Tests filling a large form by populating all input fields with text and clicking the submit button

Starting URL: http://suninjuly.github.io/huge_form.html

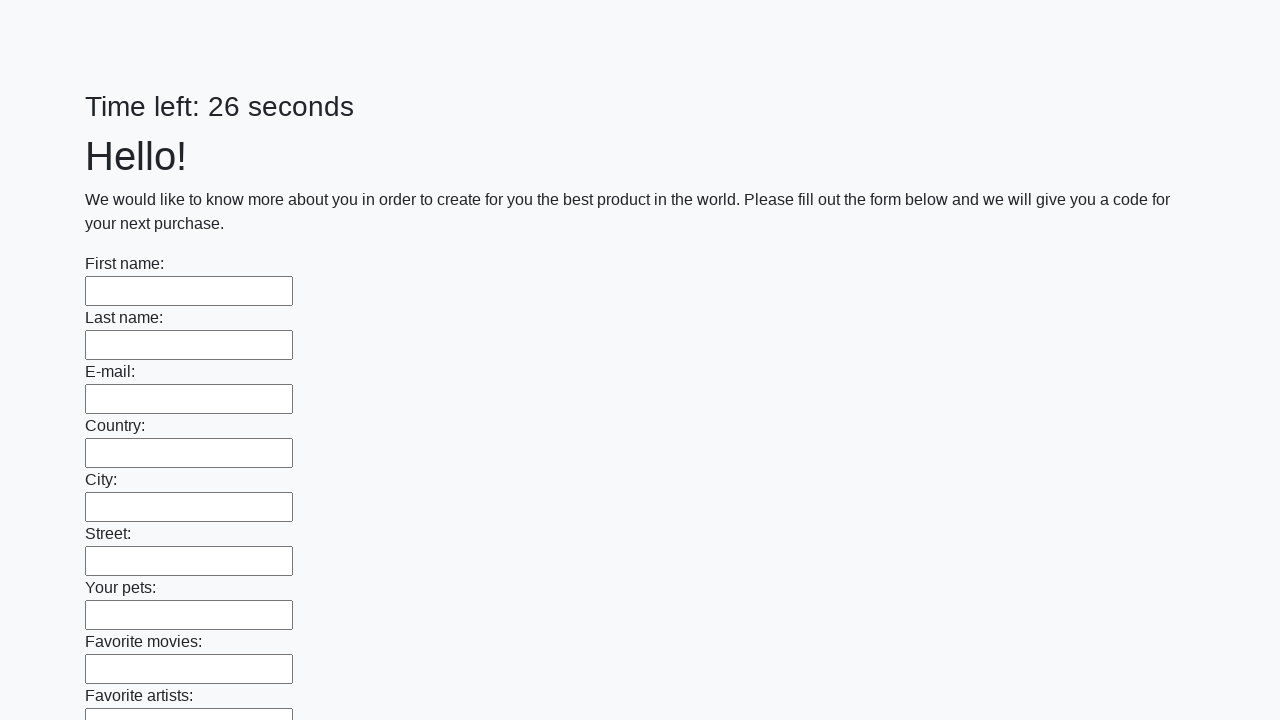

Located all input elements on the form
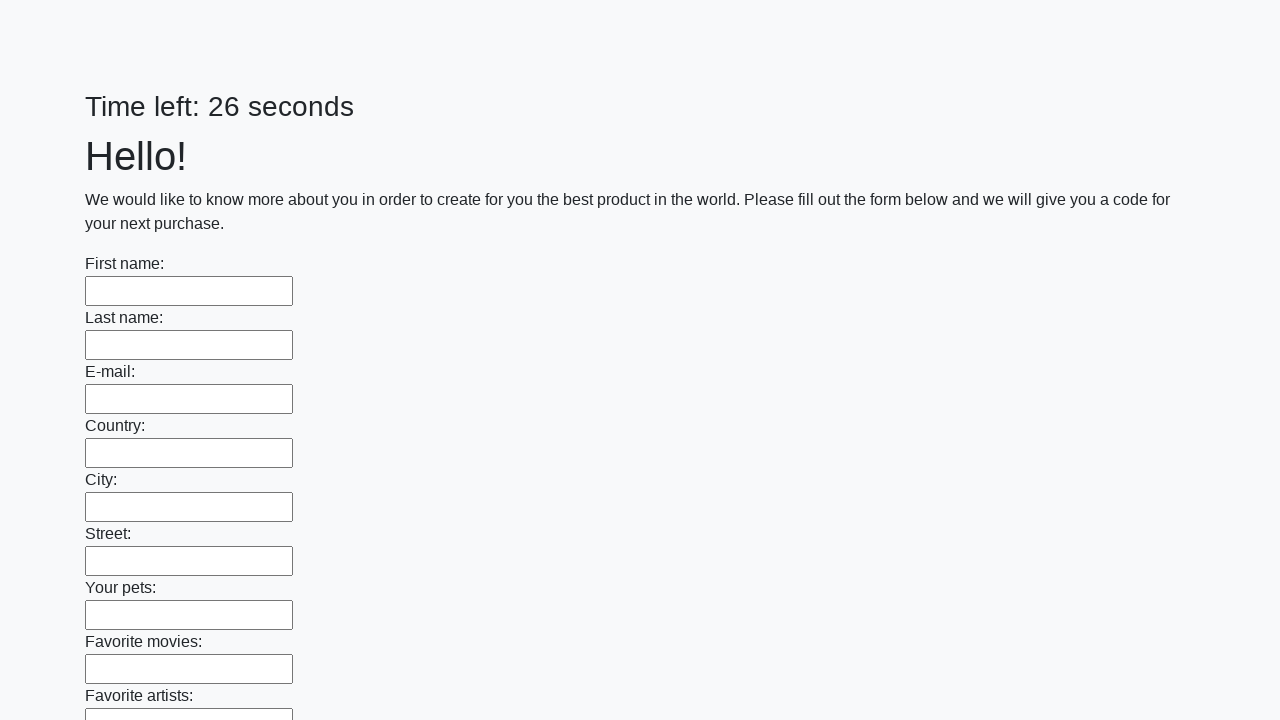

Filled input field with sample text data on input >> nth=0
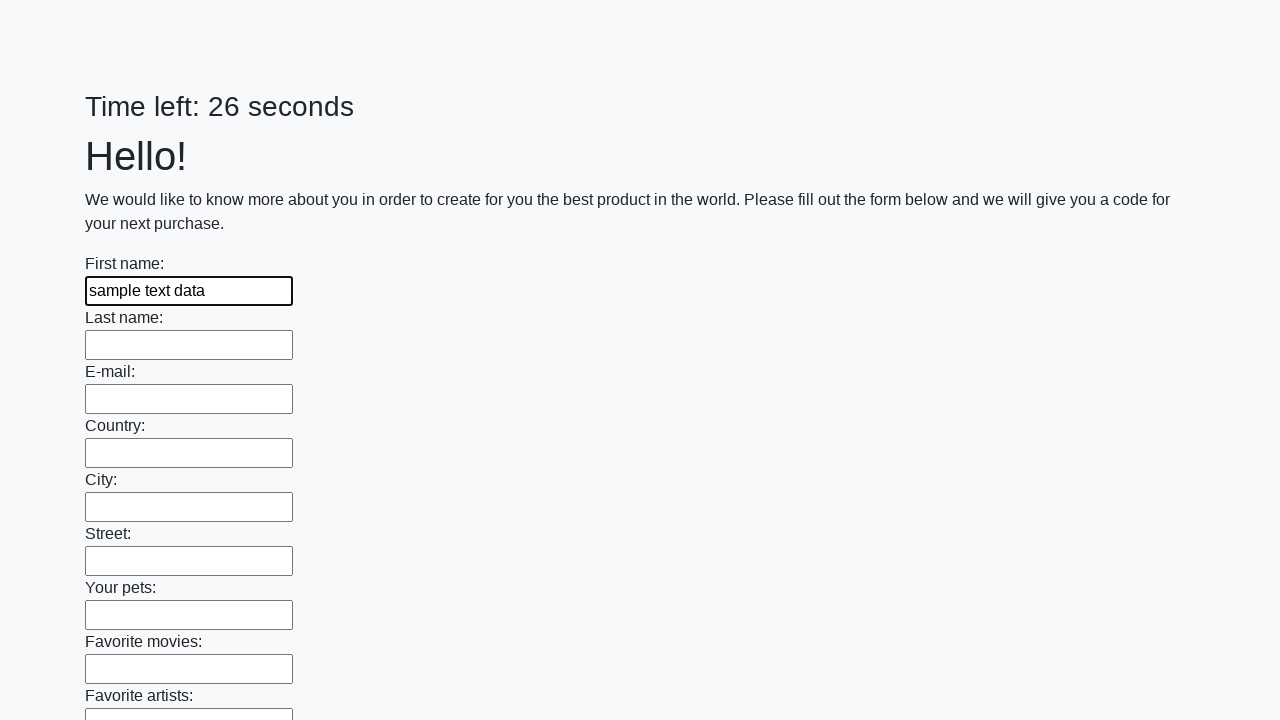

Filled input field with sample text data on input >> nth=1
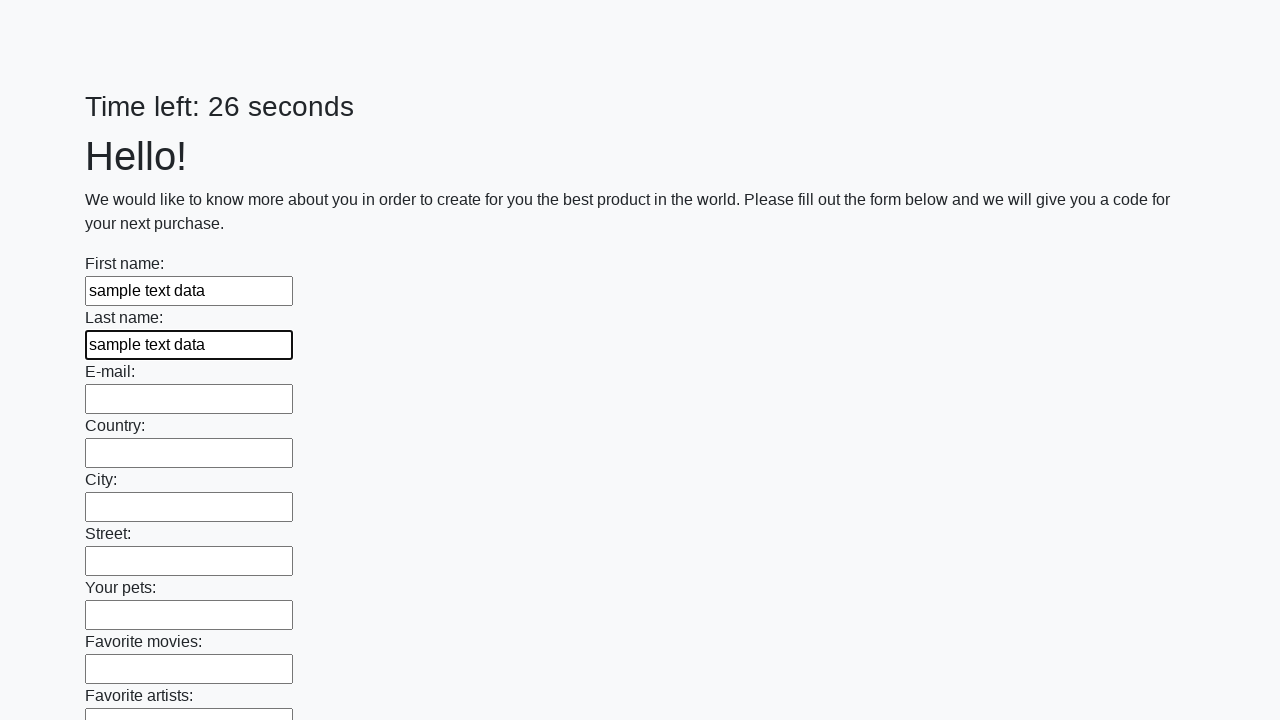

Filled input field with sample text data on input >> nth=2
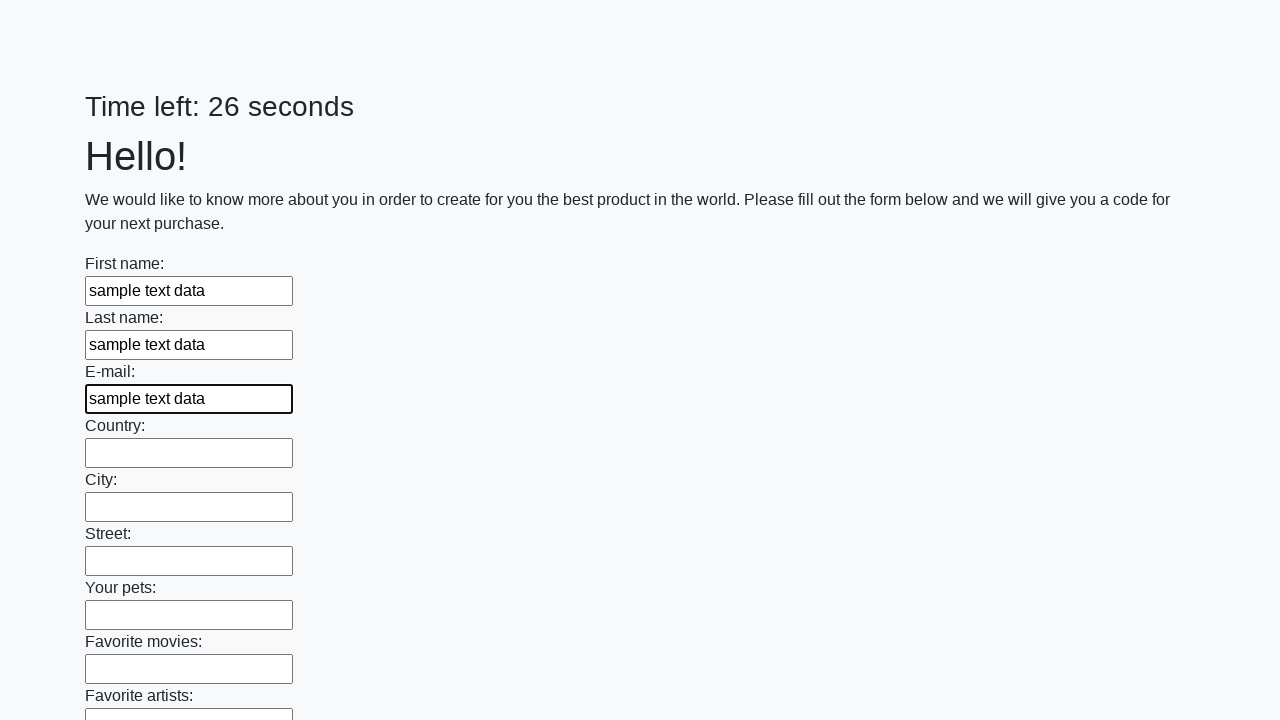

Filled input field with sample text data on input >> nth=3
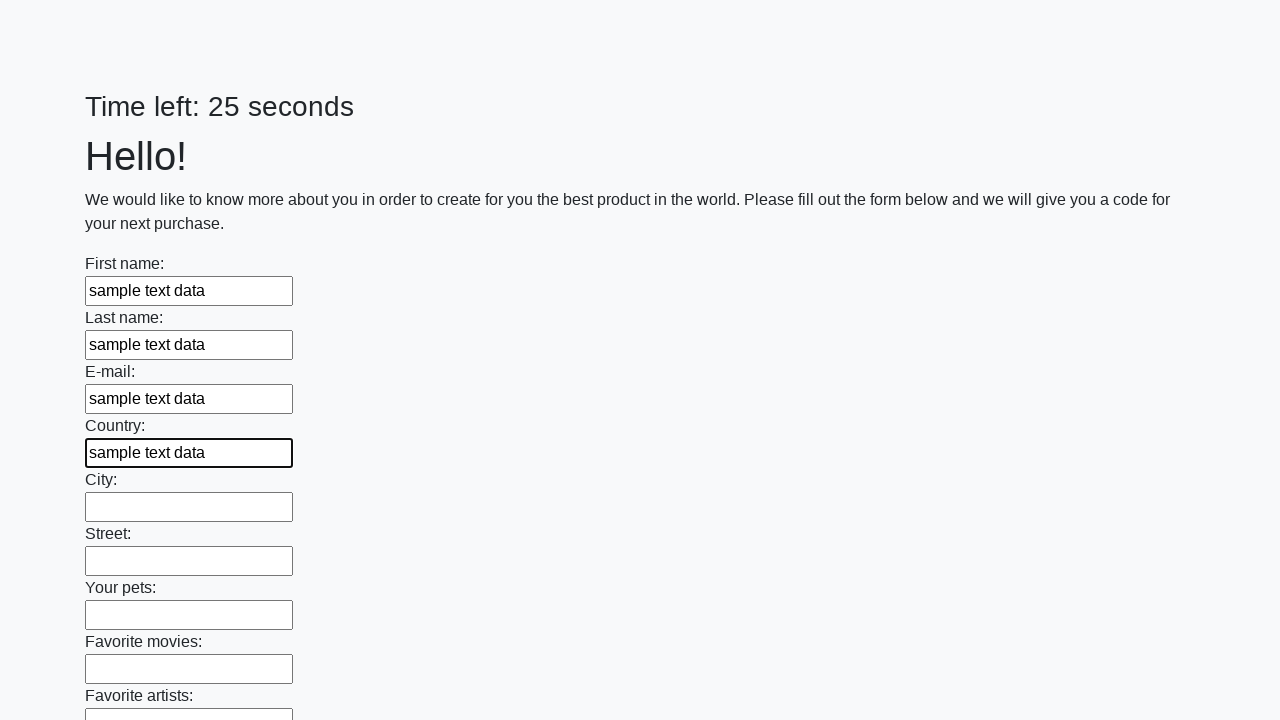

Filled input field with sample text data on input >> nth=4
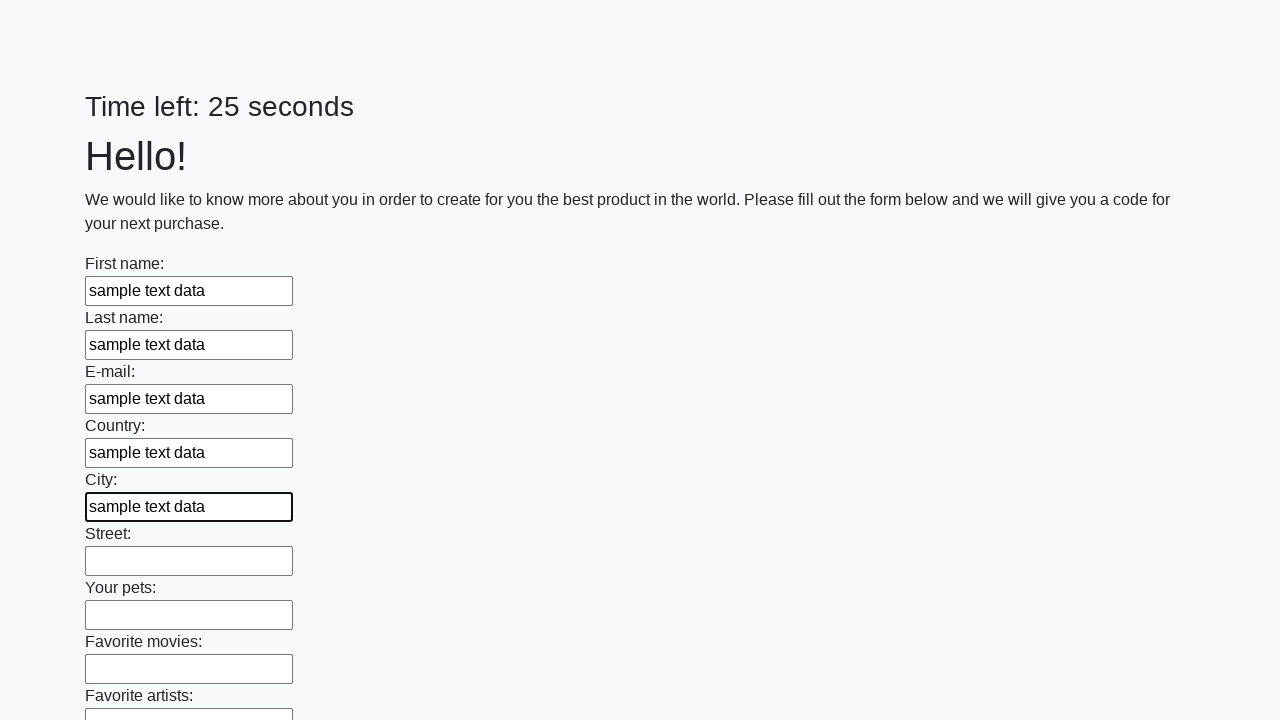

Filled input field with sample text data on input >> nth=5
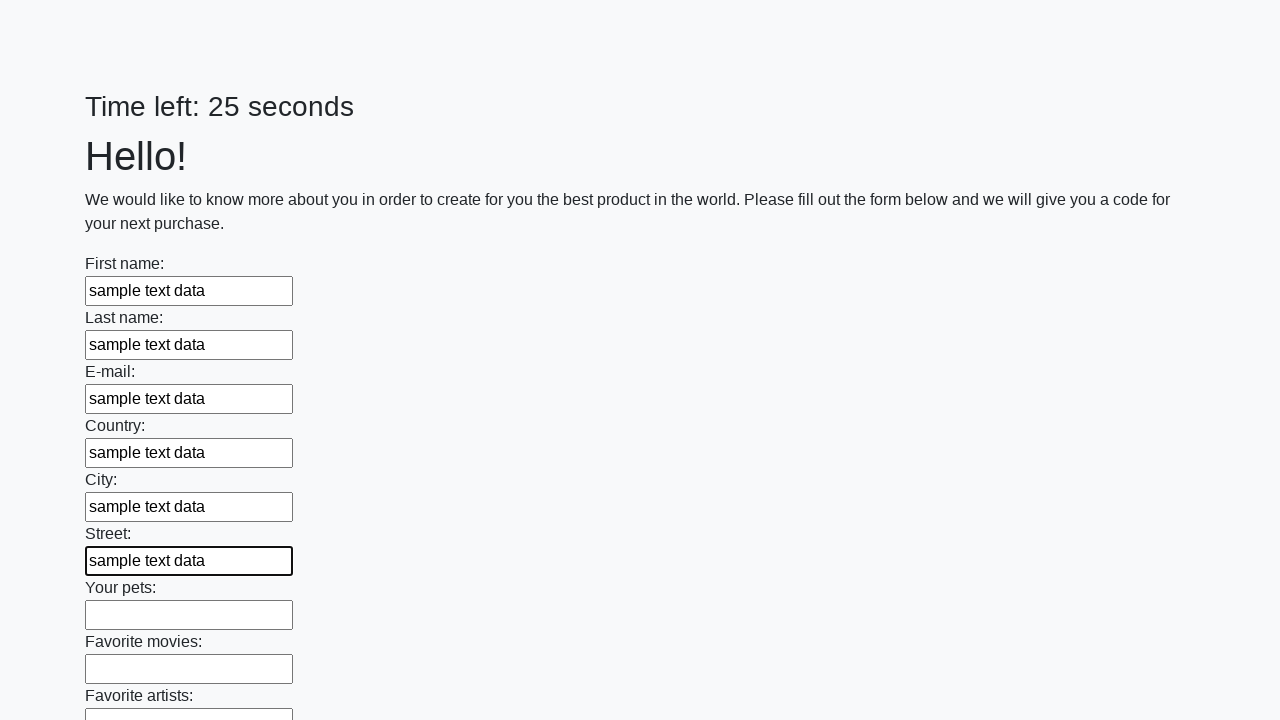

Filled input field with sample text data on input >> nth=6
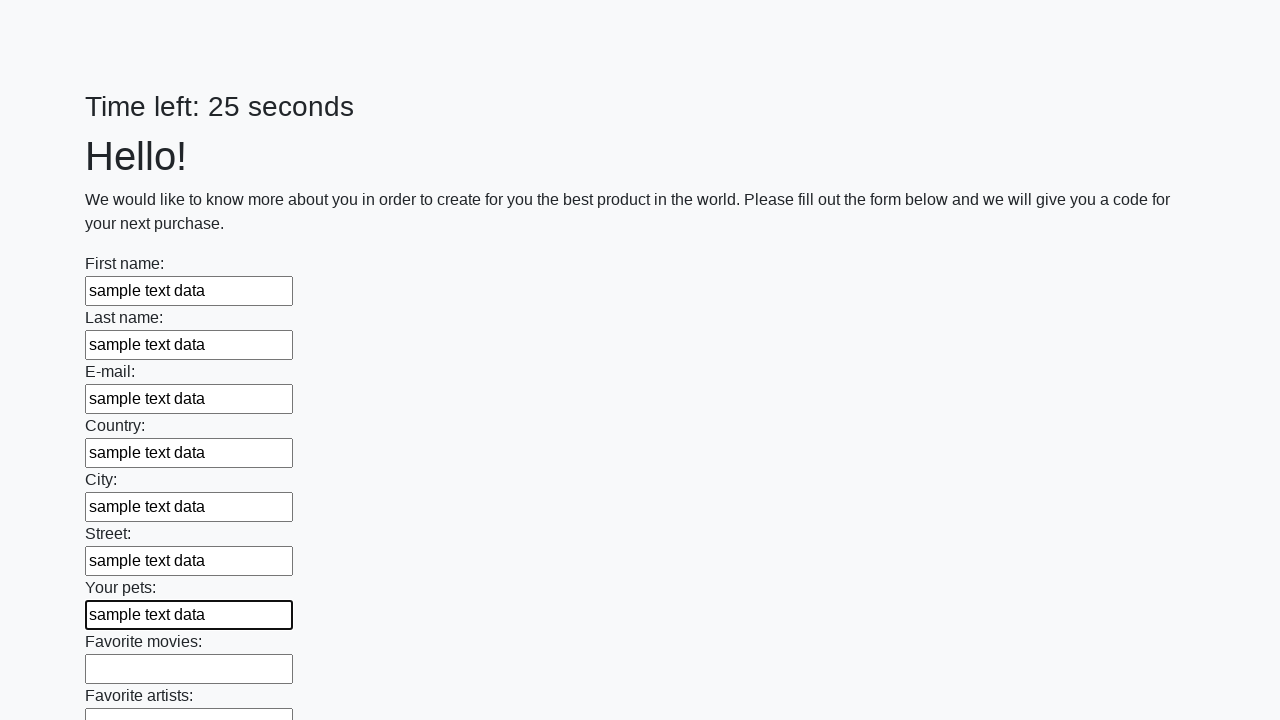

Filled input field with sample text data on input >> nth=7
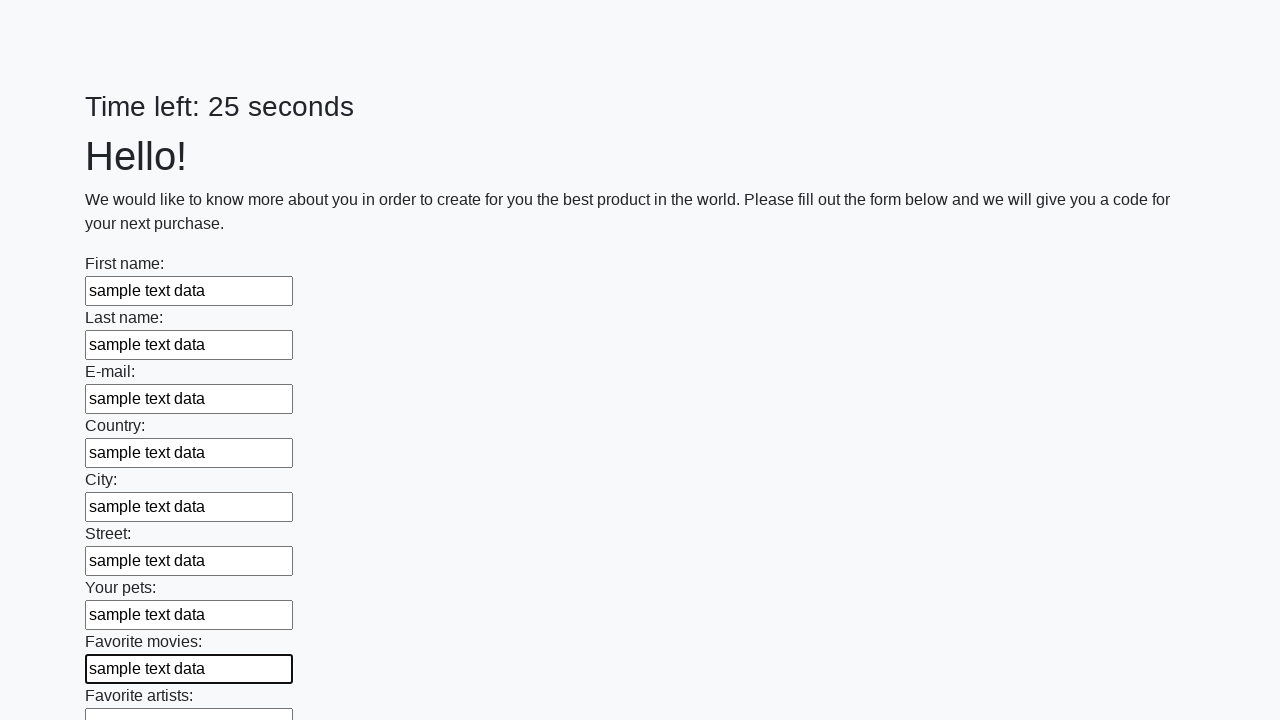

Filled input field with sample text data on input >> nth=8
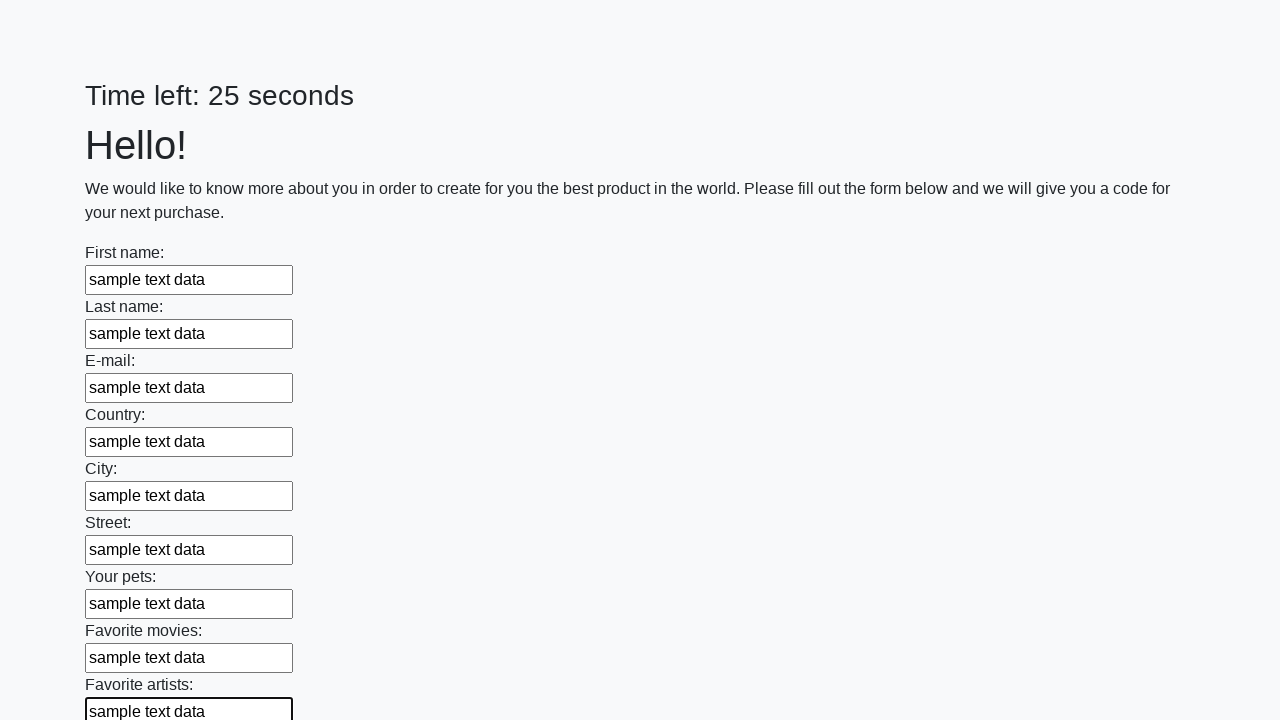

Filled input field with sample text data on input >> nth=9
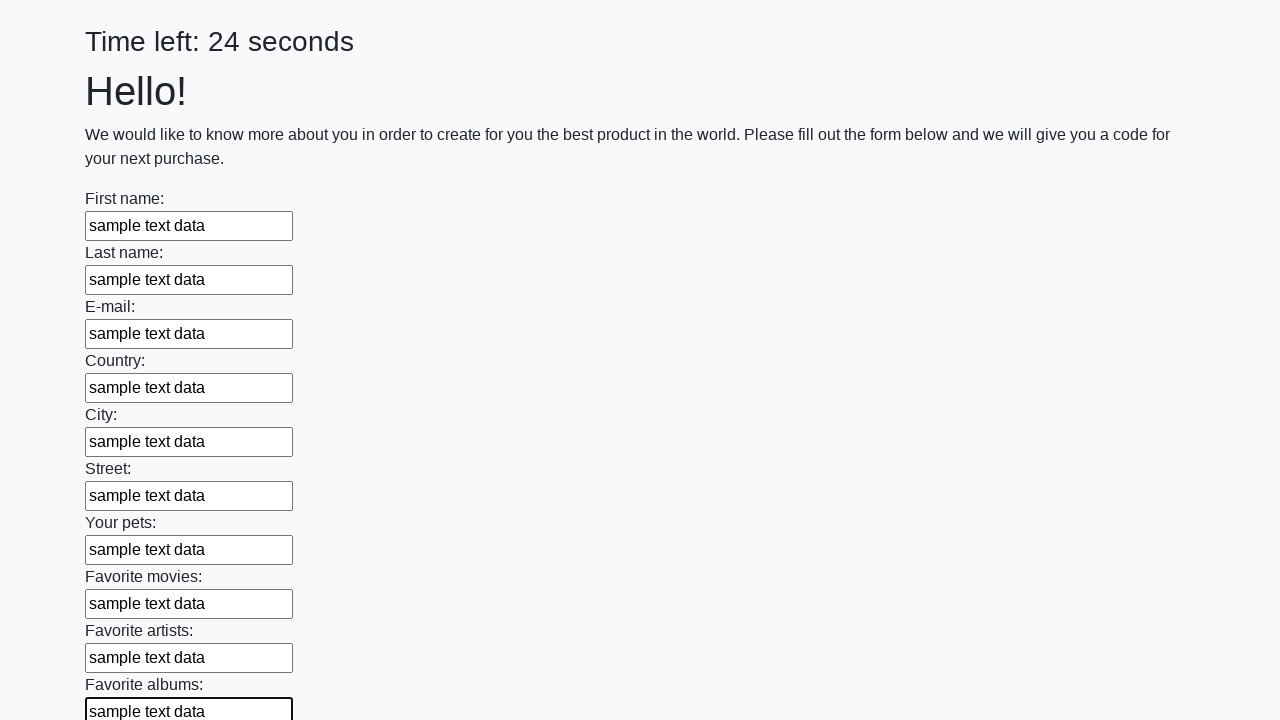

Filled input field with sample text data on input >> nth=10
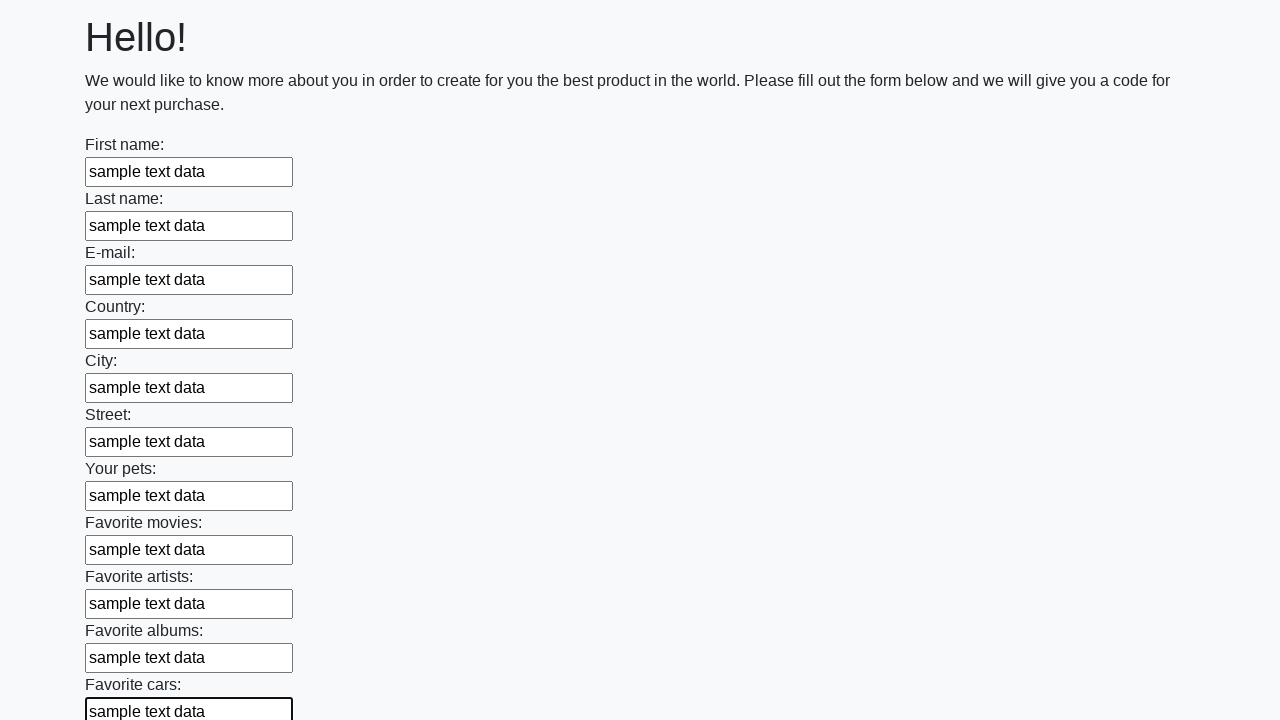

Filled input field with sample text data on input >> nth=11
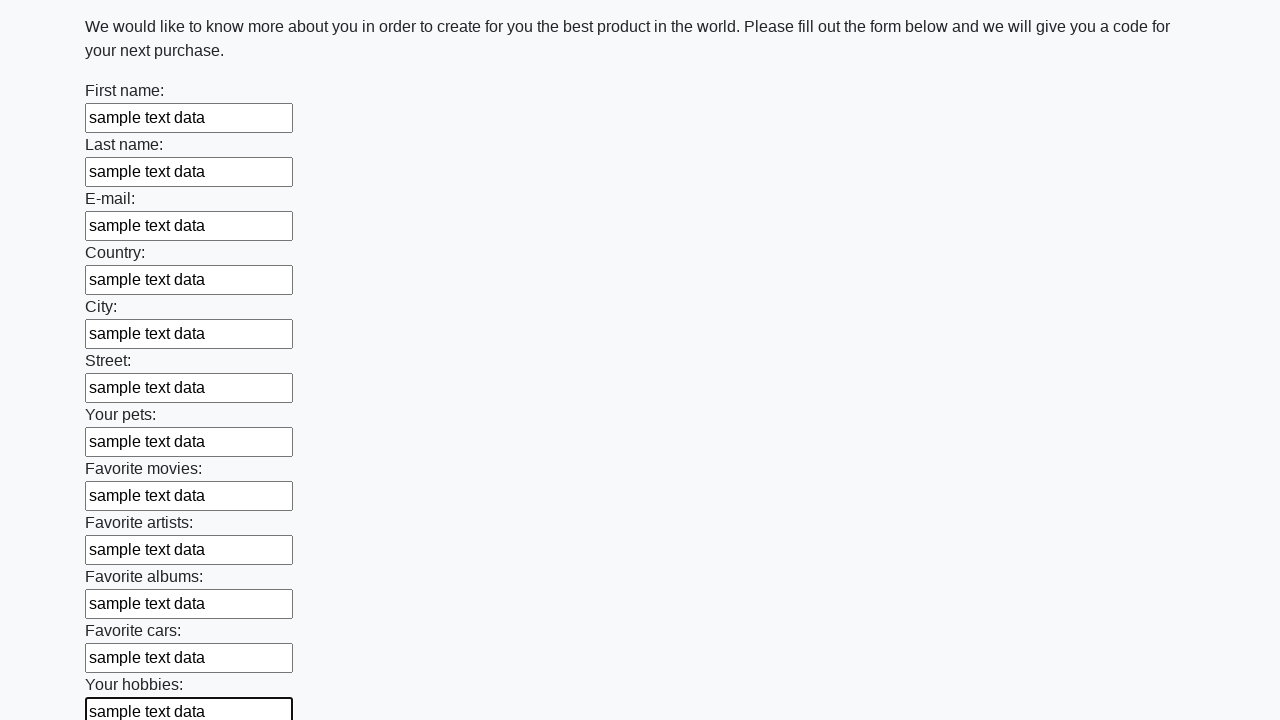

Filled input field with sample text data on input >> nth=12
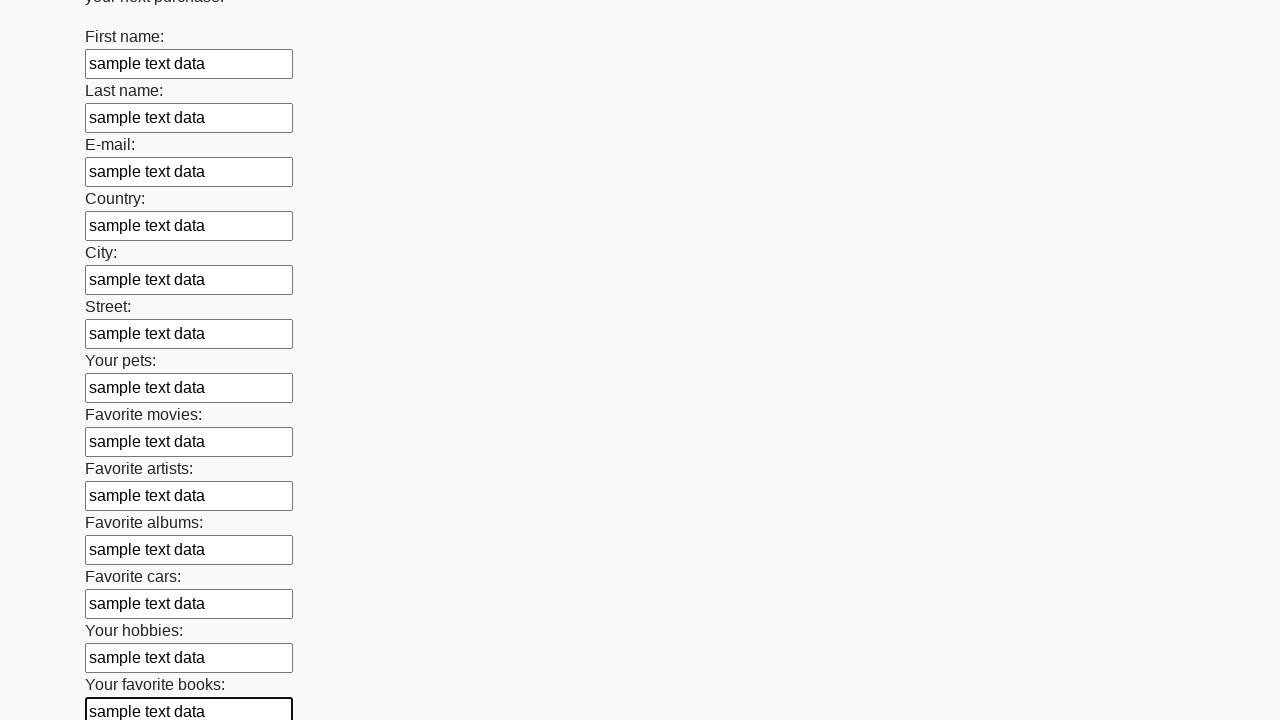

Filled input field with sample text data on input >> nth=13
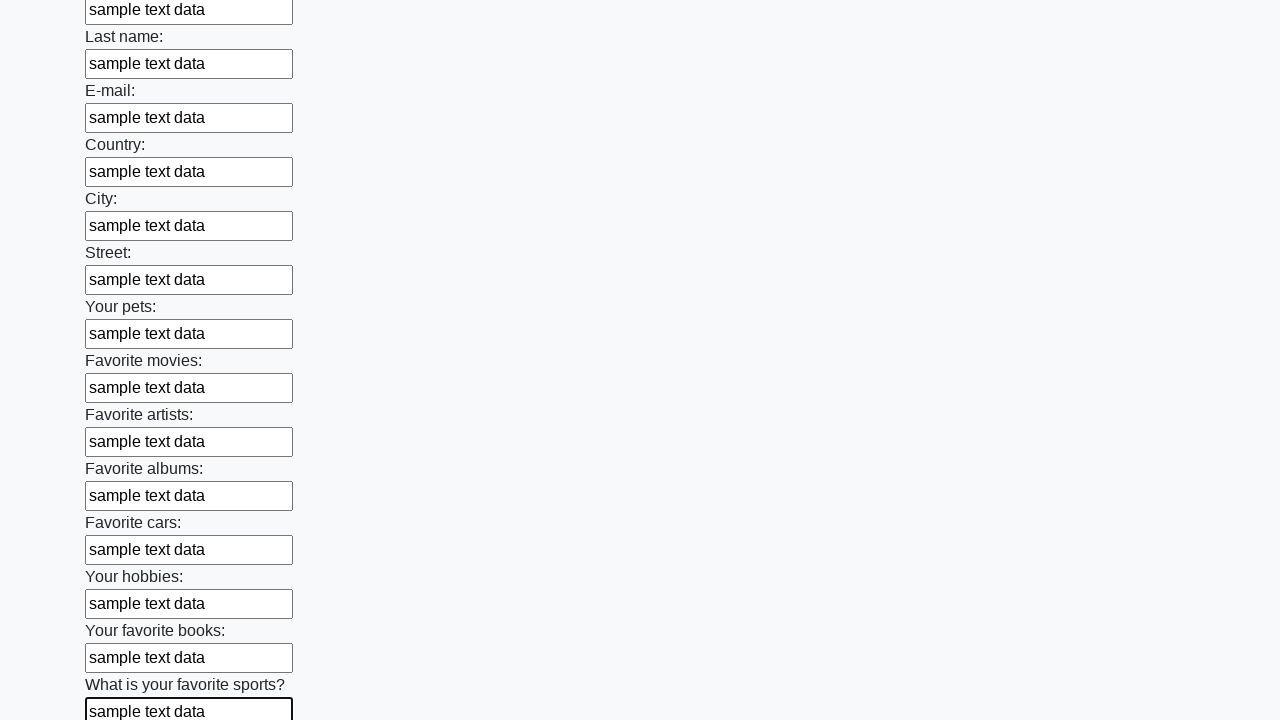

Filled input field with sample text data on input >> nth=14
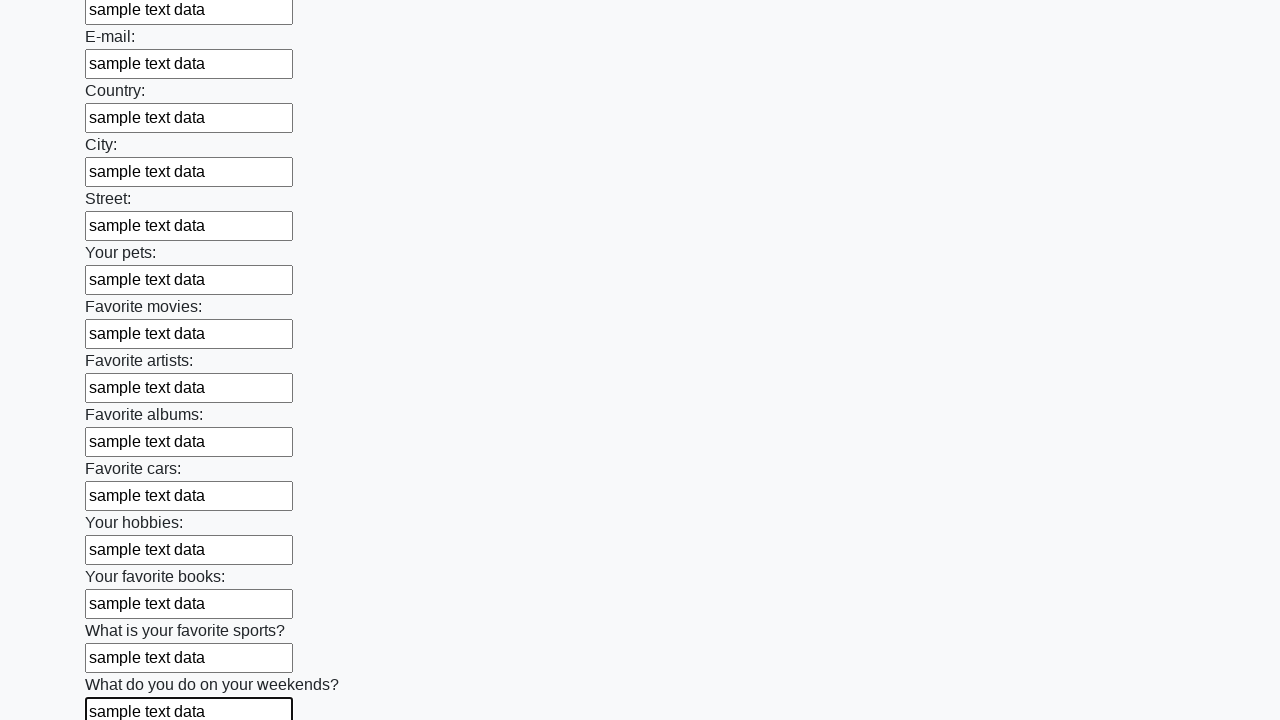

Filled input field with sample text data on input >> nth=15
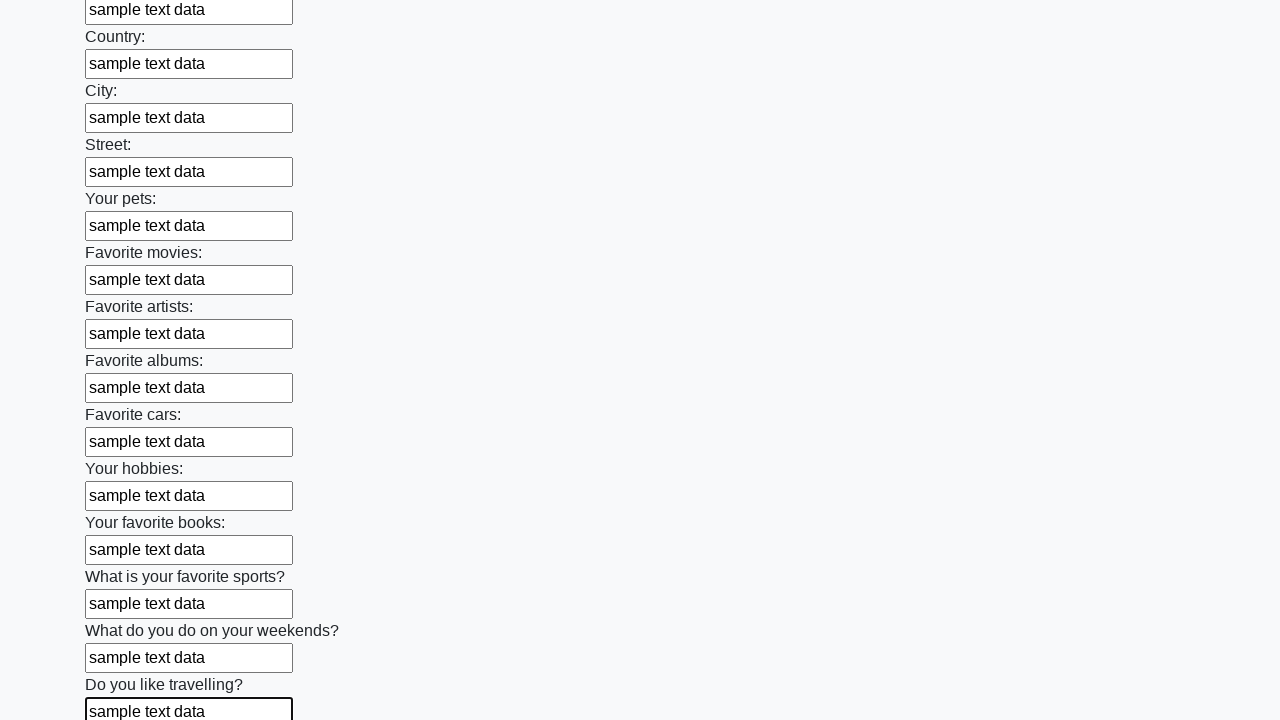

Filled input field with sample text data on input >> nth=16
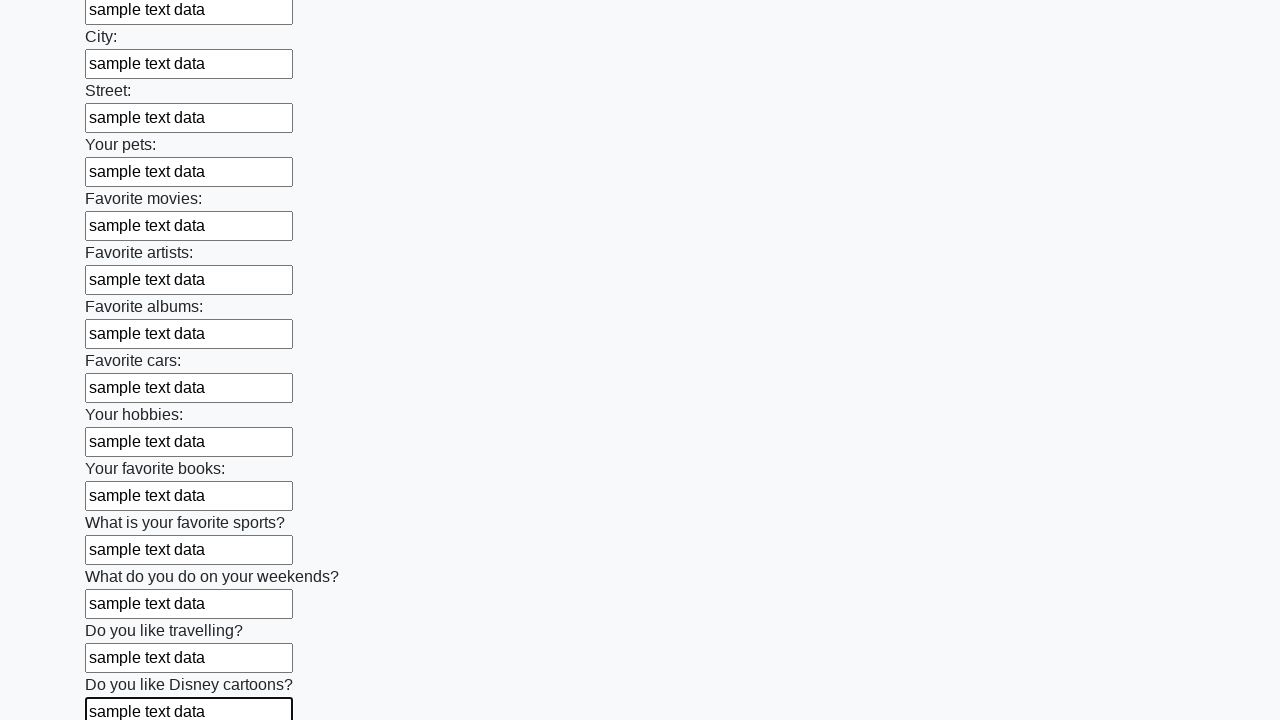

Filled input field with sample text data on input >> nth=17
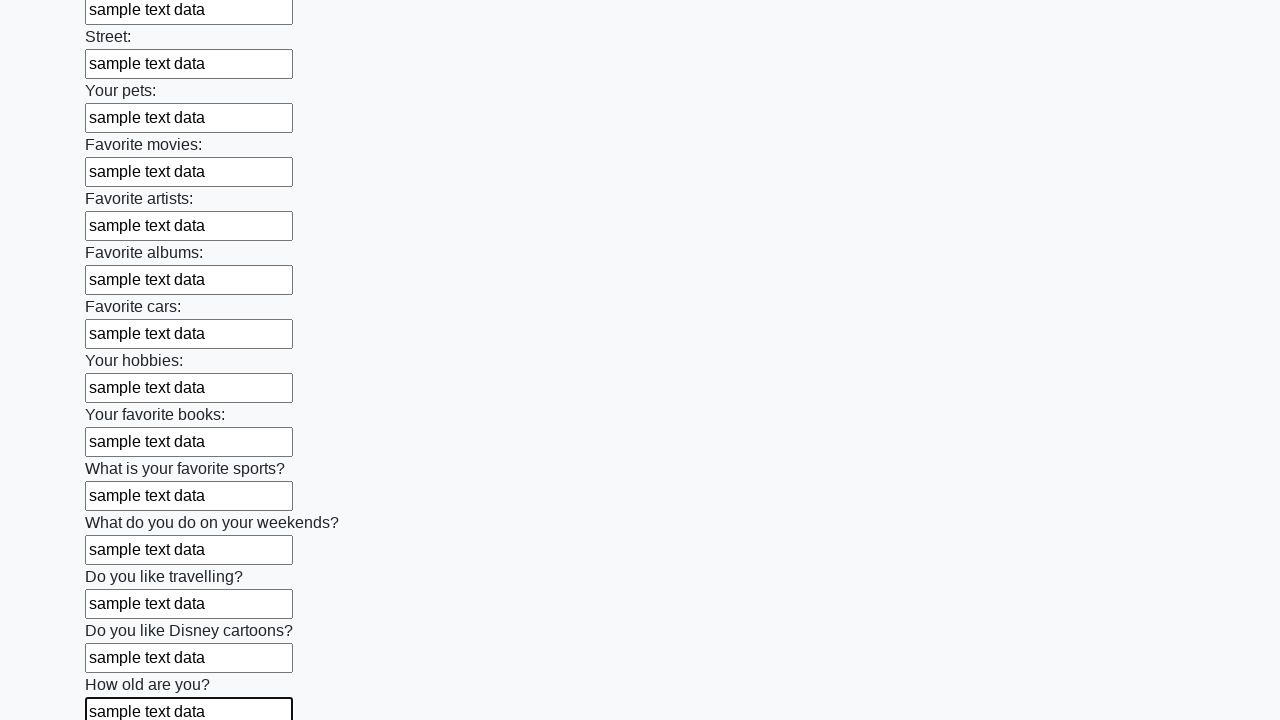

Filled input field with sample text data on input >> nth=18
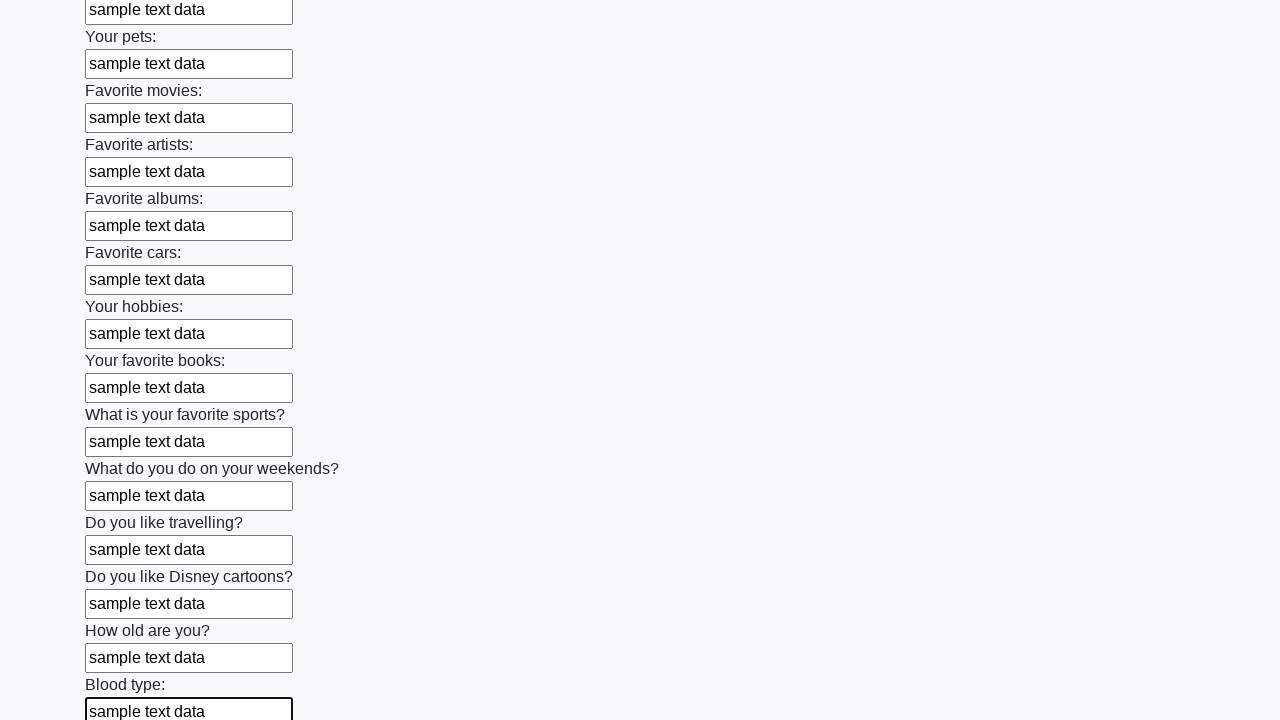

Filled input field with sample text data on input >> nth=19
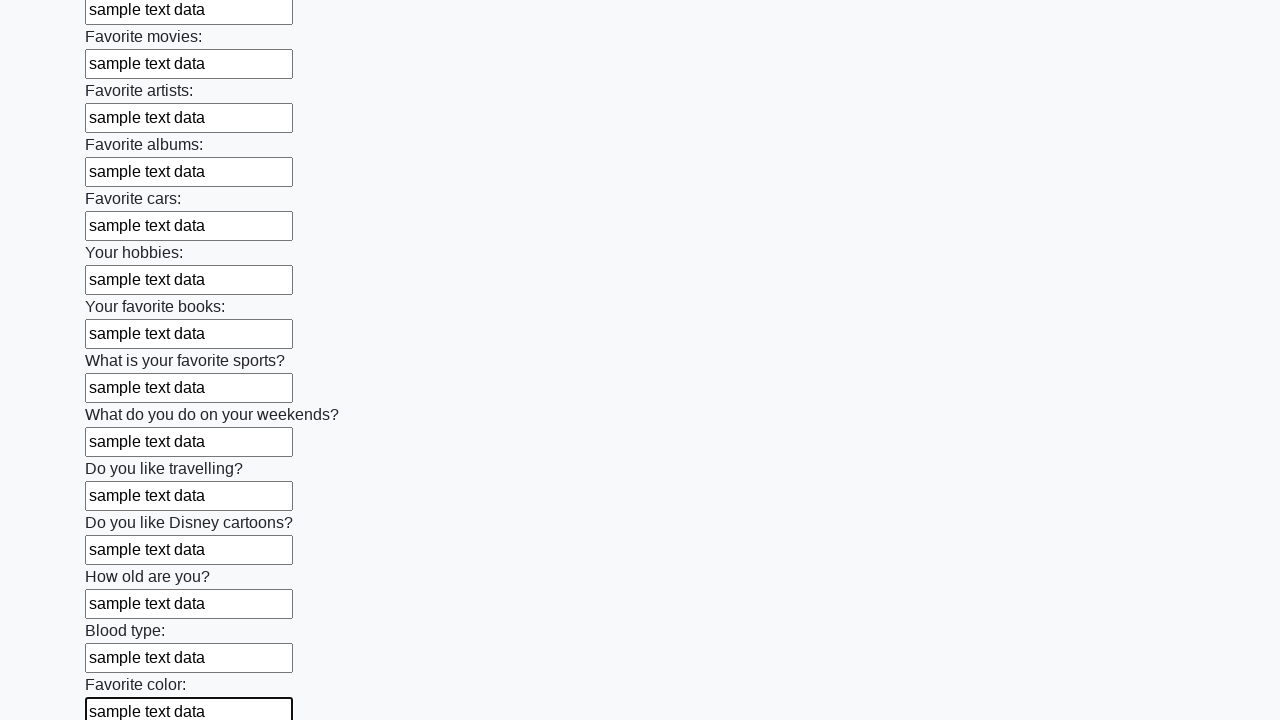

Filled input field with sample text data on input >> nth=20
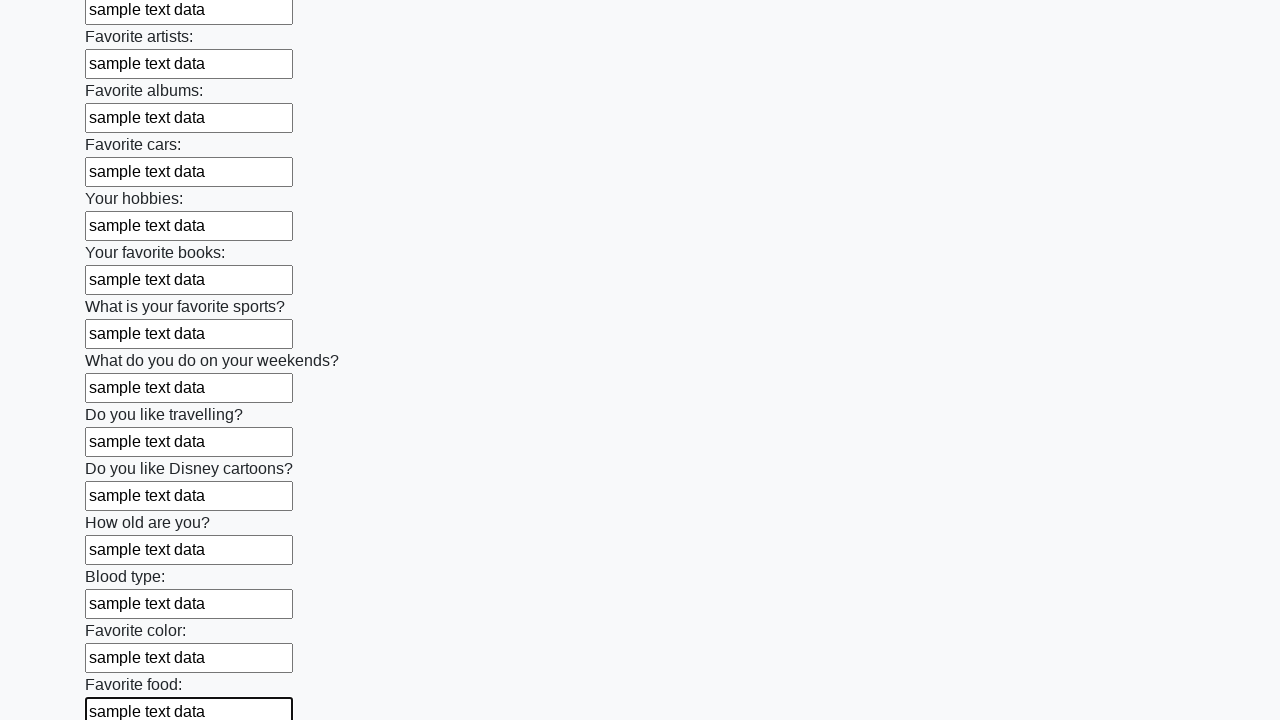

Filled input field with sample text data on input >> nth=21
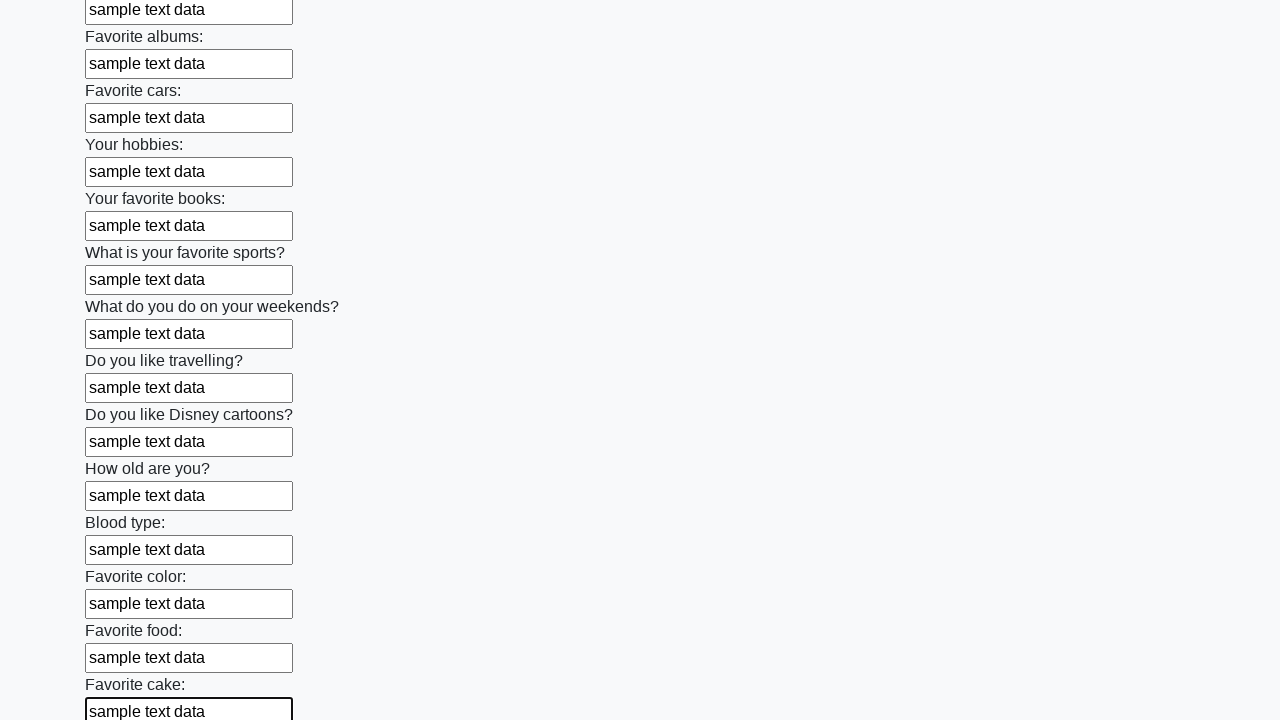

Filled input field with sample text data on input >> nth=22
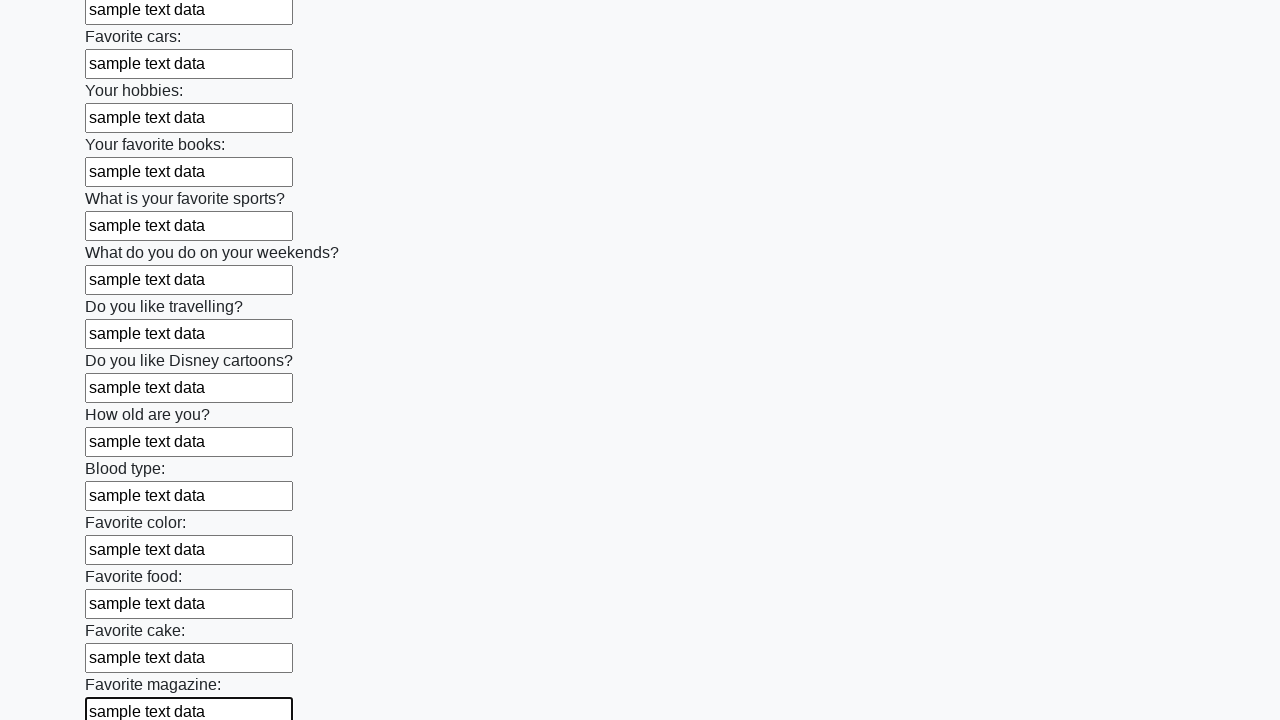

Filled input field with sample text data on input >> nth=23
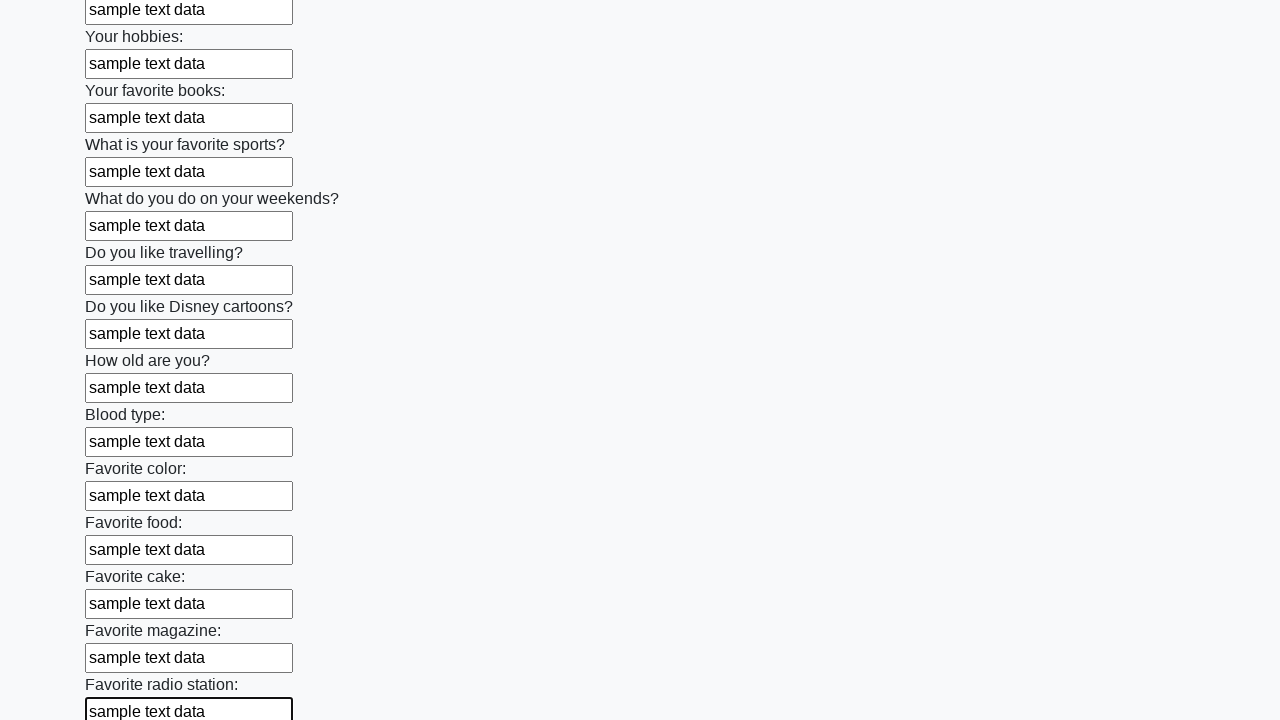

Filled input field with sample text data on input >> nth=24
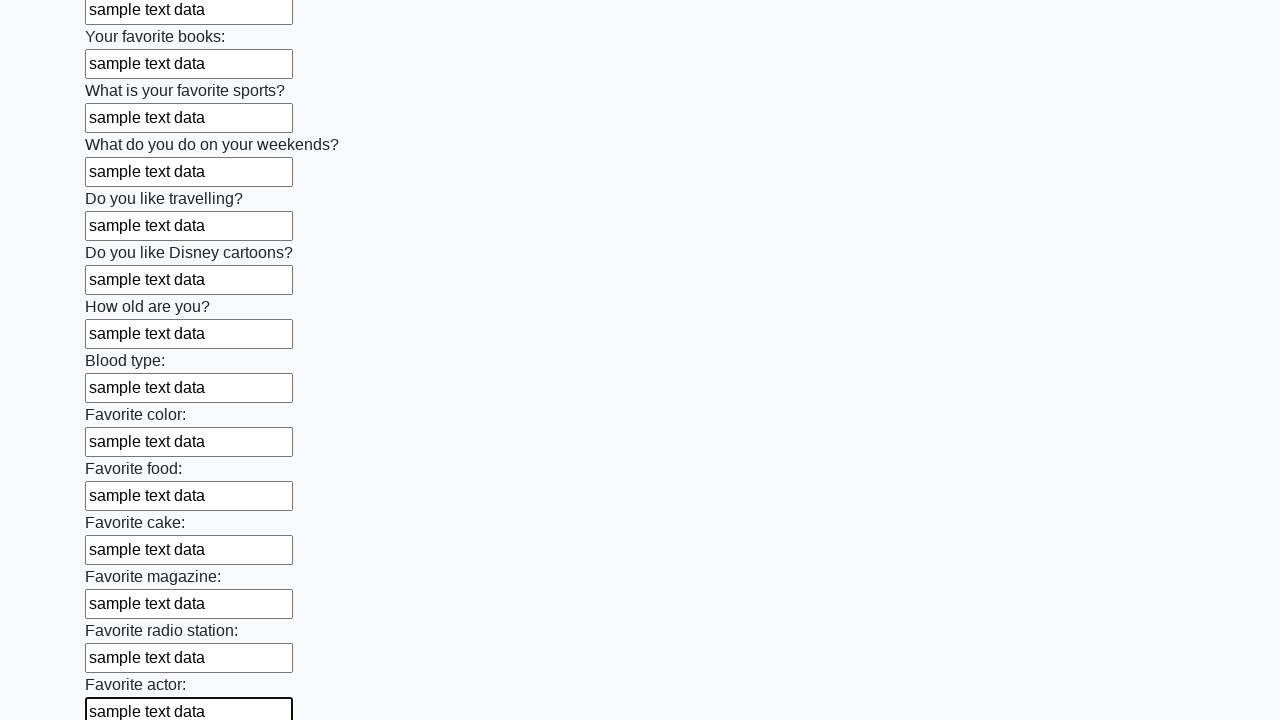

Filled input field with sample text data on input >> nth=25
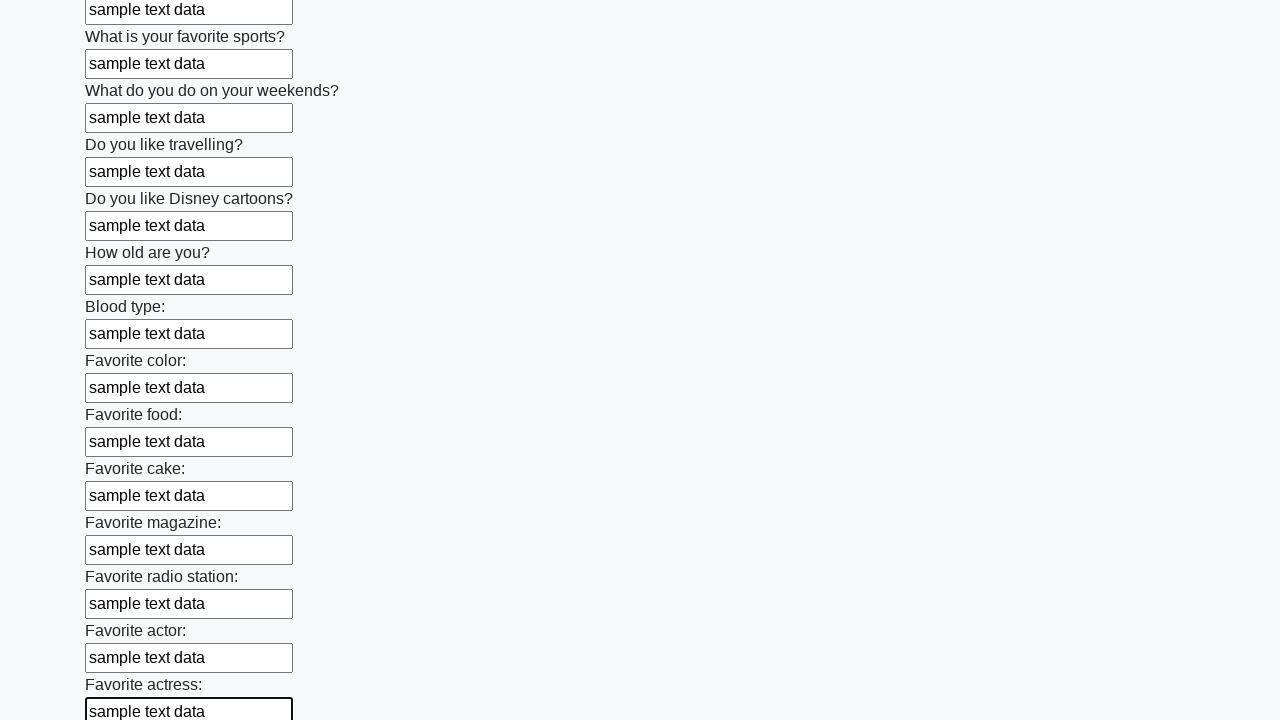

Filled input field with sample text data on input >> nth=26
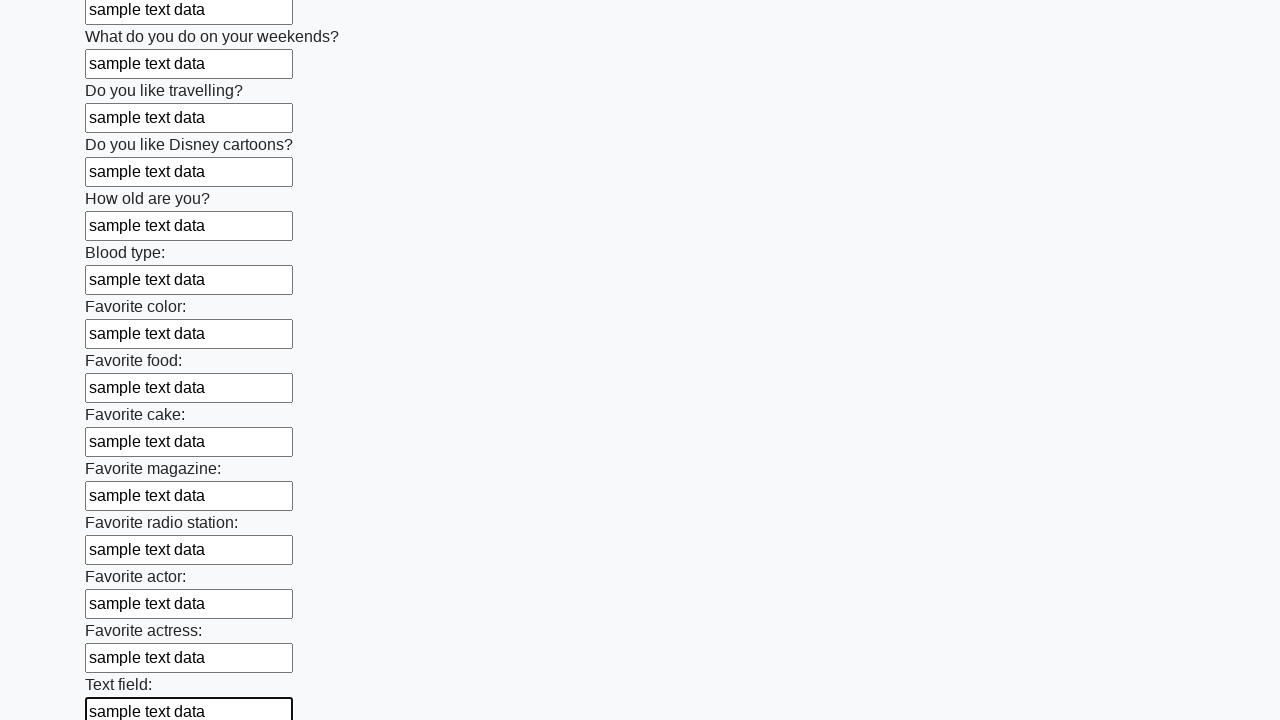

Filled input field with sample text data on input >> nth=27
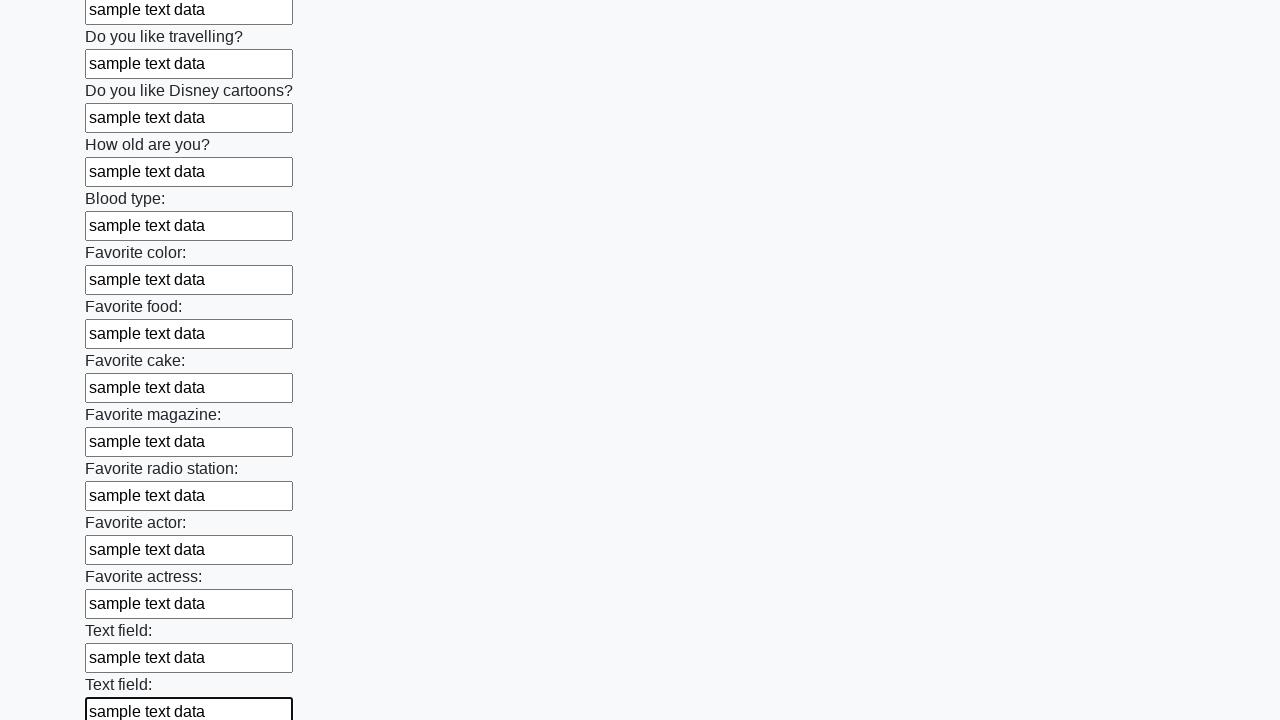

Filled input field with sample text data on input >> nth=28
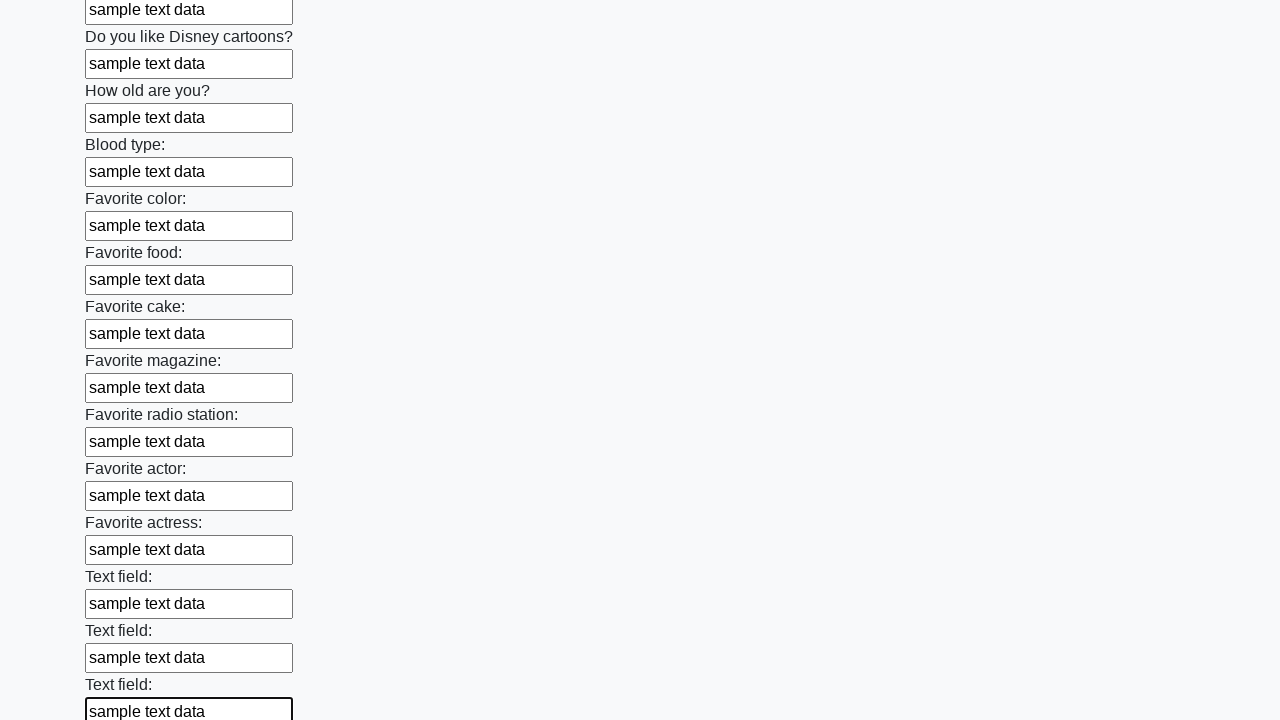

Filled input field with sample text data on input >> nth=29
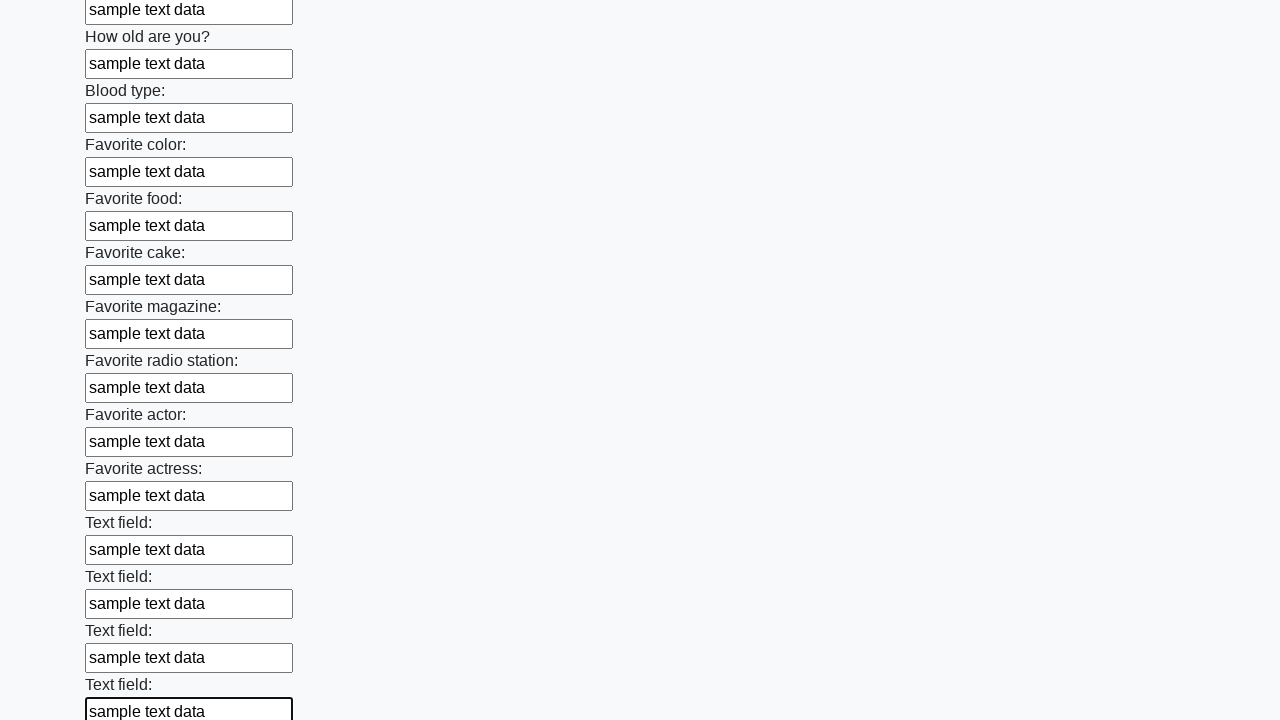

Filled input field with sample text data on input >> nth=30
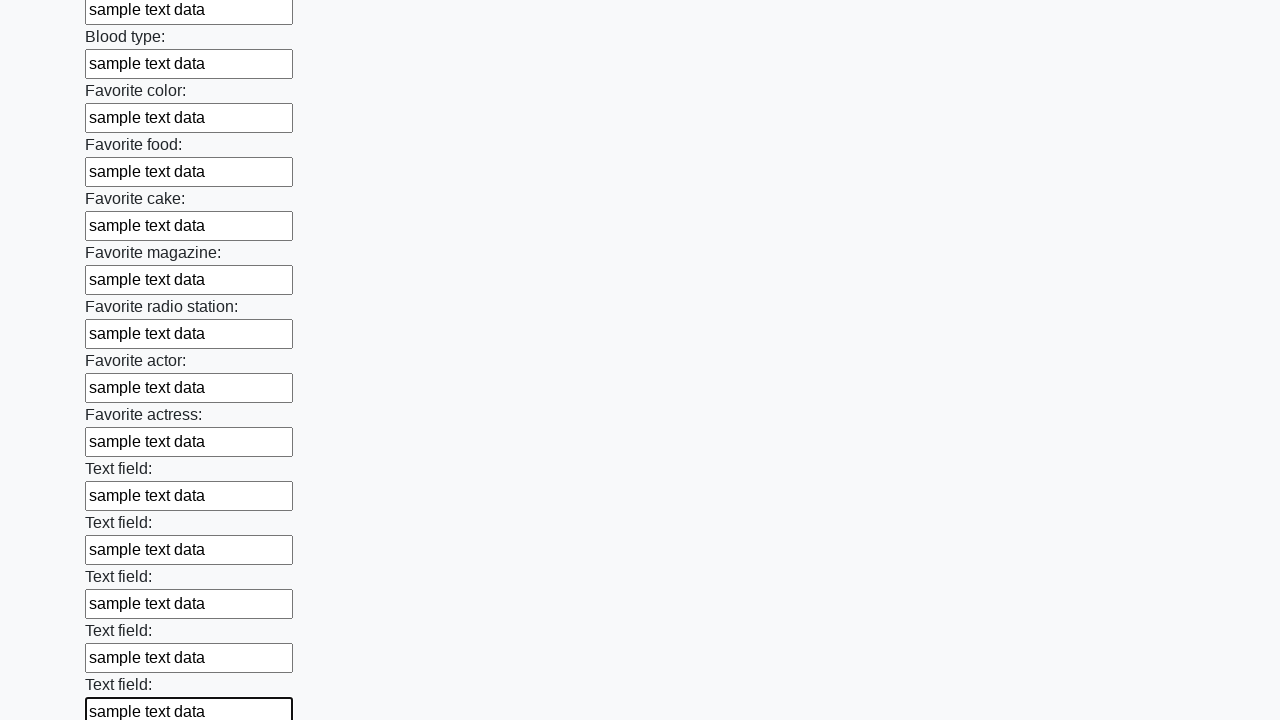

Filled input field with sample text data on input >> nth=31
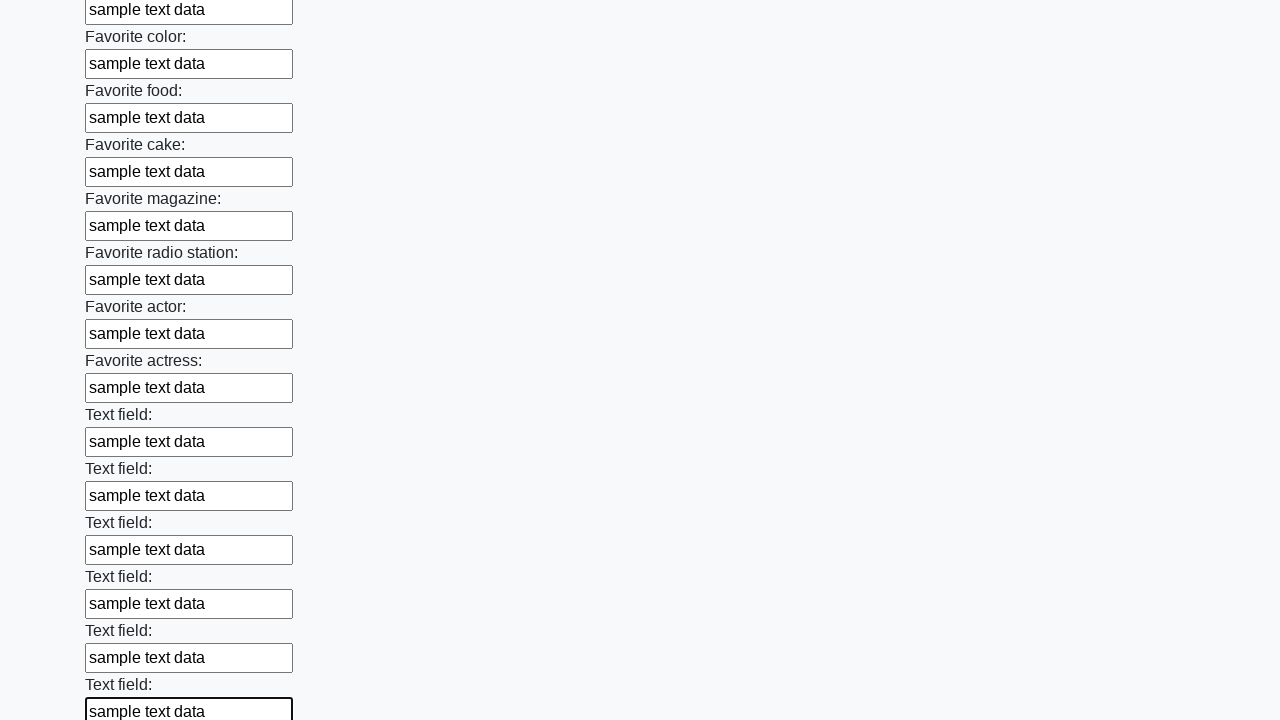

Filled input field with sample text data on input >> nth=32
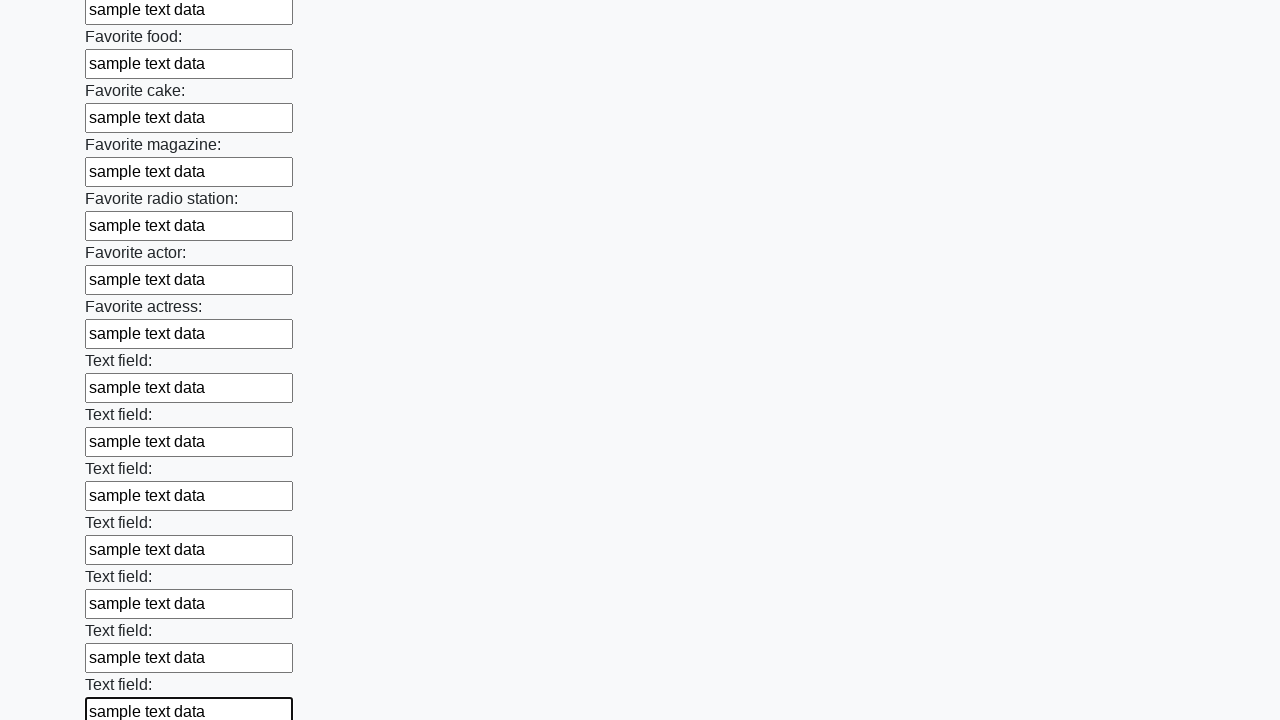

Filled input field with sample text data on input >> nth=33
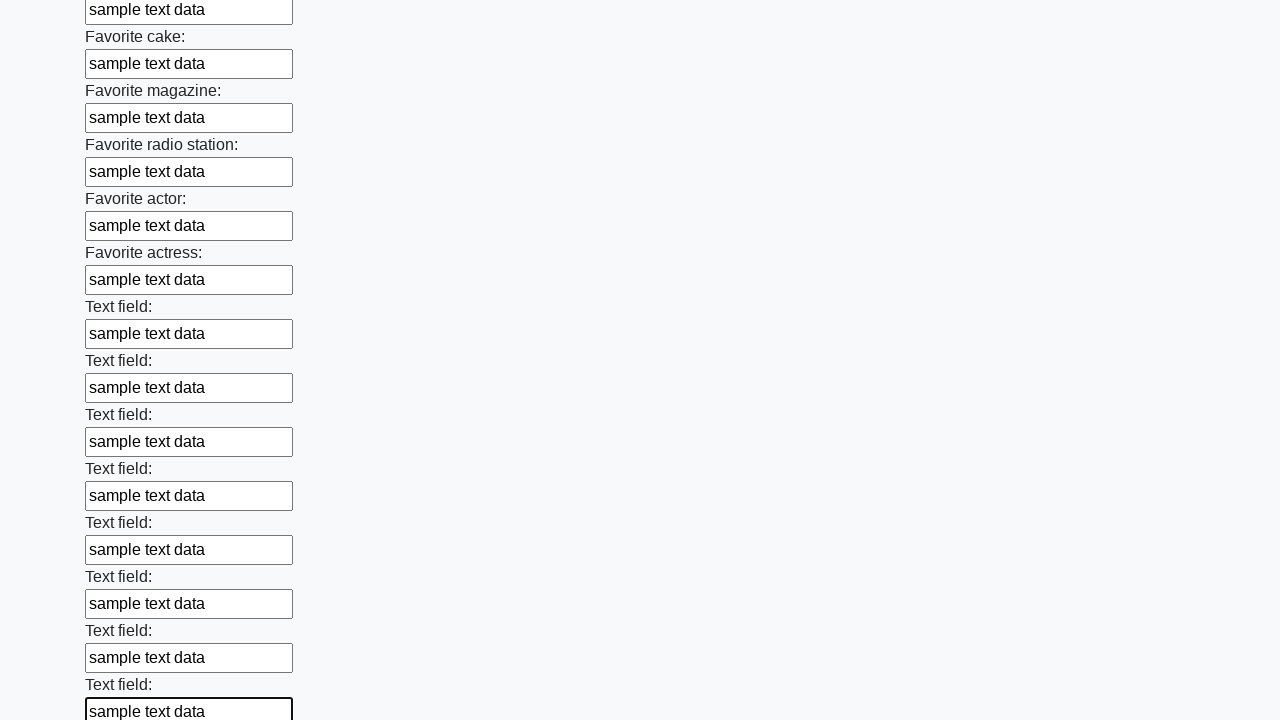

Filled input field with sample text data on input >> nth=34
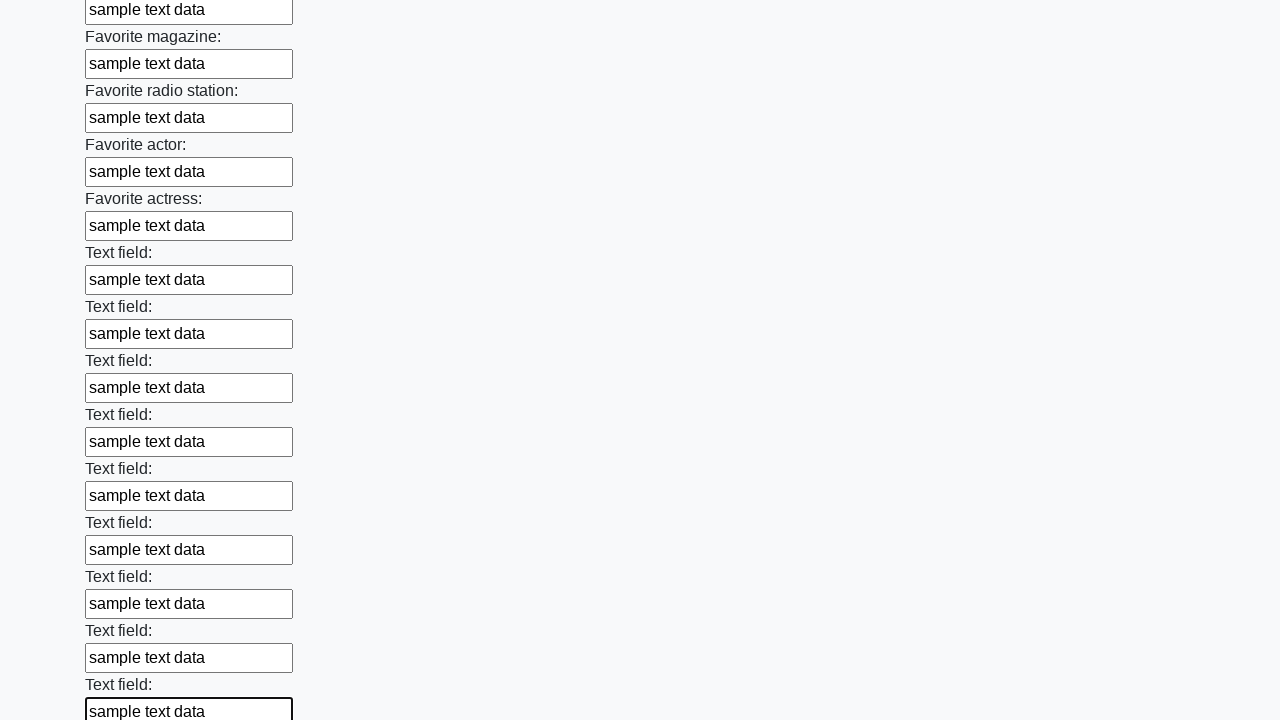

Filled input field with sample text data on input >> nth=35
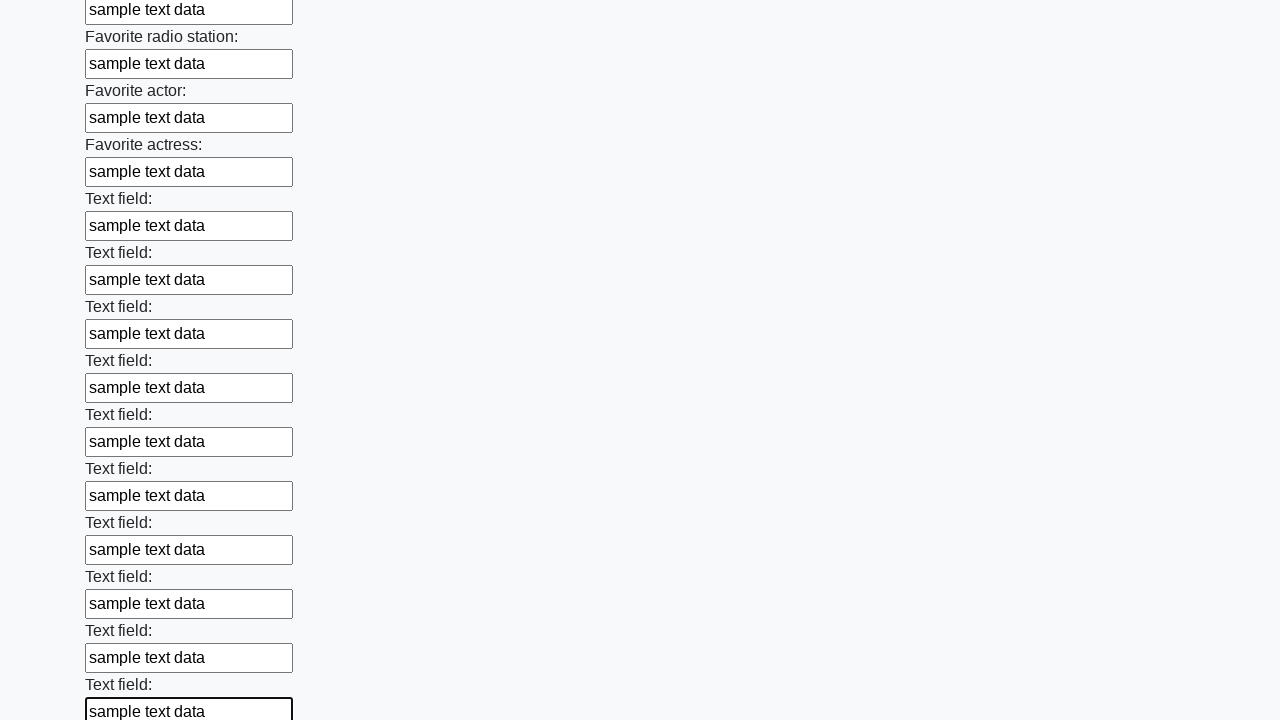

Filled input field with sample text data on input >> nth=36
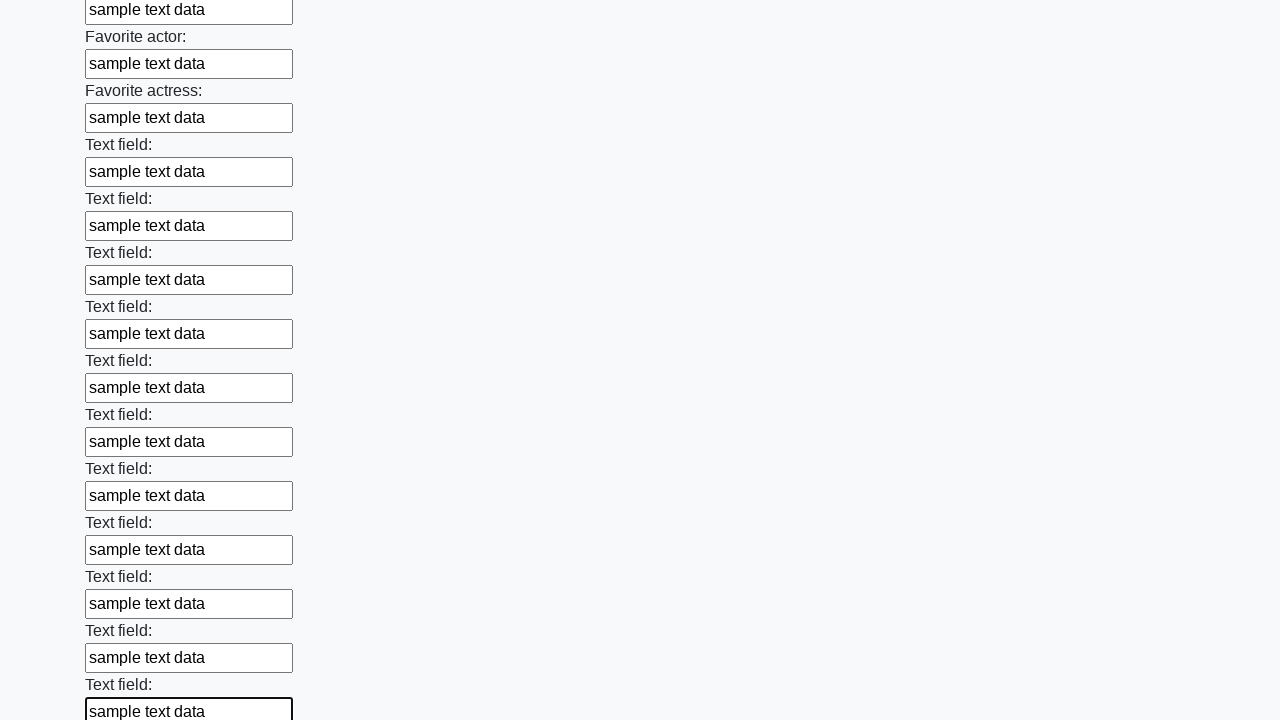

Filled input field with sample text data on input >> nth=37
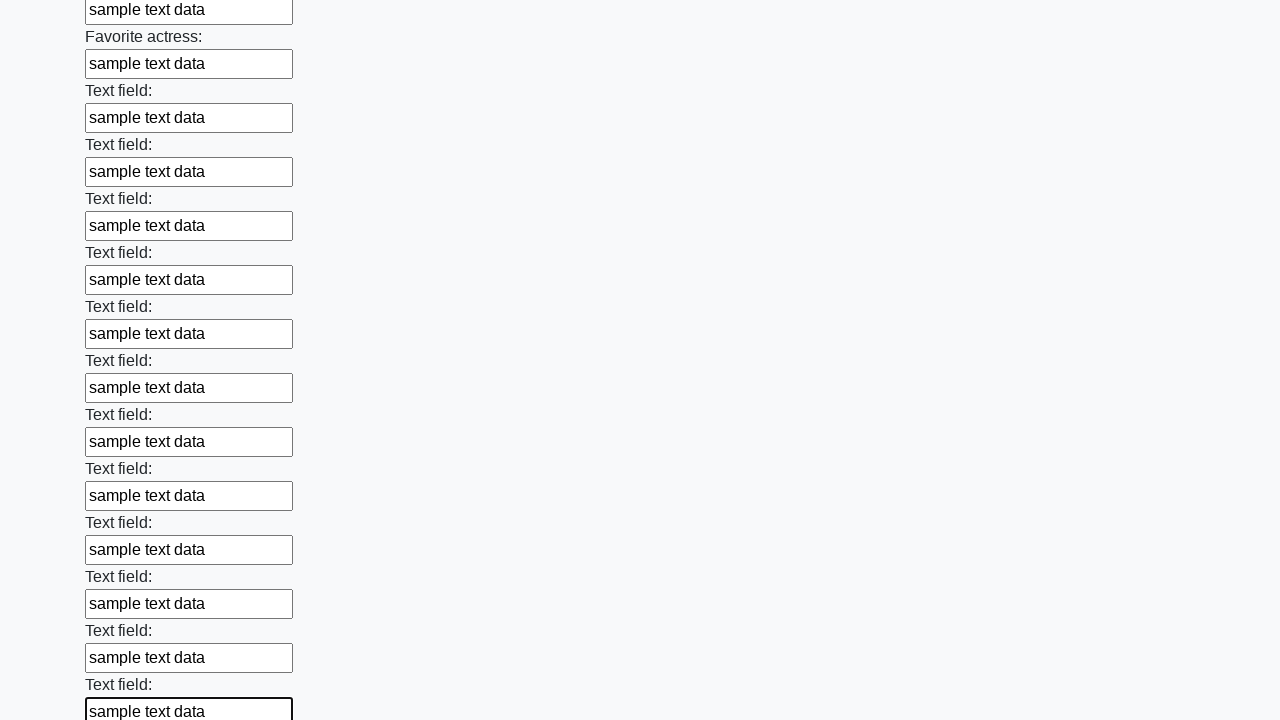

Filled input field with sample text data on input >> nth=38
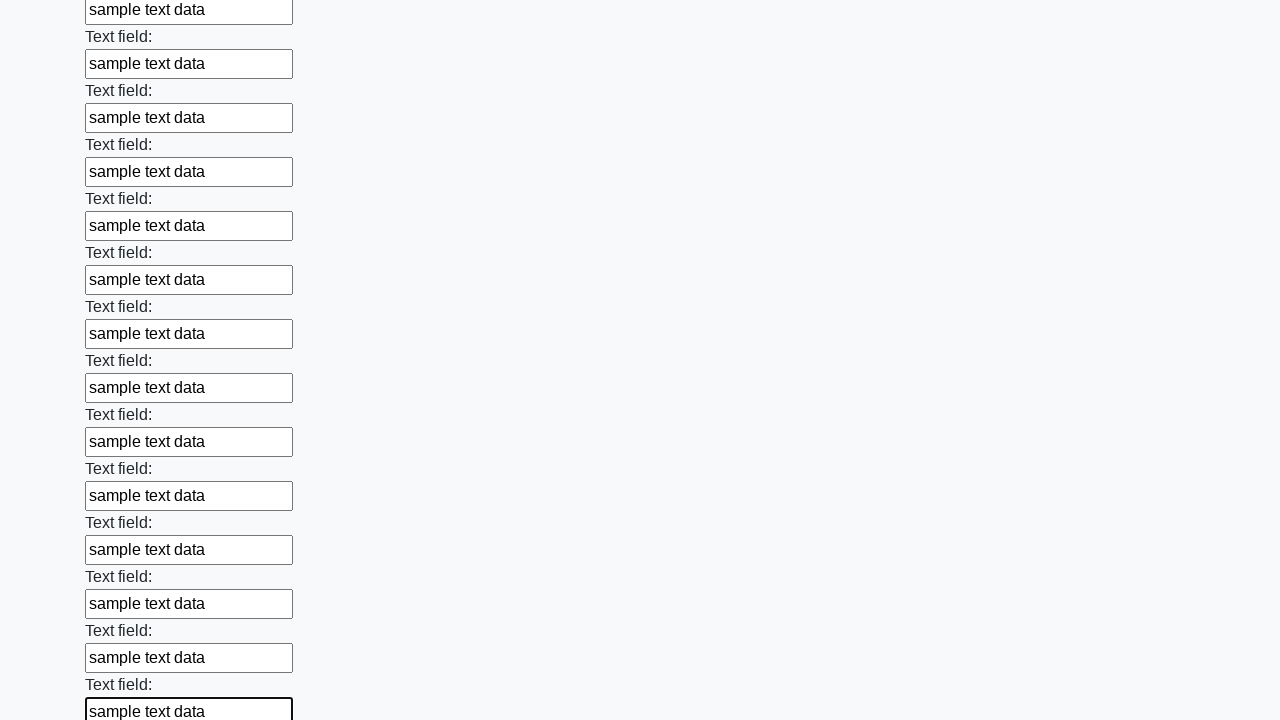

Filled input field with sample text data on input >> nth=39
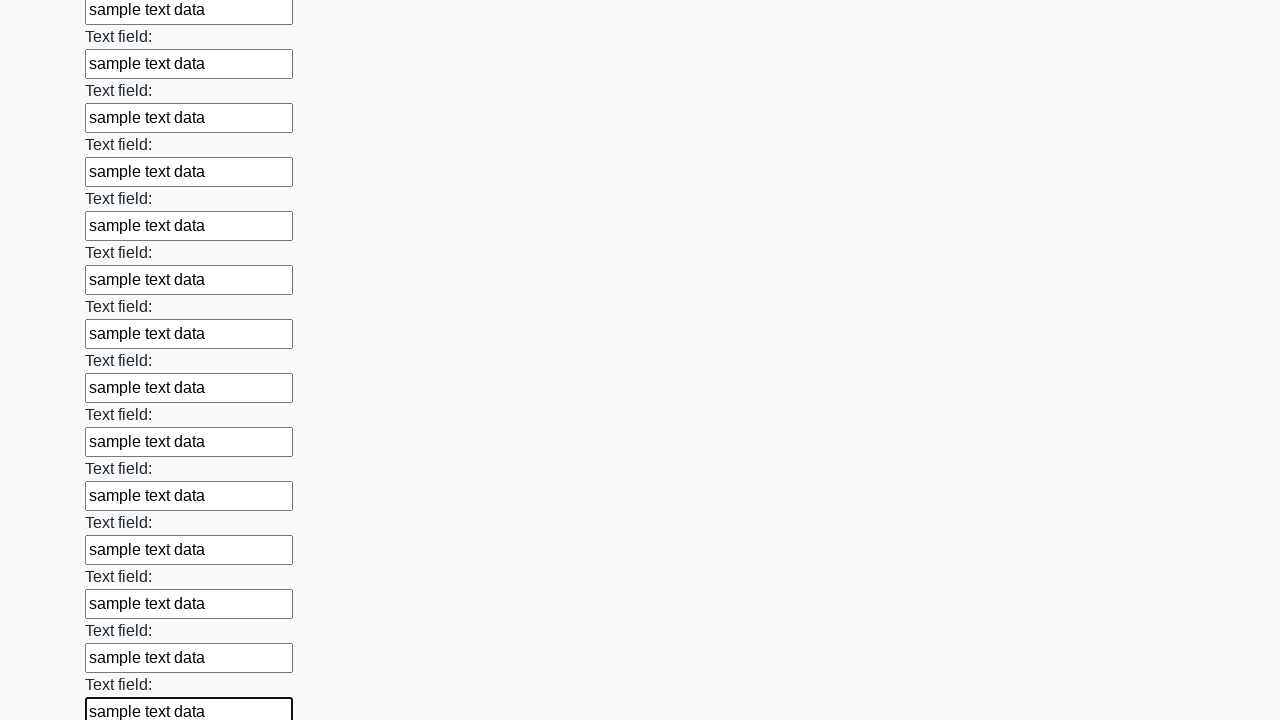

Filled input field with sample text data on input >> nth=40
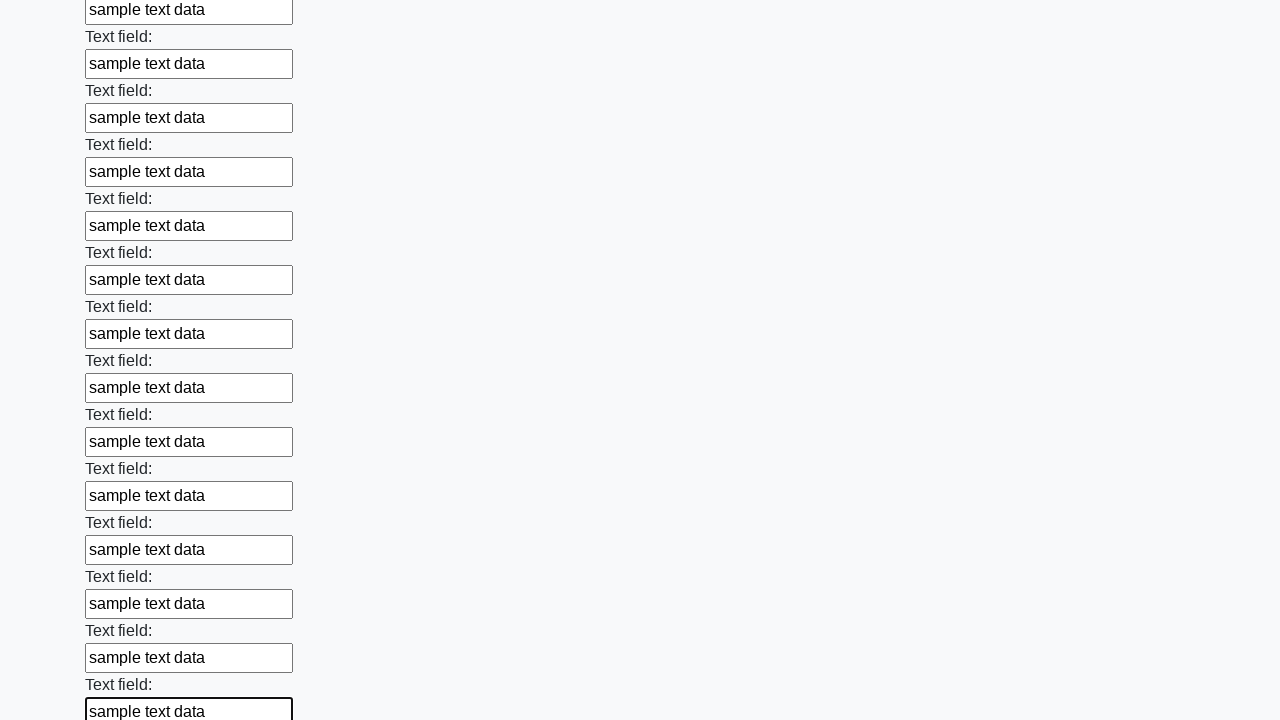

Filled input field with sample text data on input >> nth=41
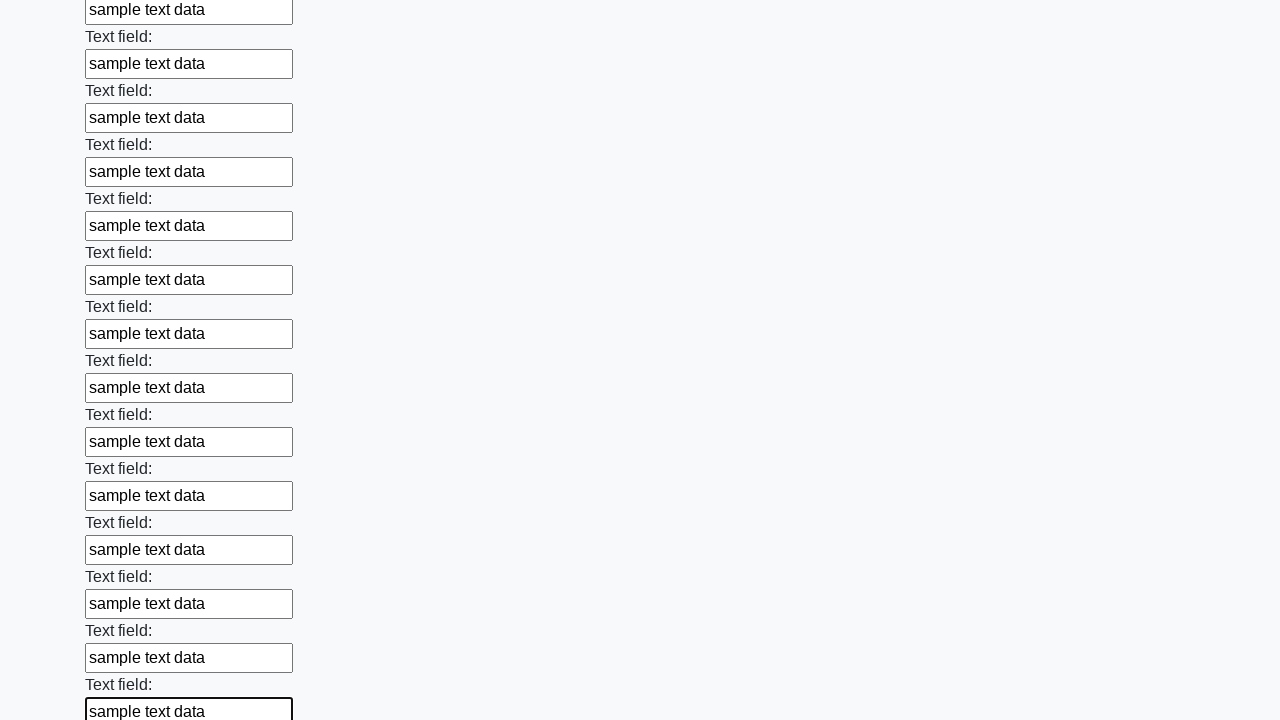

Filled input field with sample text data on input >> nth=42
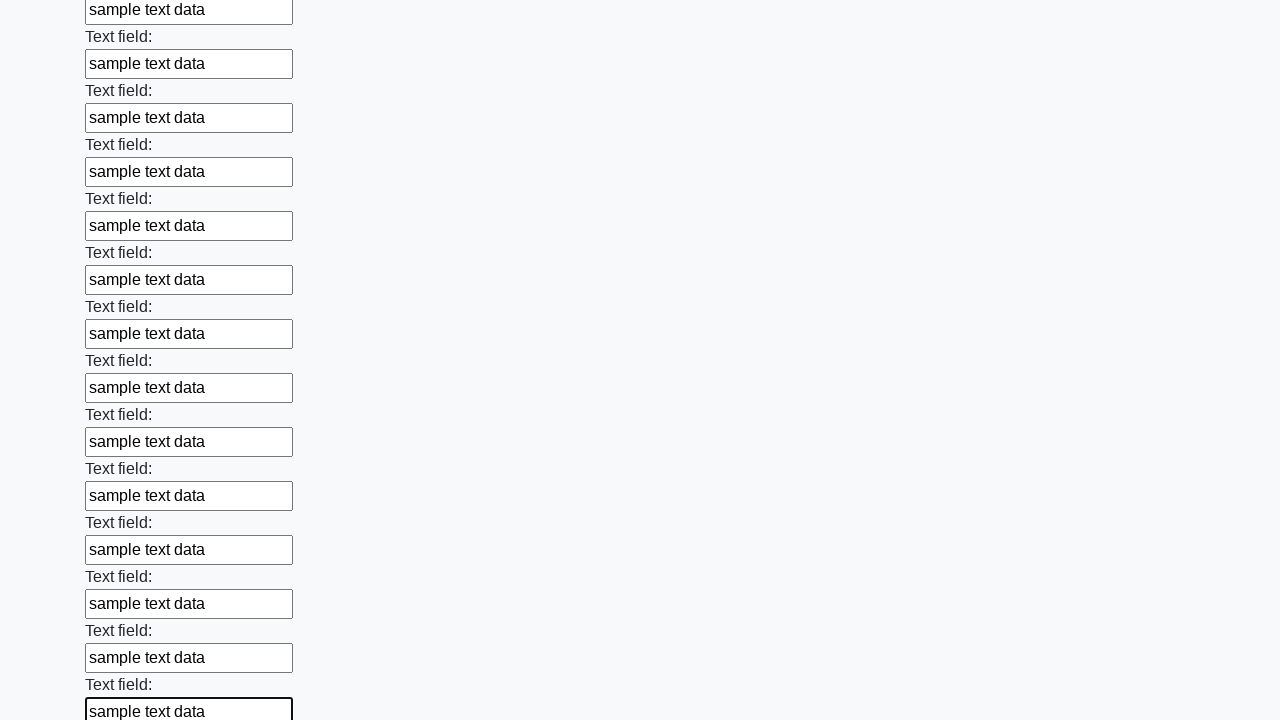

Filled input field with sample text data on input >> nth=43
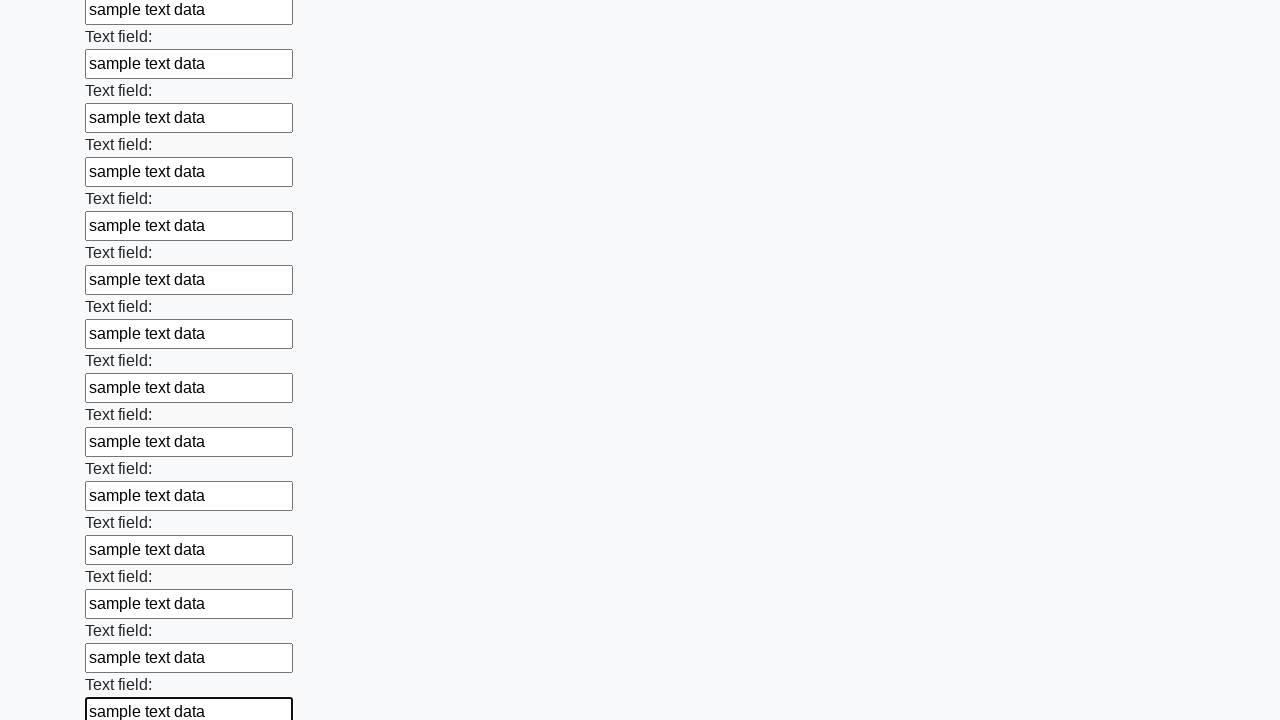

Filled input field with sample text data on input >> nth=44
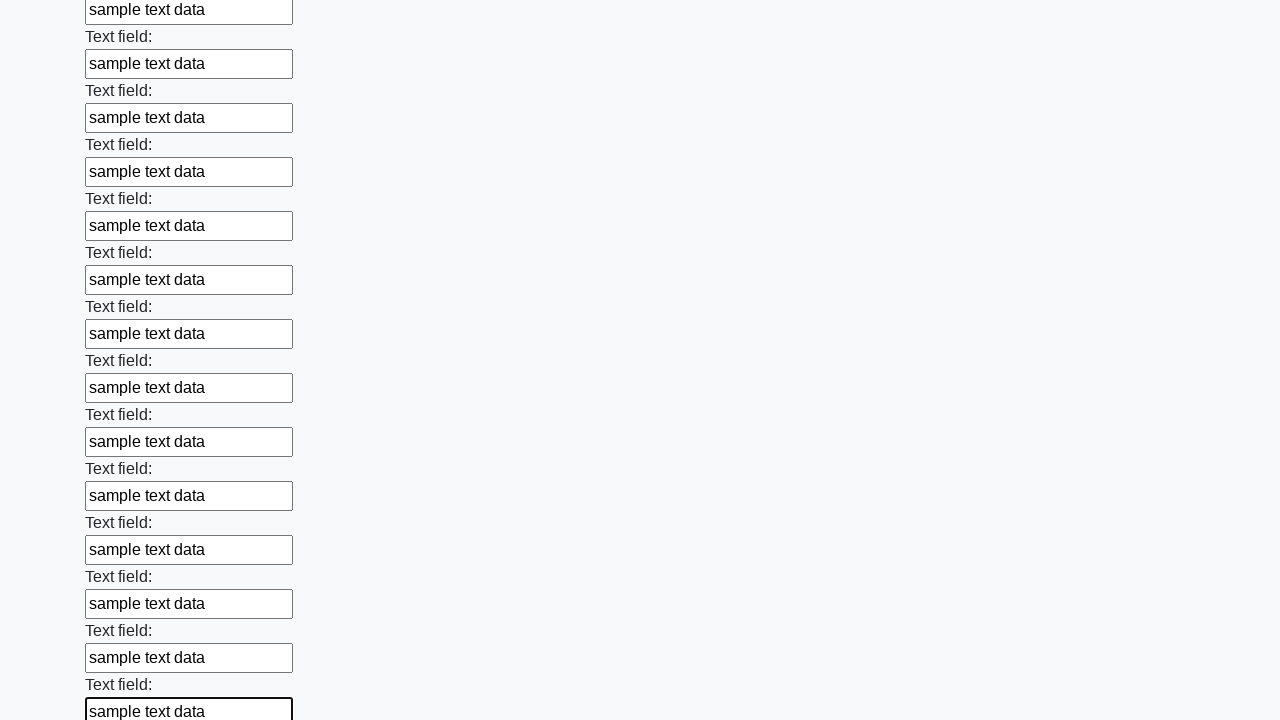

Filled input field with sample text data on input >> nth=45
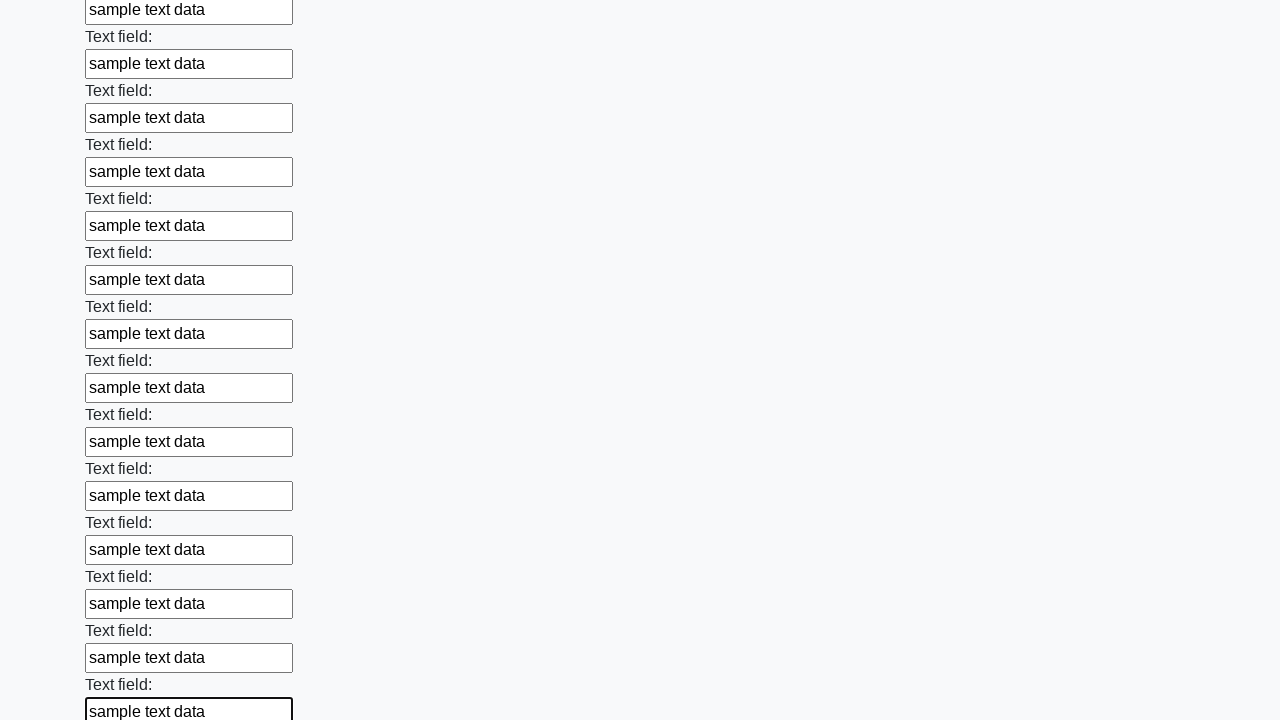

Filled input field with sample text data on input >> nth=46
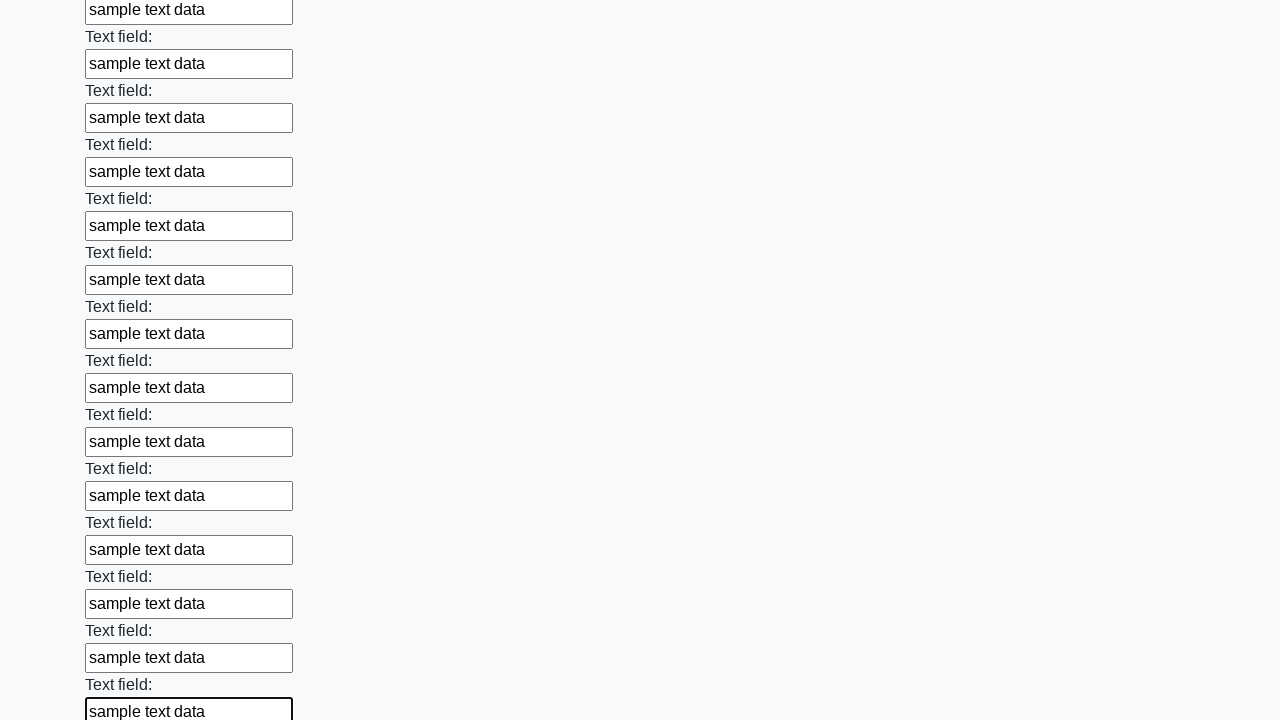

Filled input field with sample text data on input >> nth=47
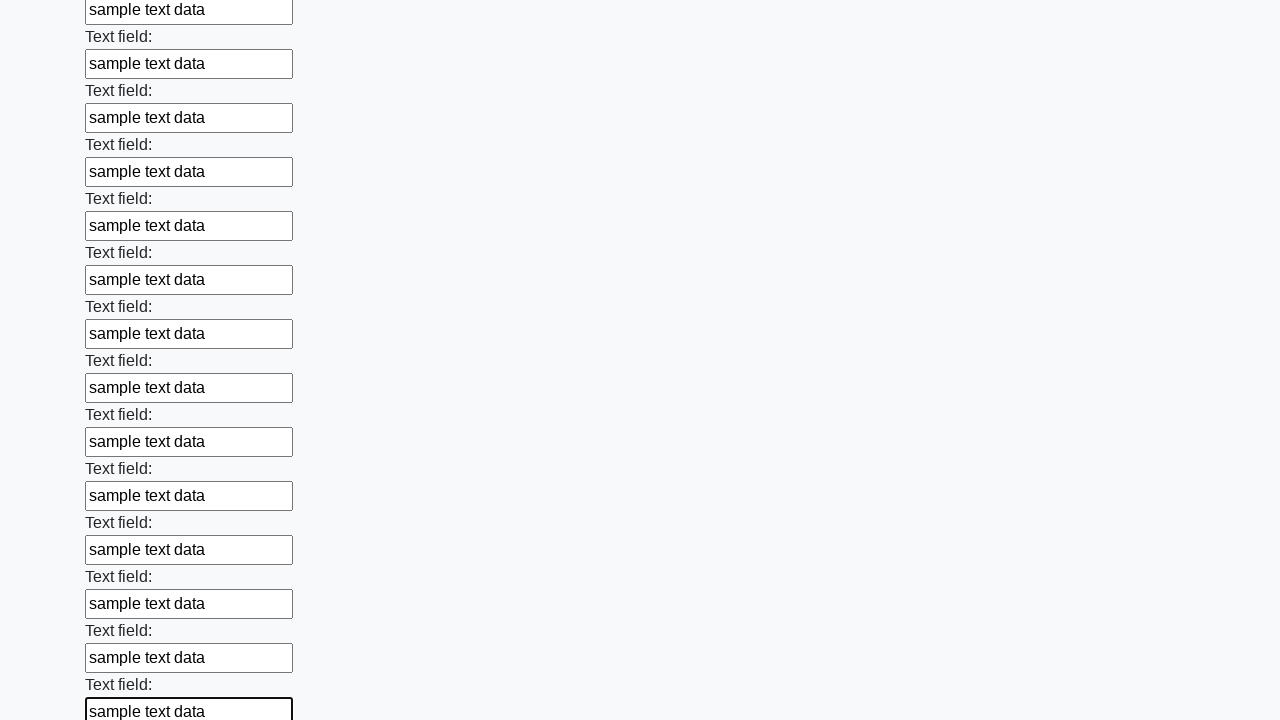

Filled input field with sample text data on input >> nth=48
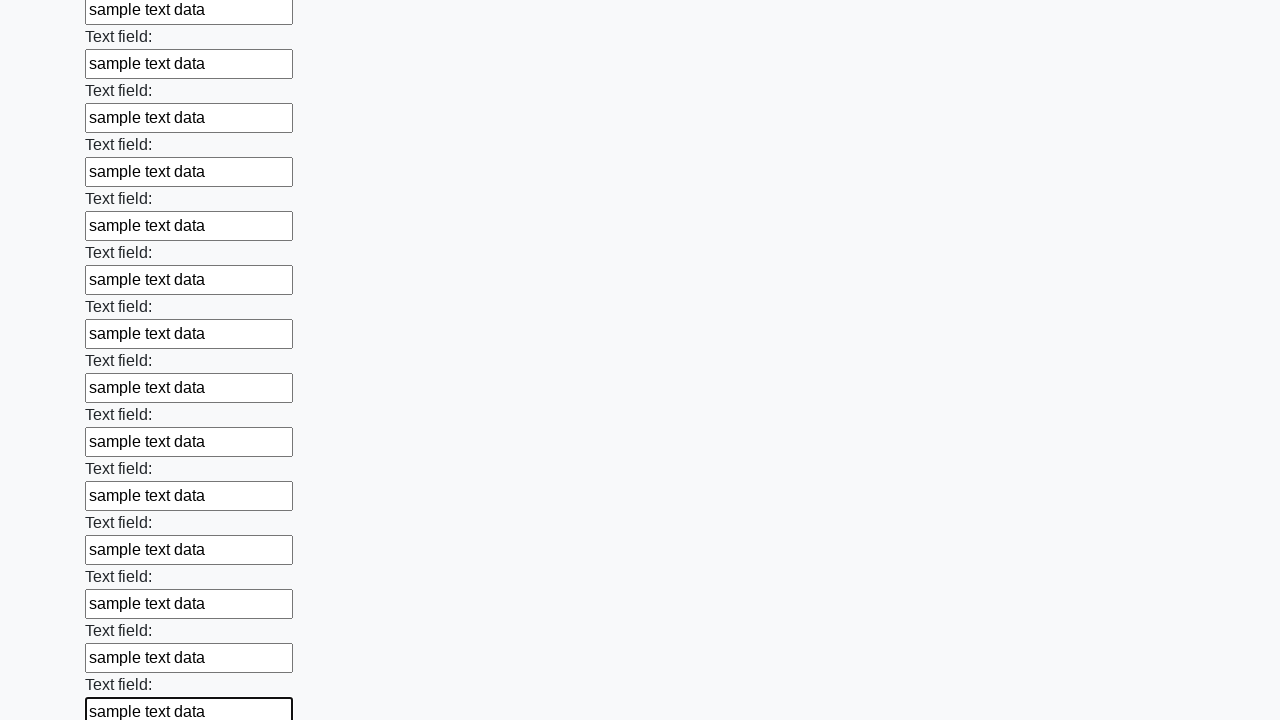

Filled input field with sample text data on input >> nth=49
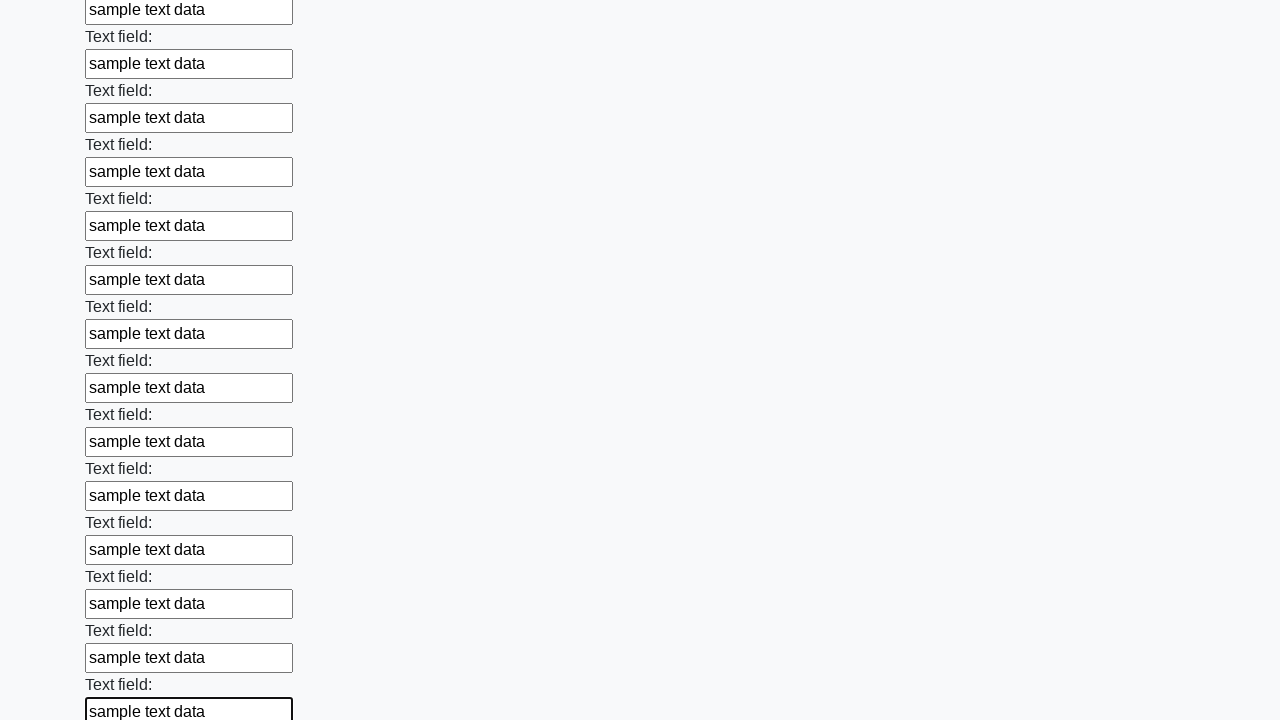

Filled input field with sample text data on input >> nth=50
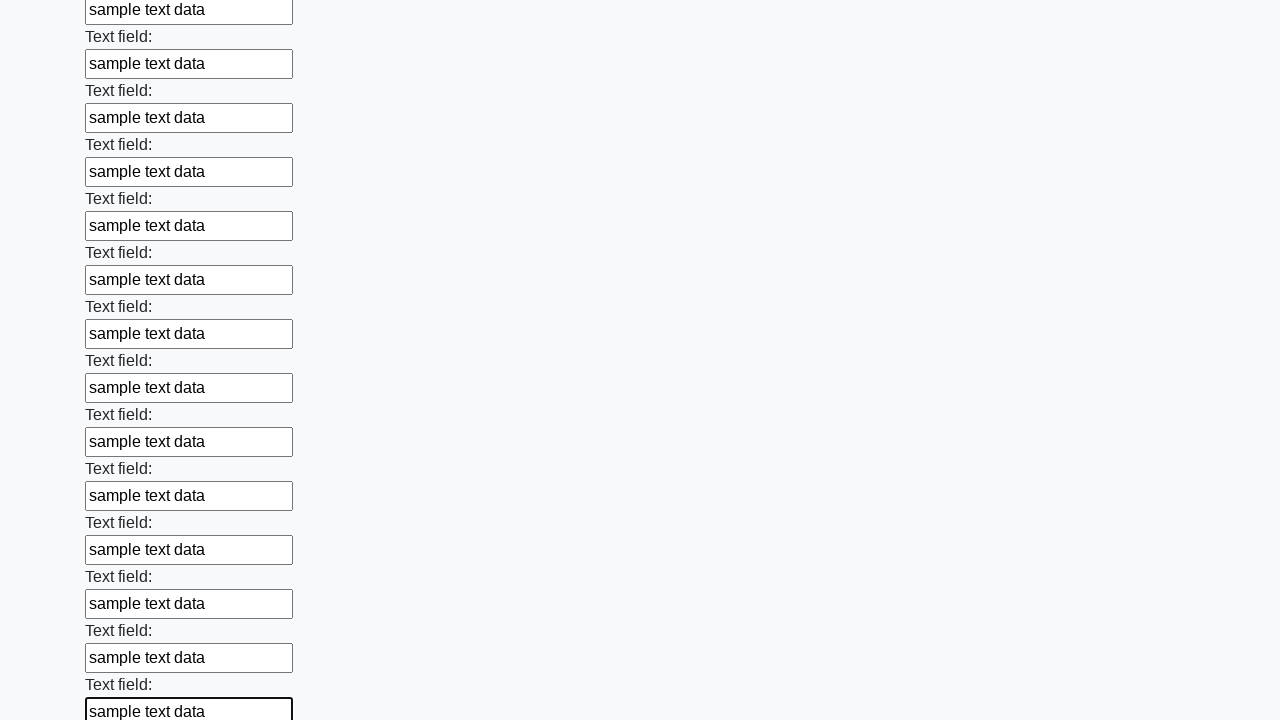

Filled input field with sample text data on input >> nth=51
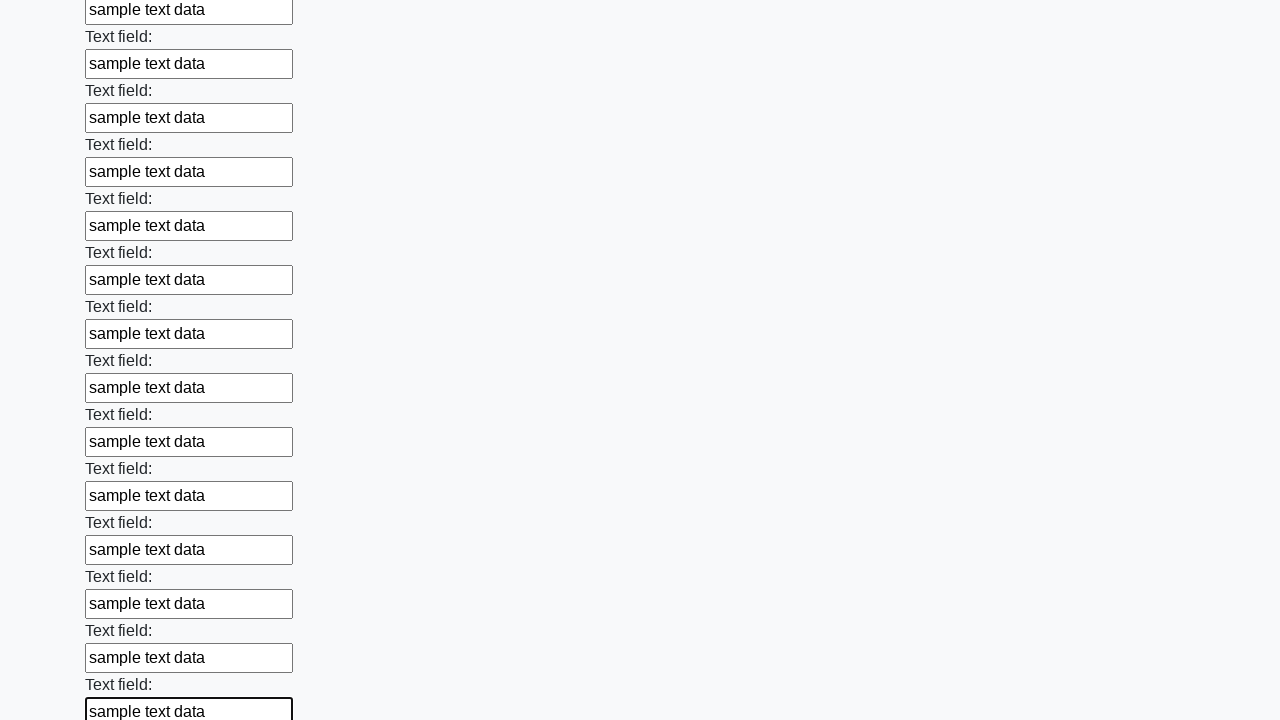

Filled input field with sample text data on input >> nth=52
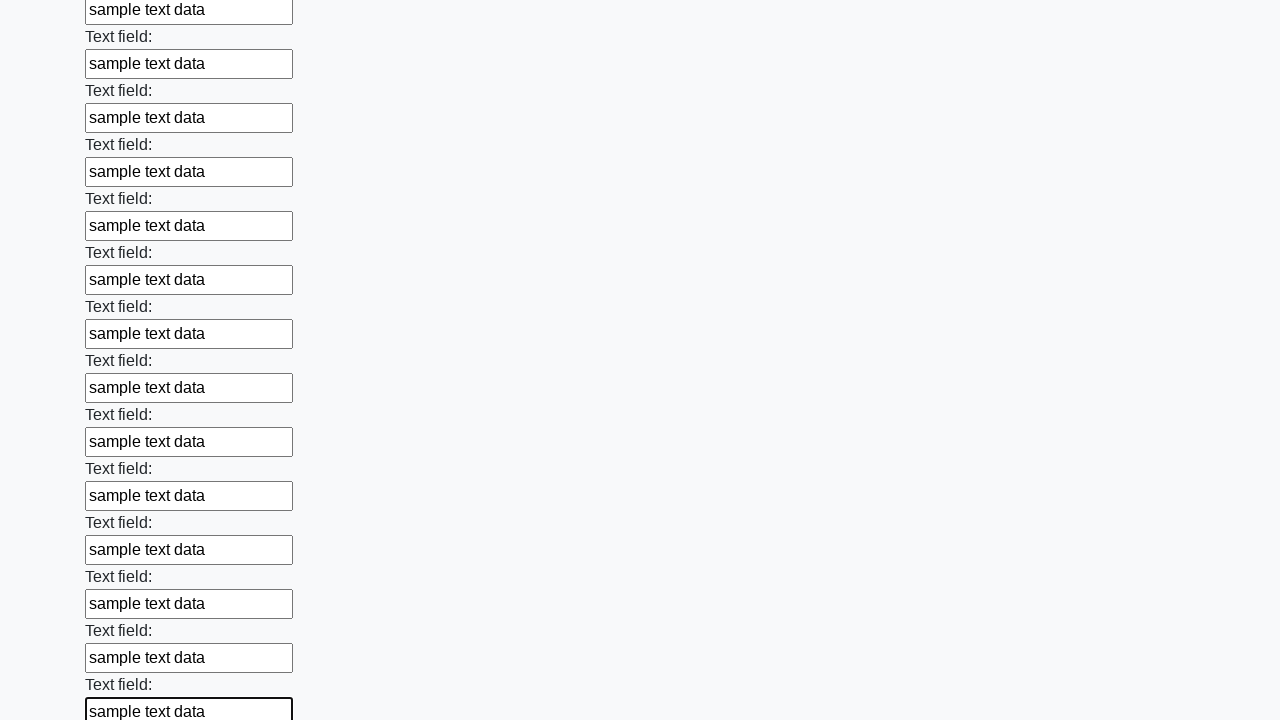

Filled input field with sample text data on input >> nth=53
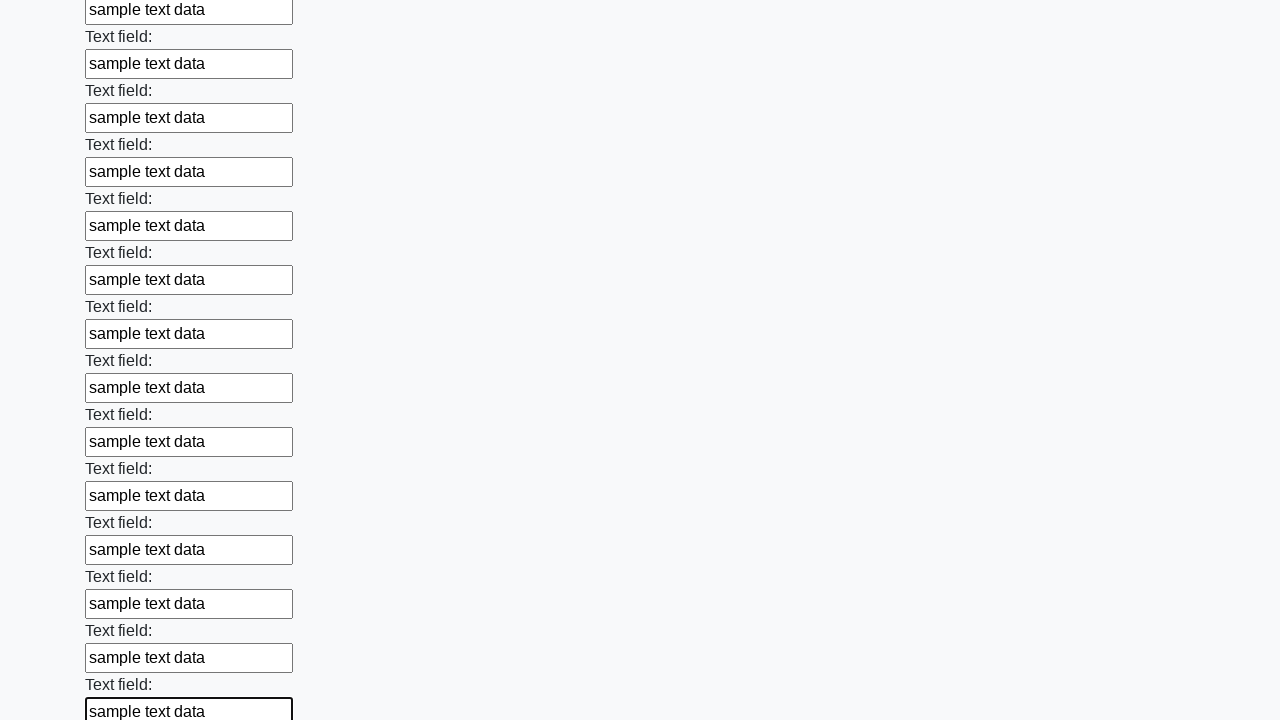

Filled input field with sample text data on input >> nth=54
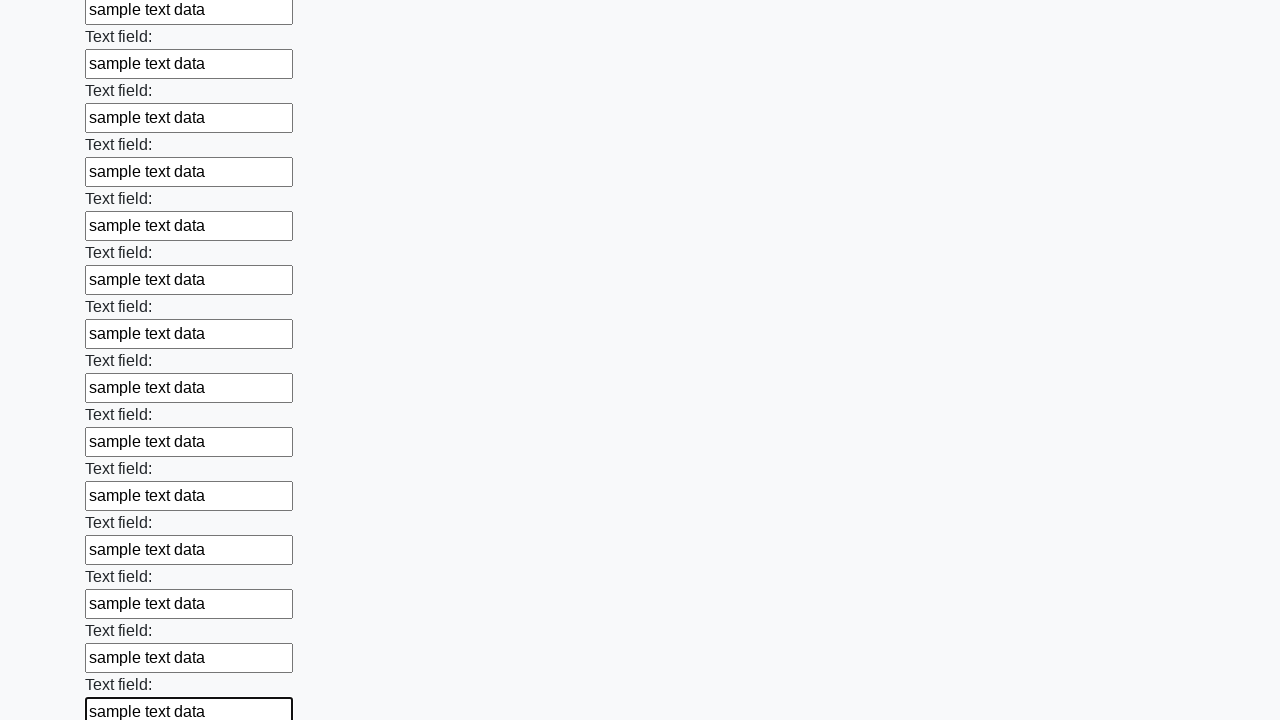

Filled input field with sample text data on input >> nth=55
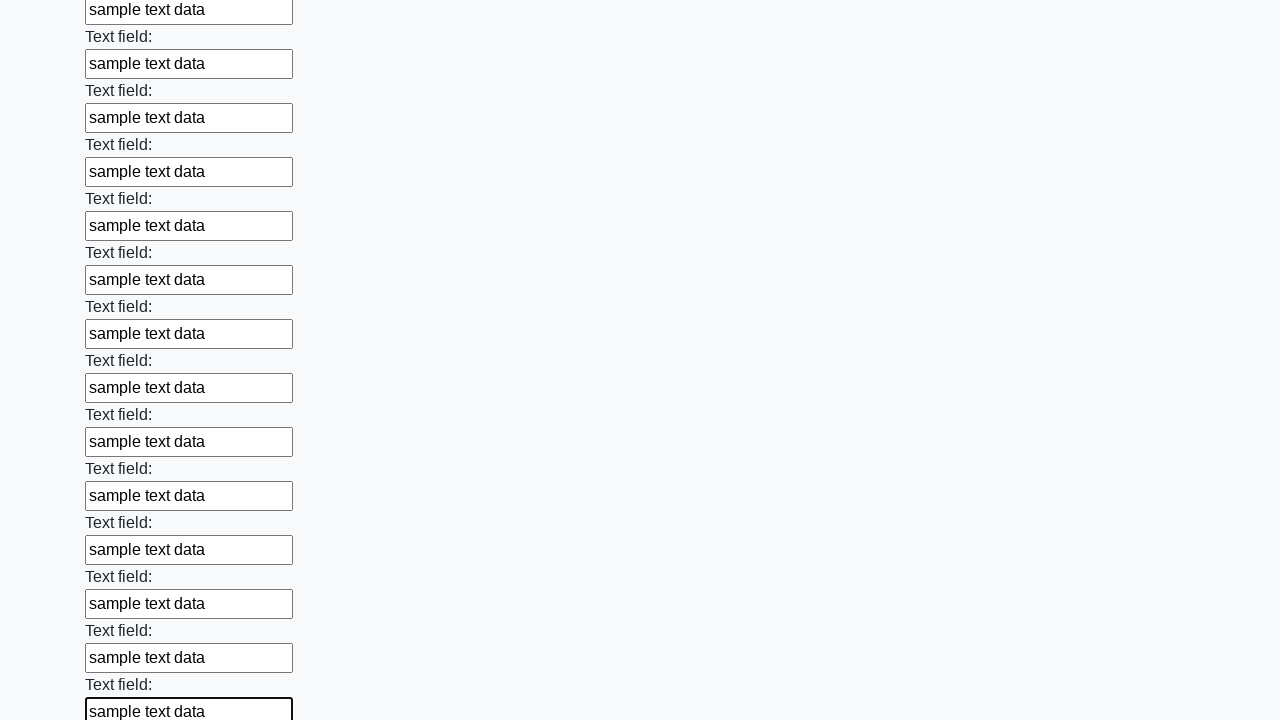

Filled input field with sample text data on input >> nth=56
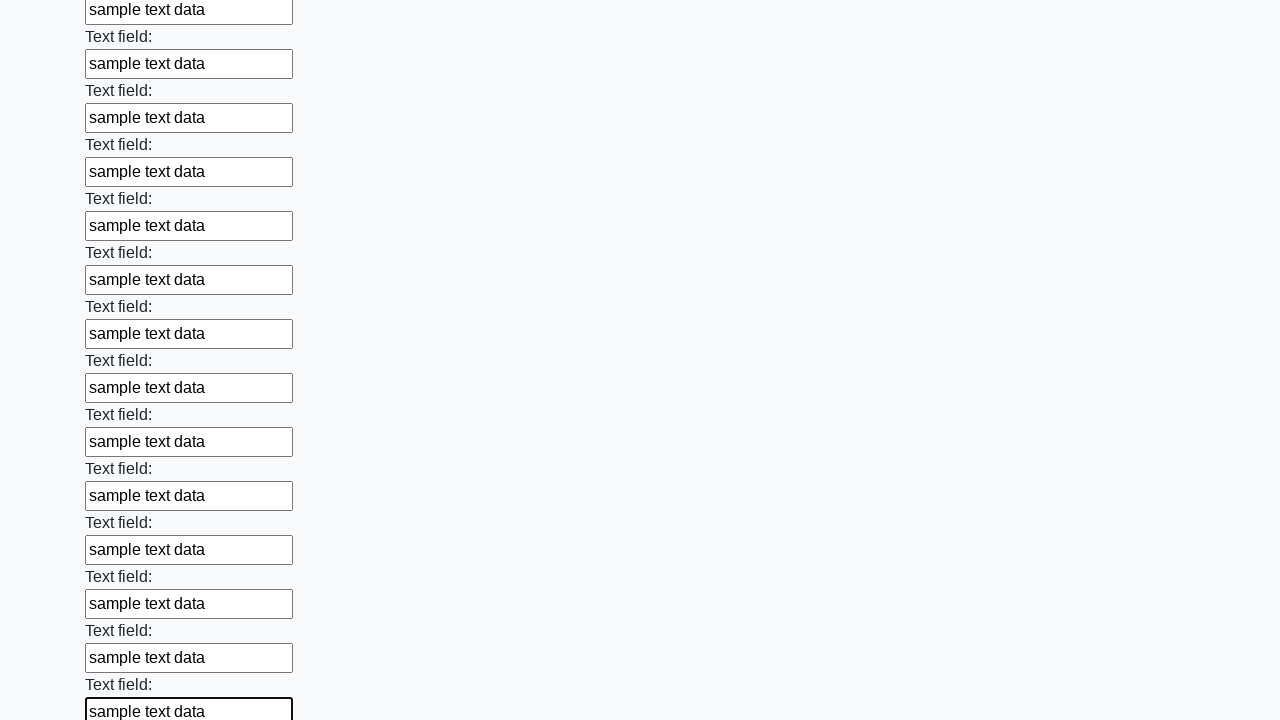

Filled input field with sample text data on input >> nth=57
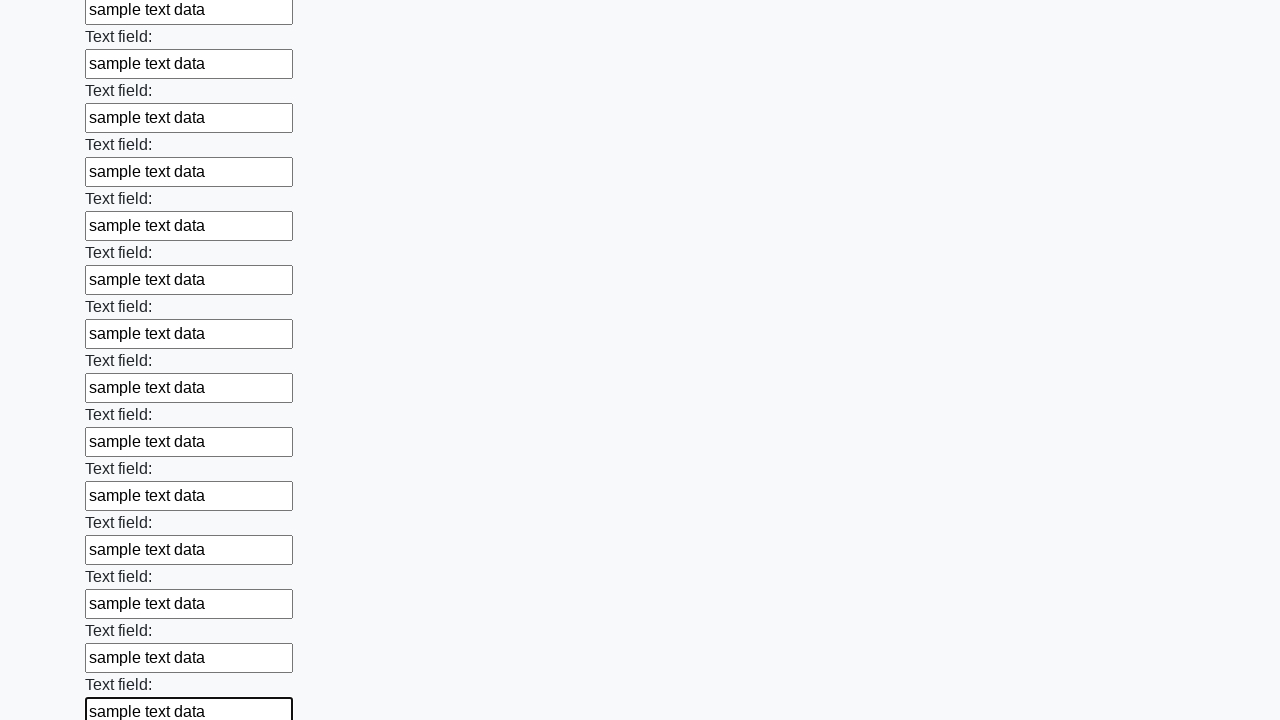

Filled input field with sample text data on input >> nth=58
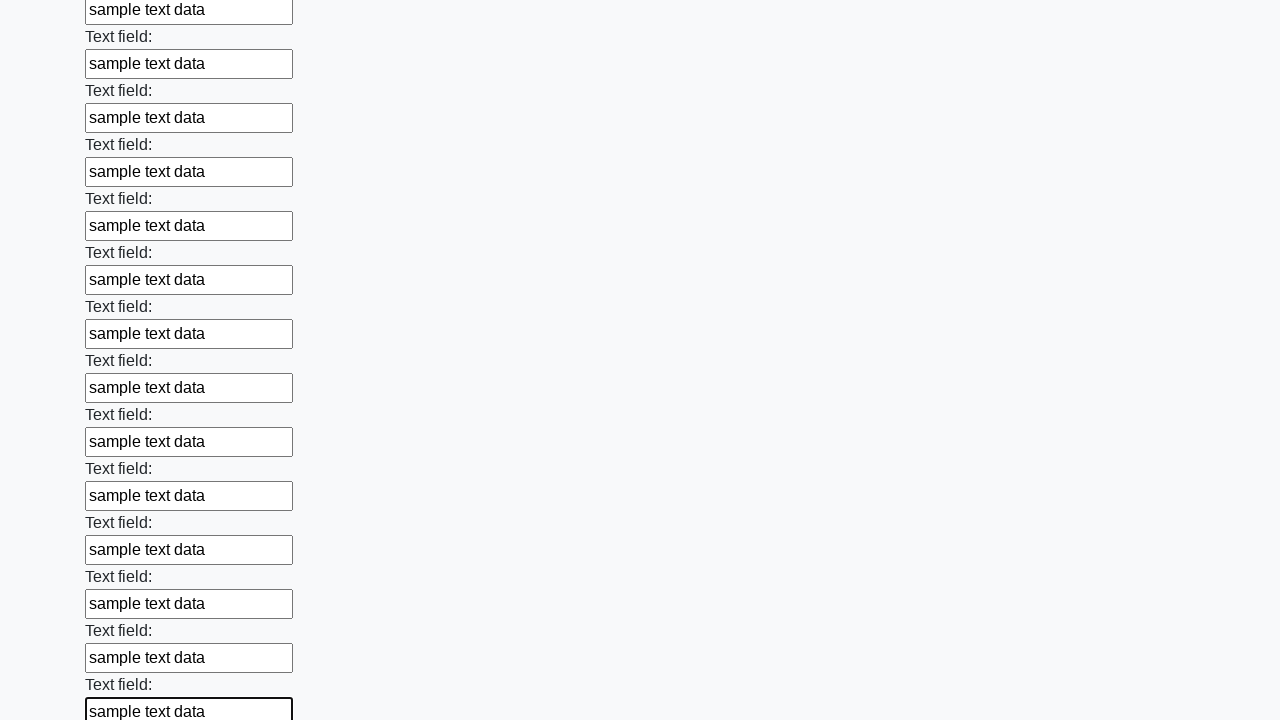

Filled input field with sample text data on input >> nth=59
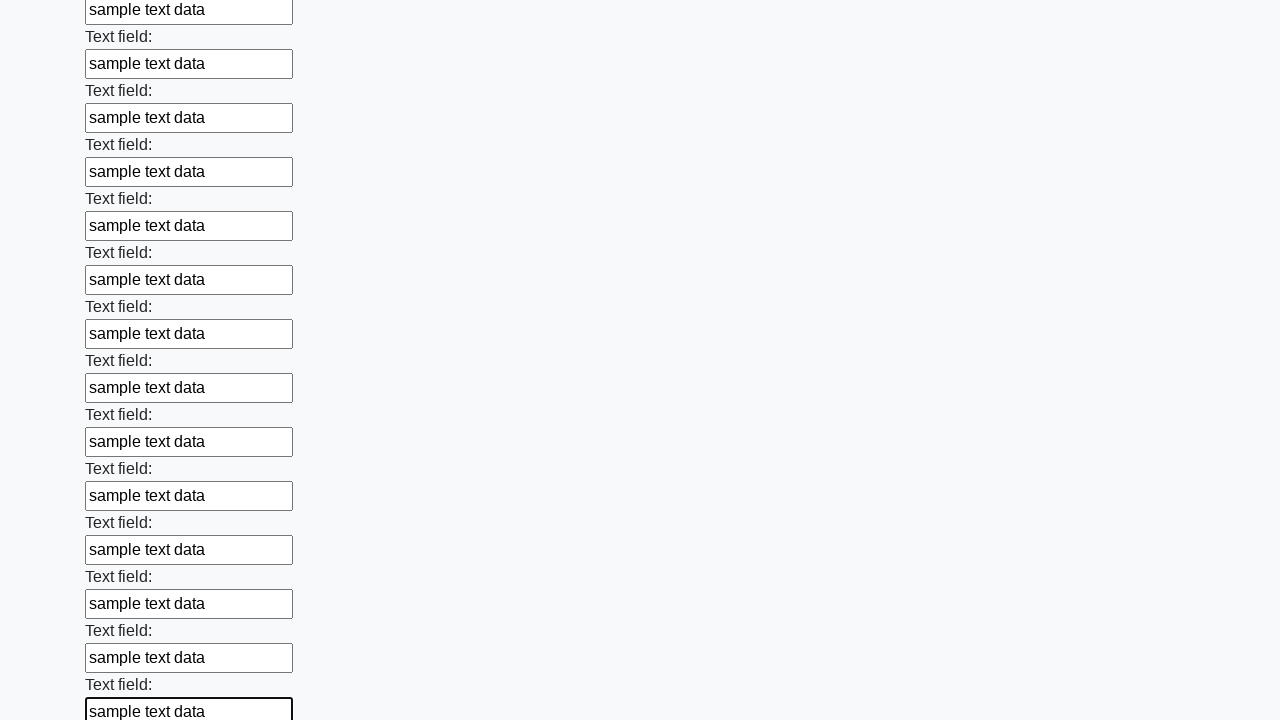

Filled input field with sample text data on input >> nth=60
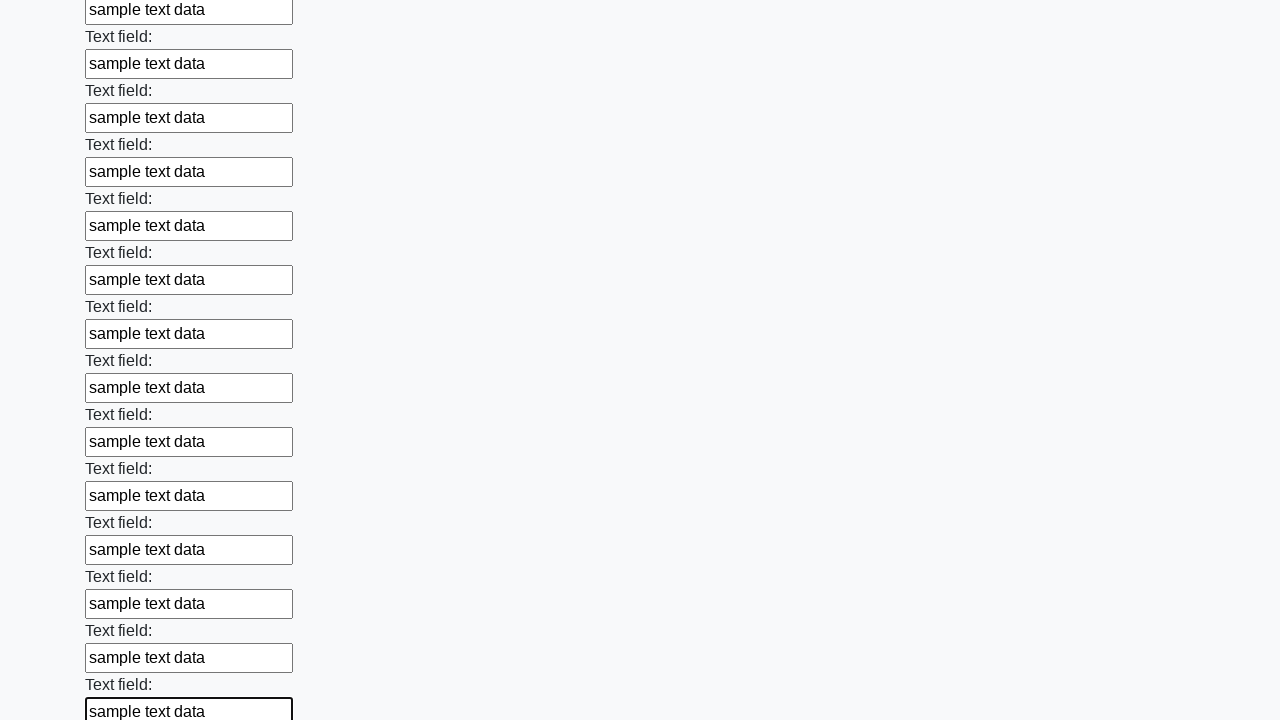

Filled input field with sample text data on input >> nth=61
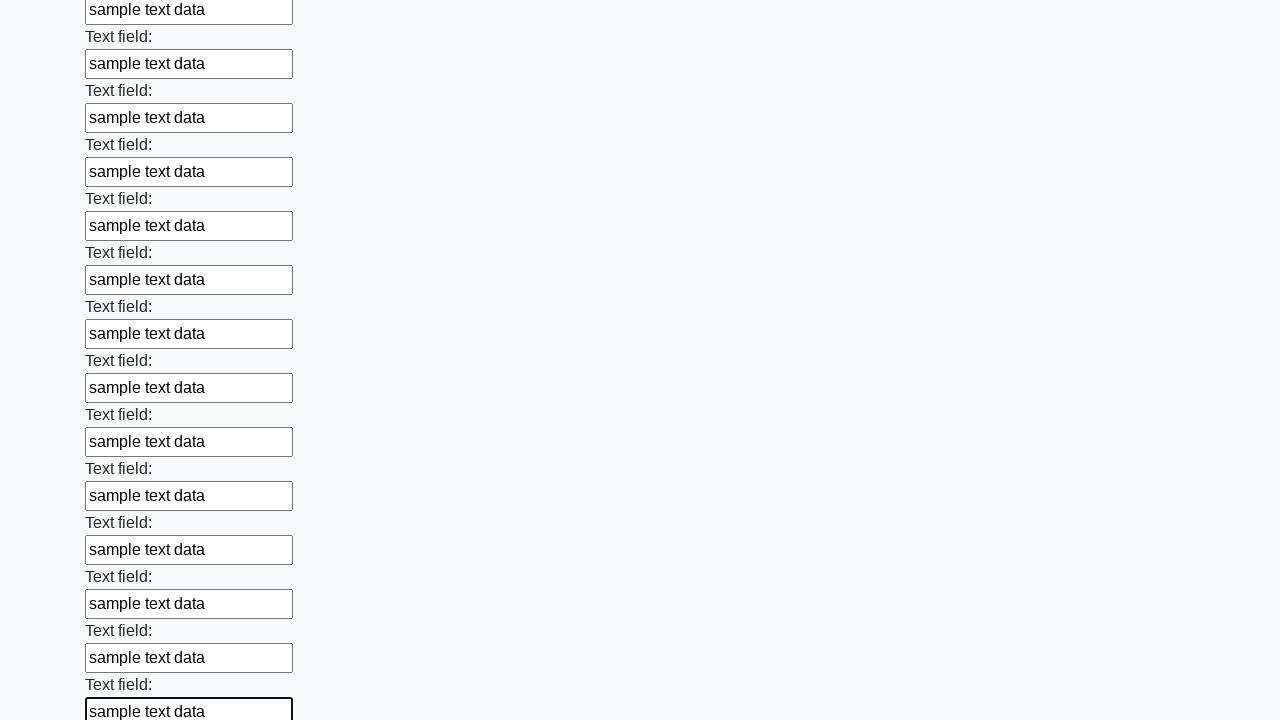

Filled input field with sample text data on input >> nth=62
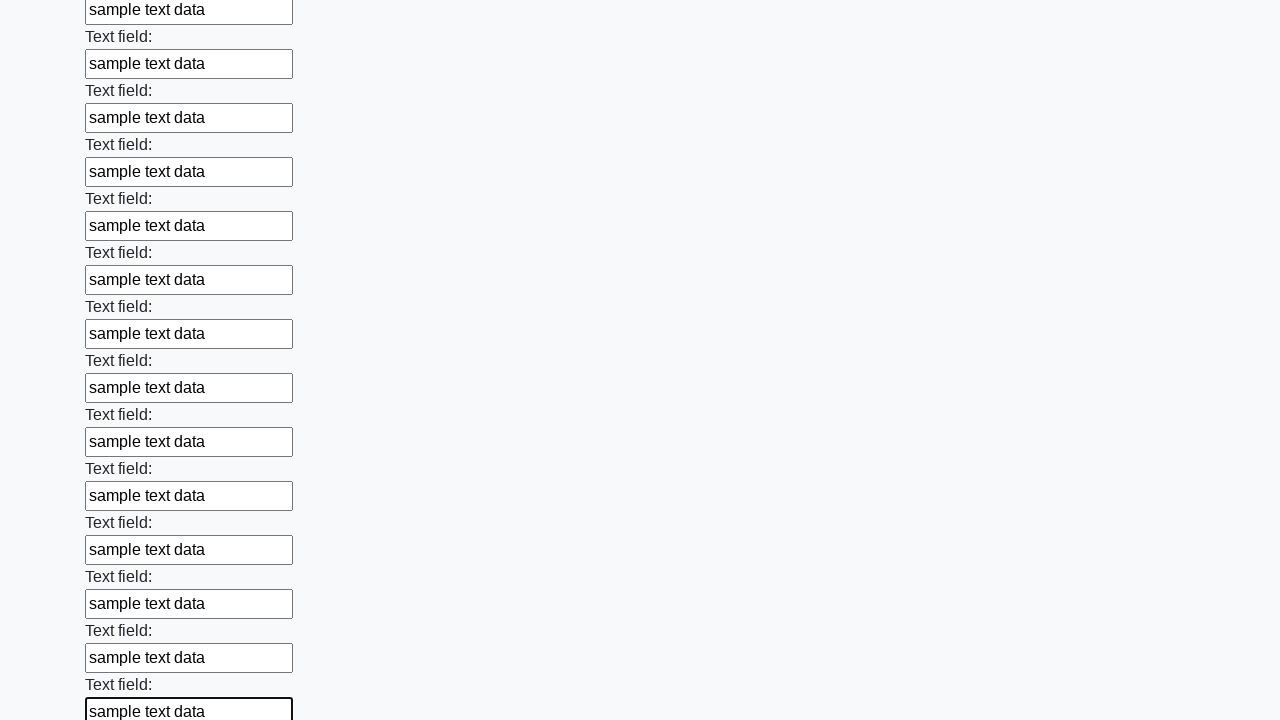

Filled input field with sample text data on input >> nth=63
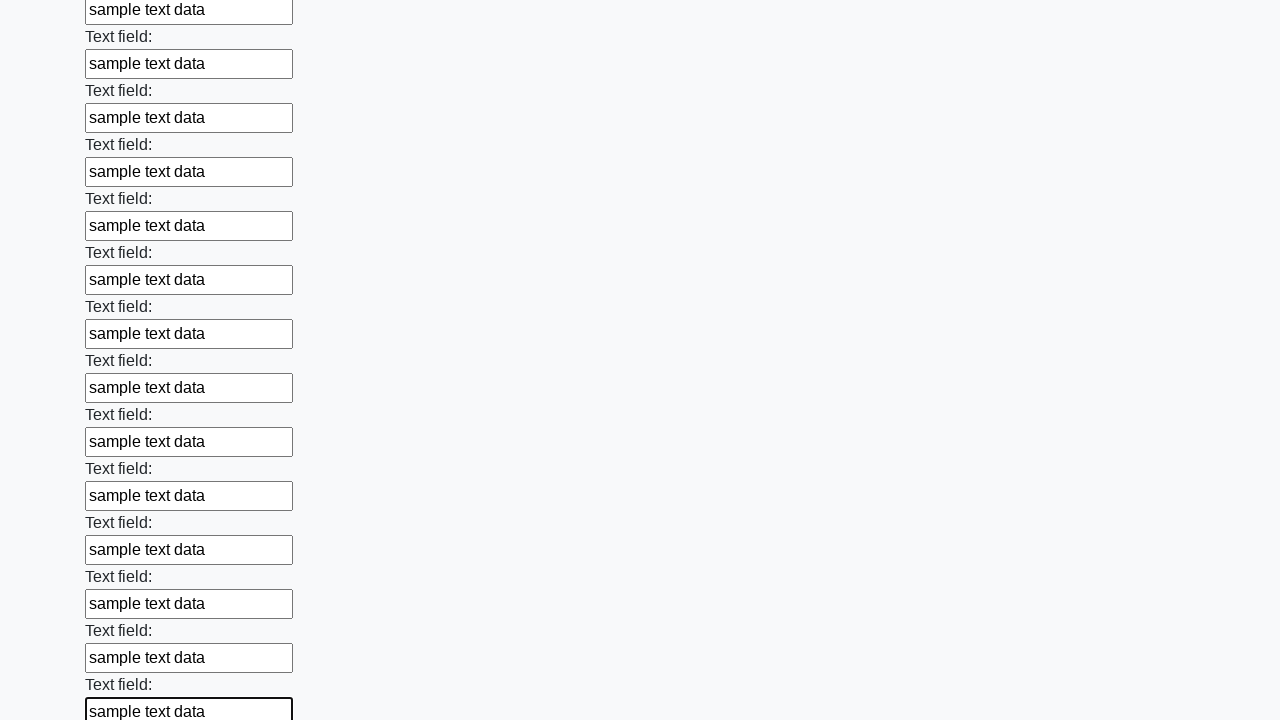

Filled input field with sample text data on input >> nth=64
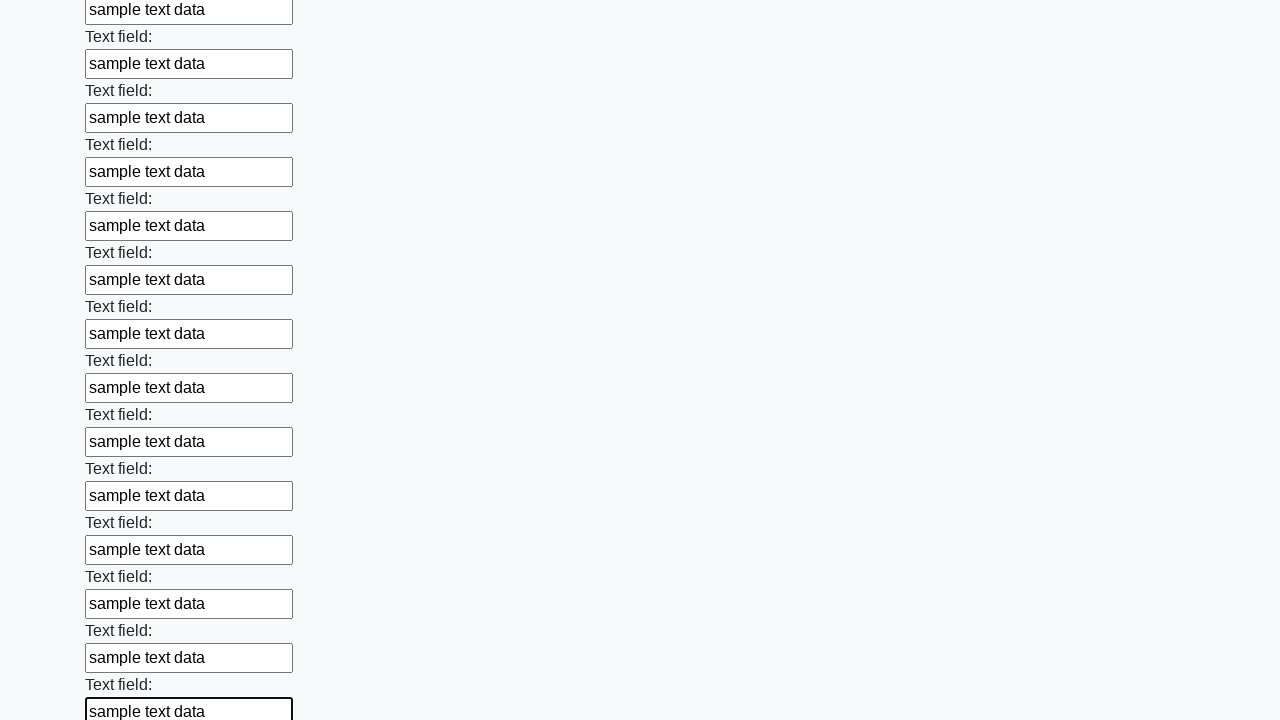

Filled input field with sample text data on input >> nth=65
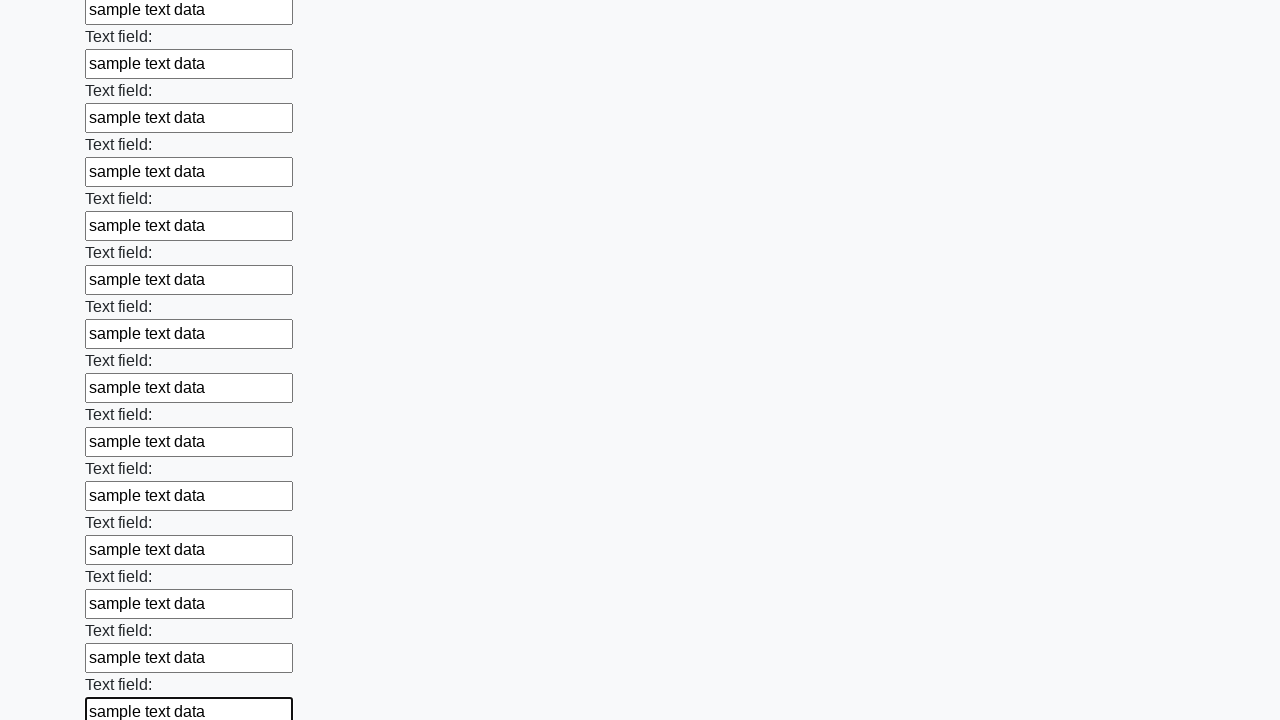

Filled input field with sample text data on input >> nth=66
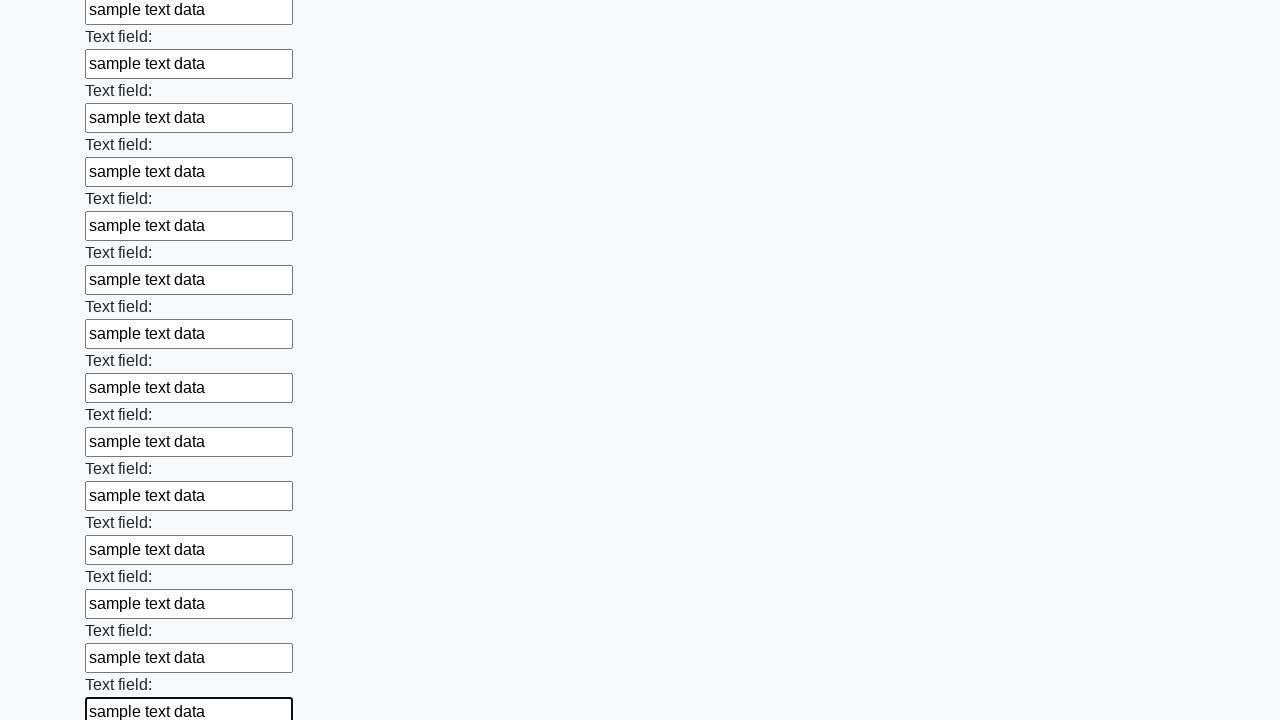

Filled input field with sample text data on input >> nth=67
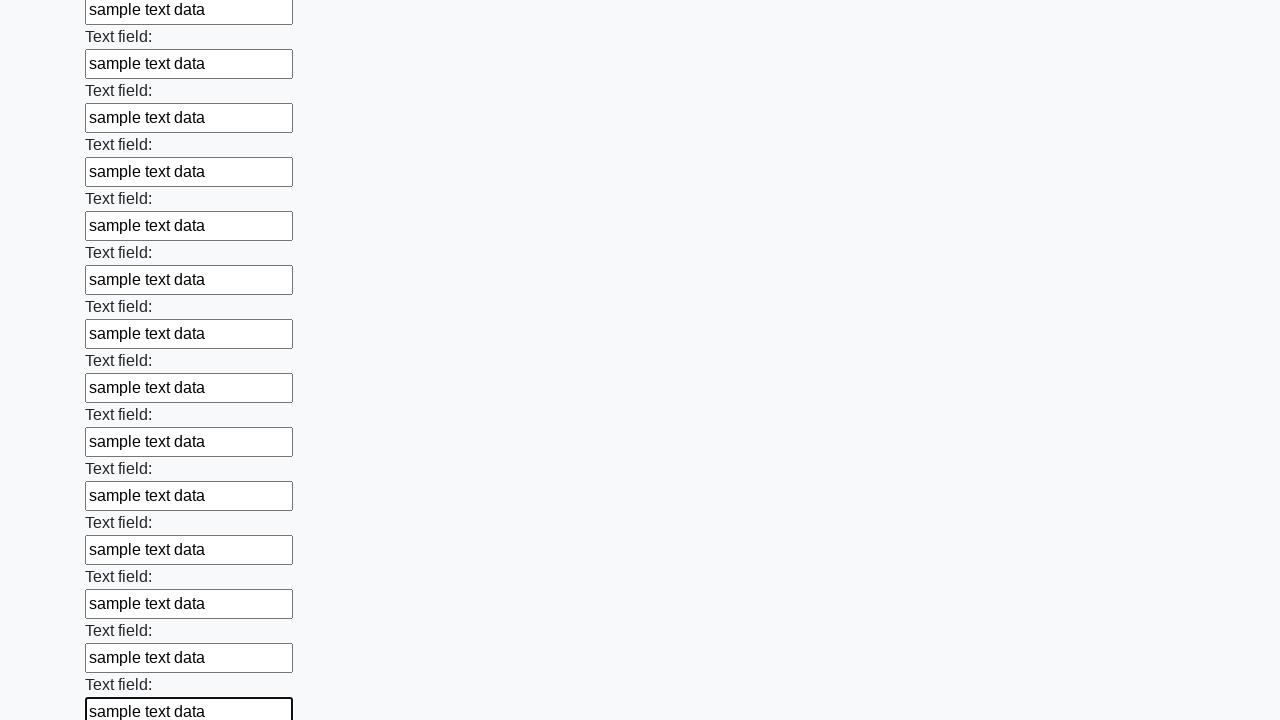

Filled input field with sample text data on input >> nth=68
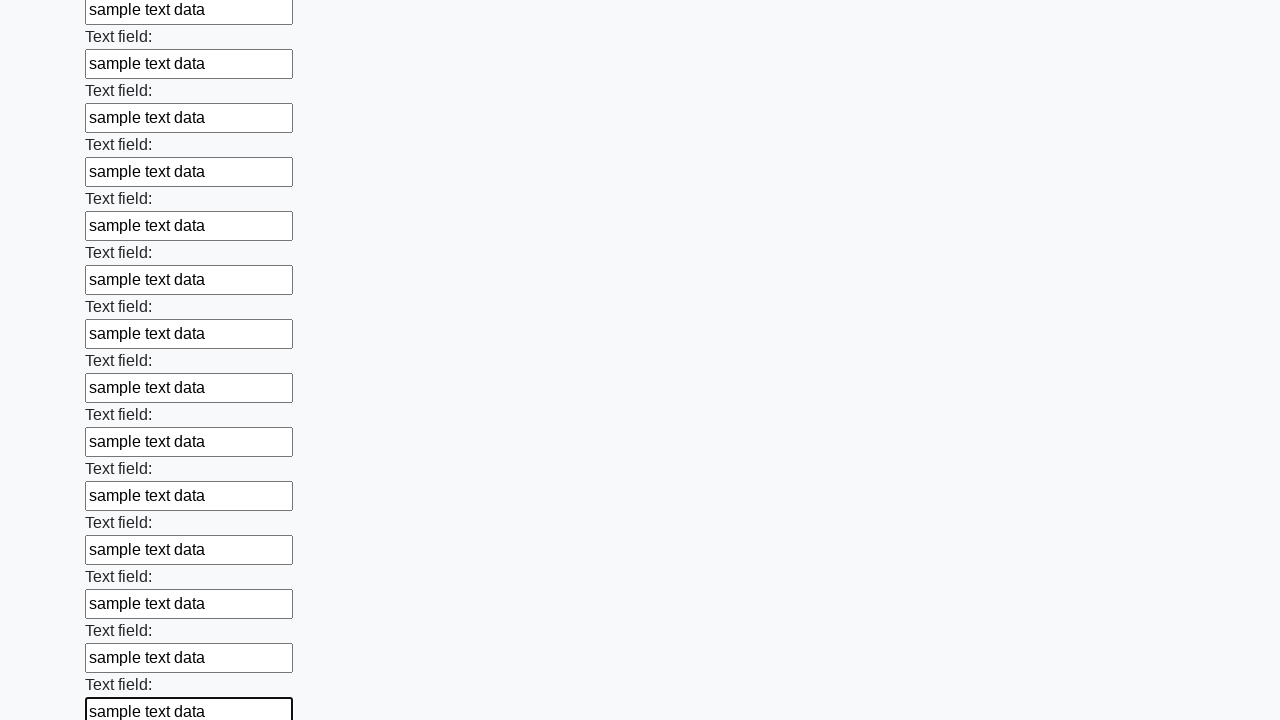

Filled input field with sample text data on input >> nth=69
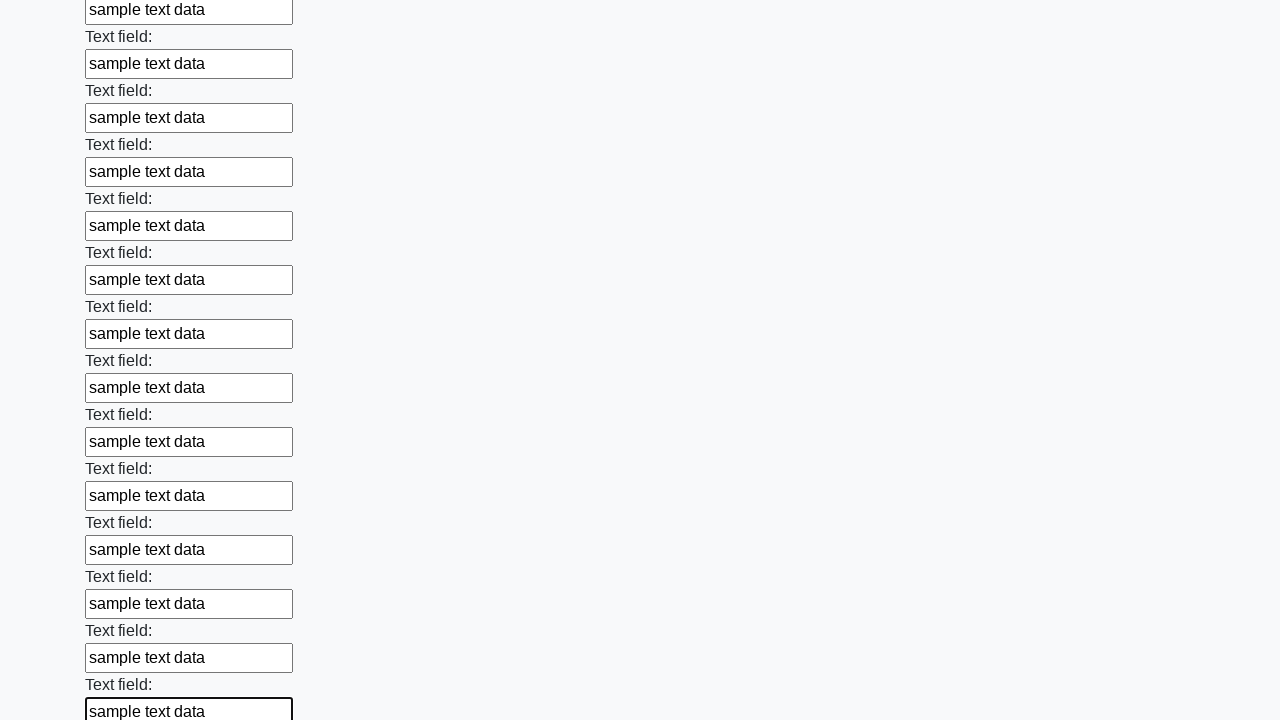

Filled input field with sample text data on input >> nth=70
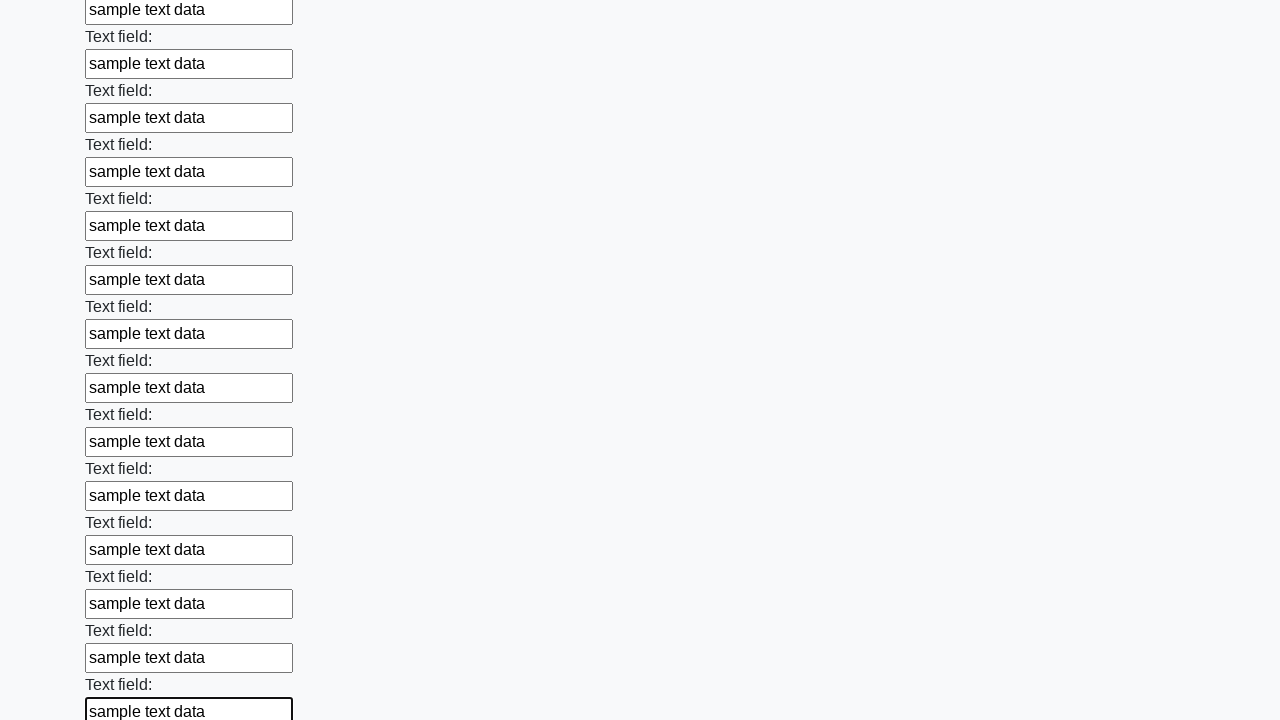

Filled input field with sample text data on input >> nth=71
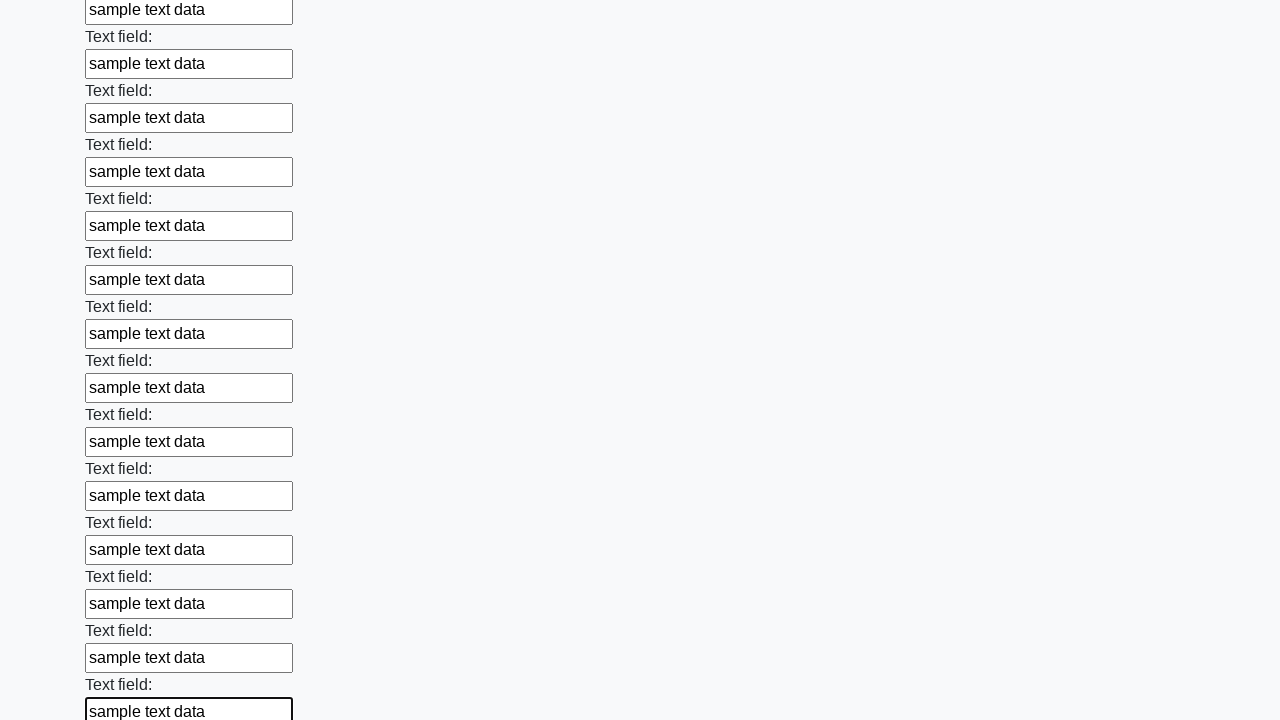

Filled input field with sample text data on input >> nth=72
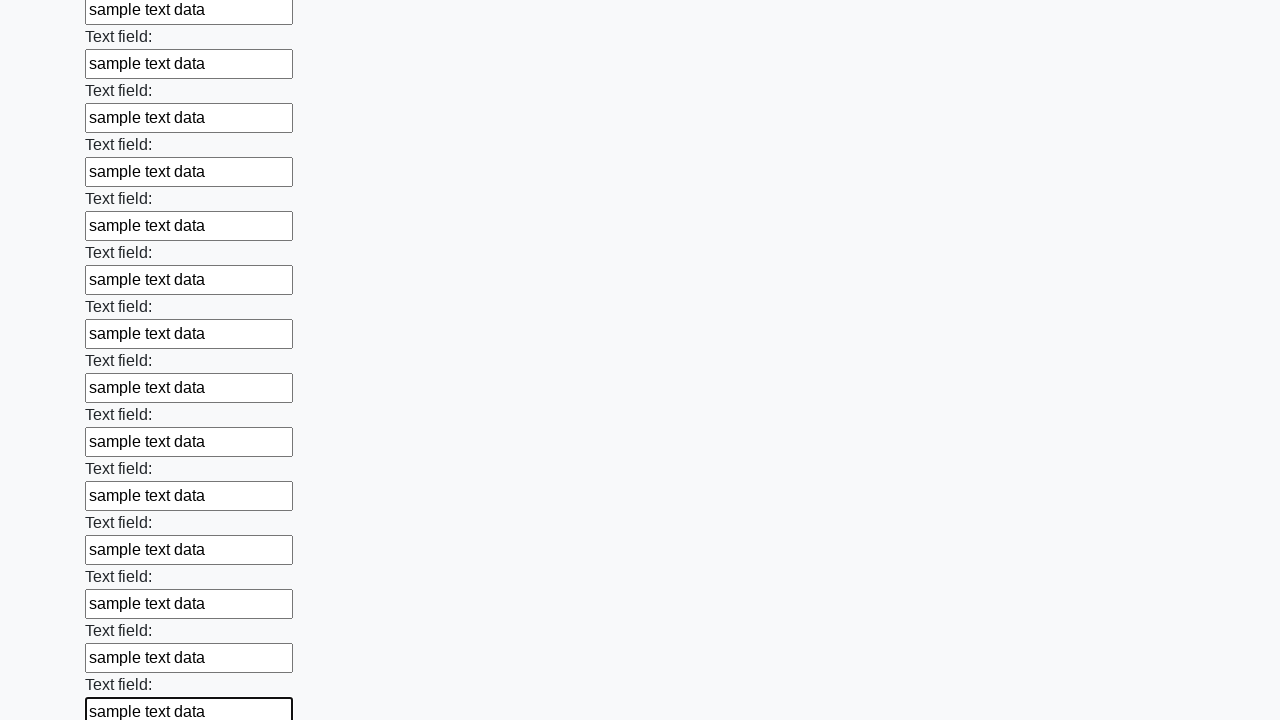

Filled input field with sample text data on input >> nth=73
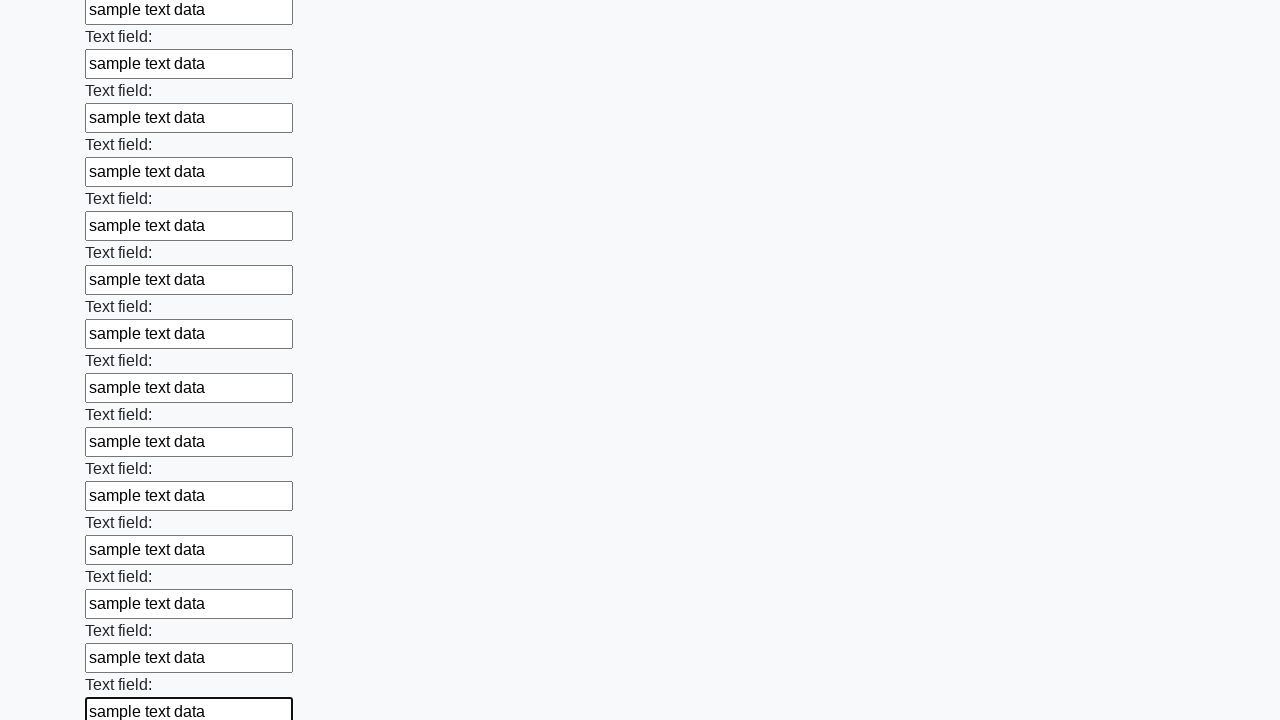

Filled input field with sample text data on input >> nth=74
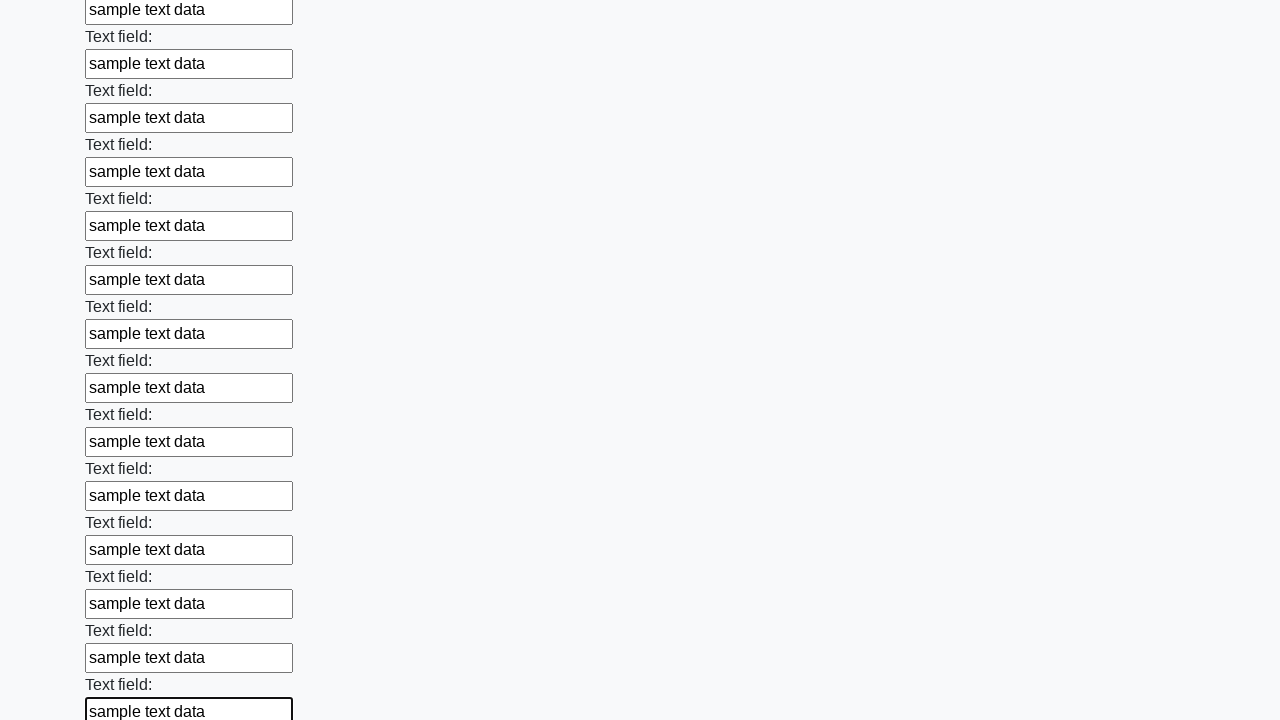

Filled input field with sample text data on input >> nth=75
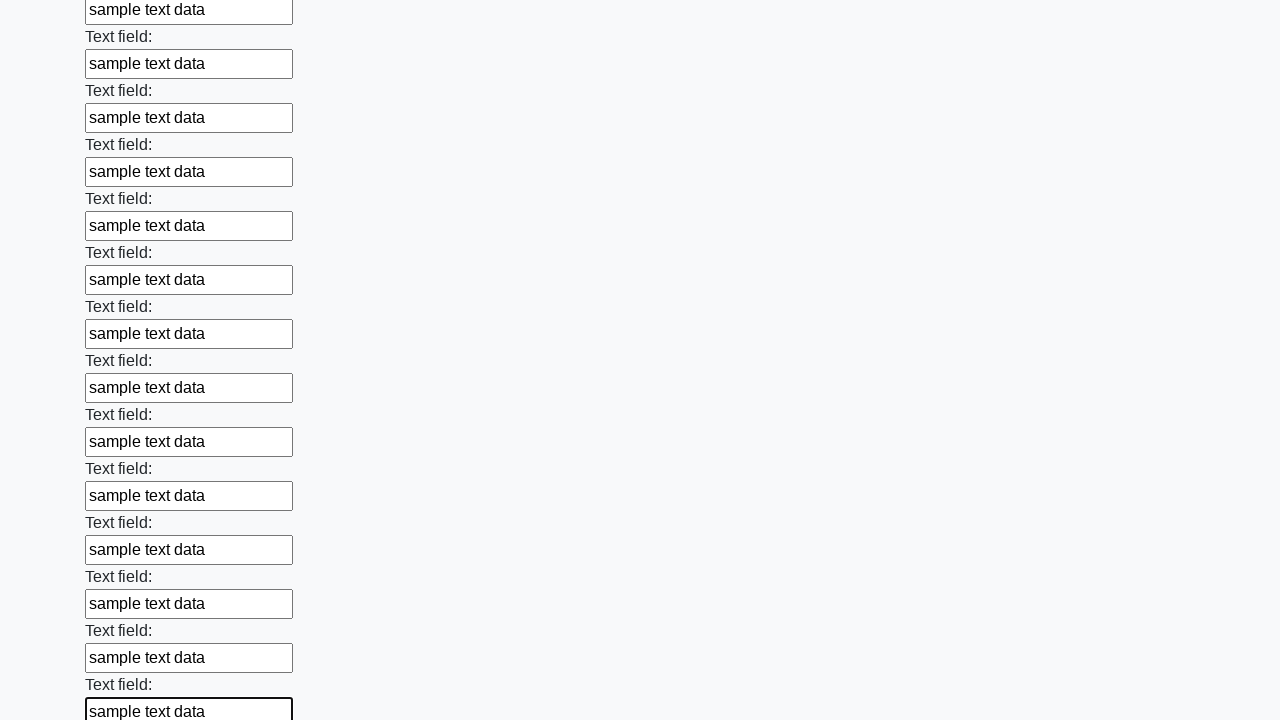

Filled input field with sample text data on input >> nth=76
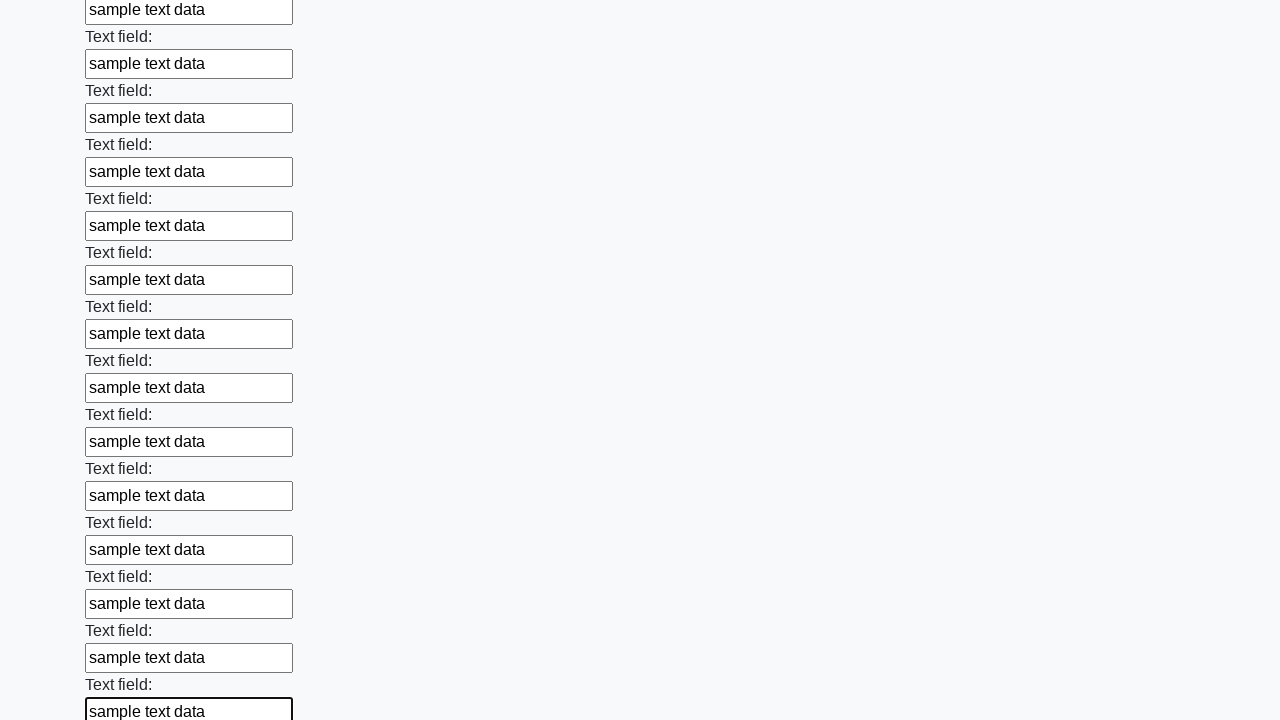

Filled input field with sample text data on input >> nth=77
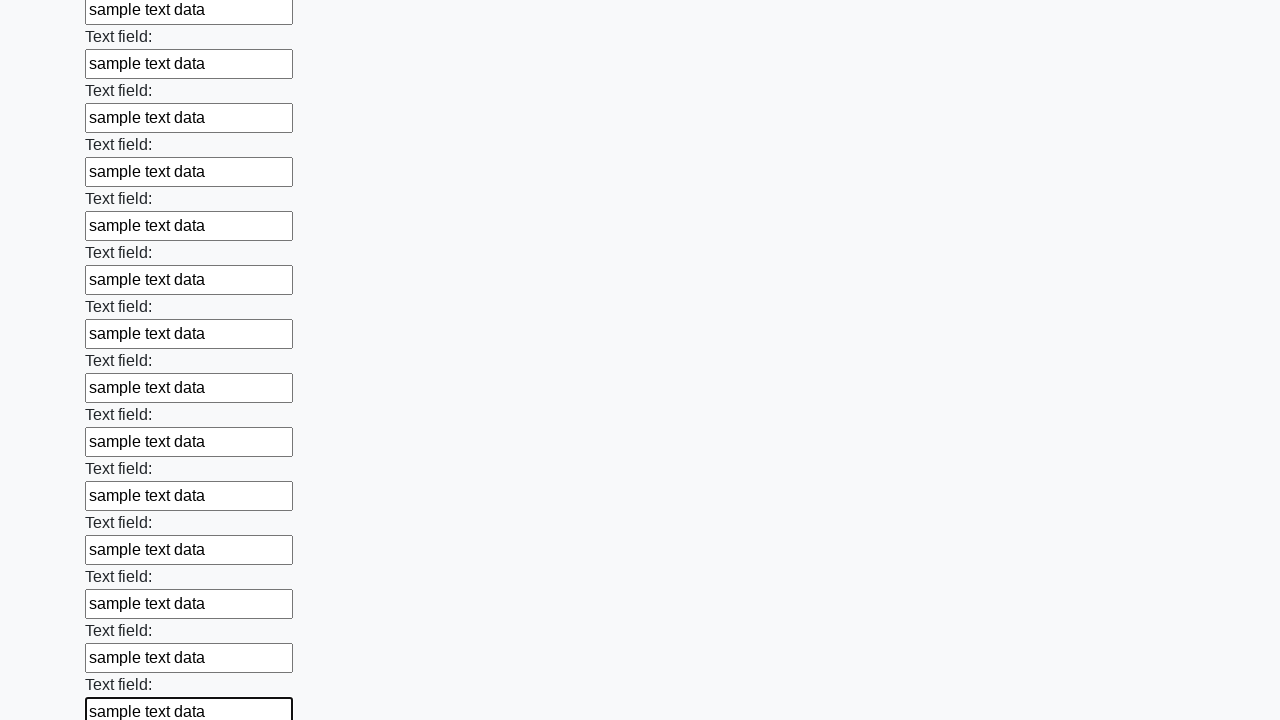

Filled input field with sample text data on input >> nth=78
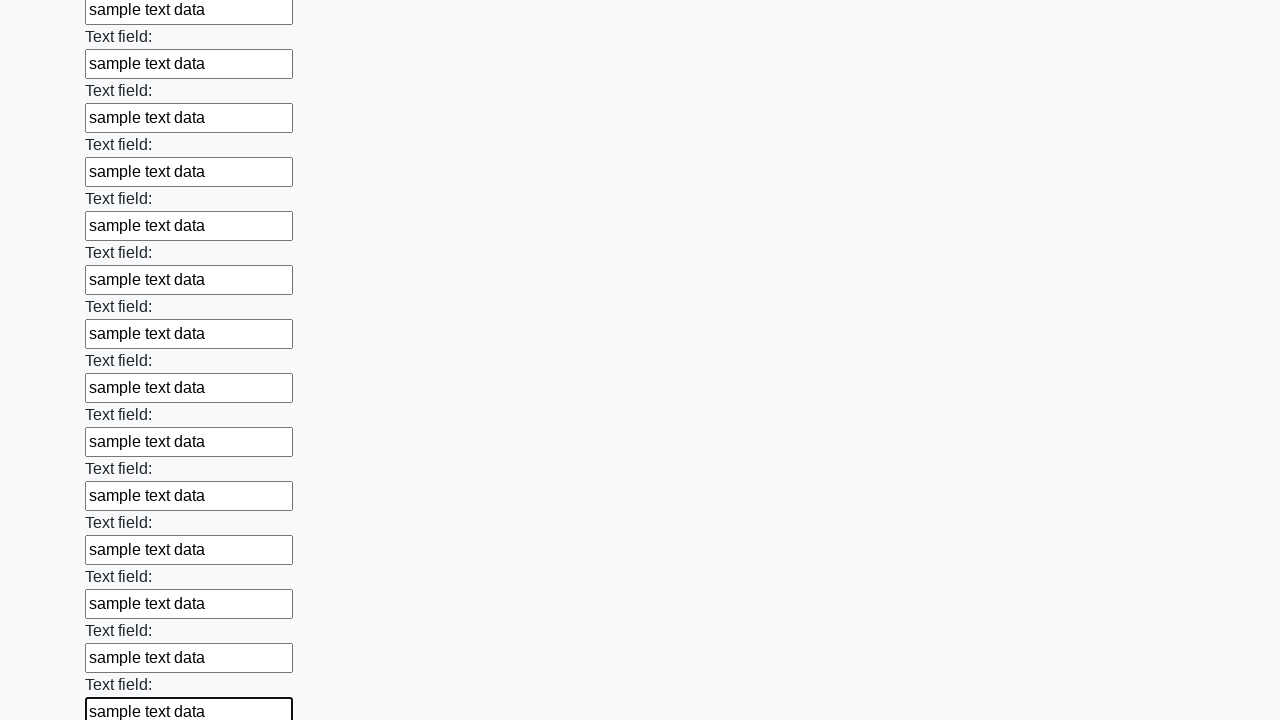

Filled input field with sample text data on input >> nth=79
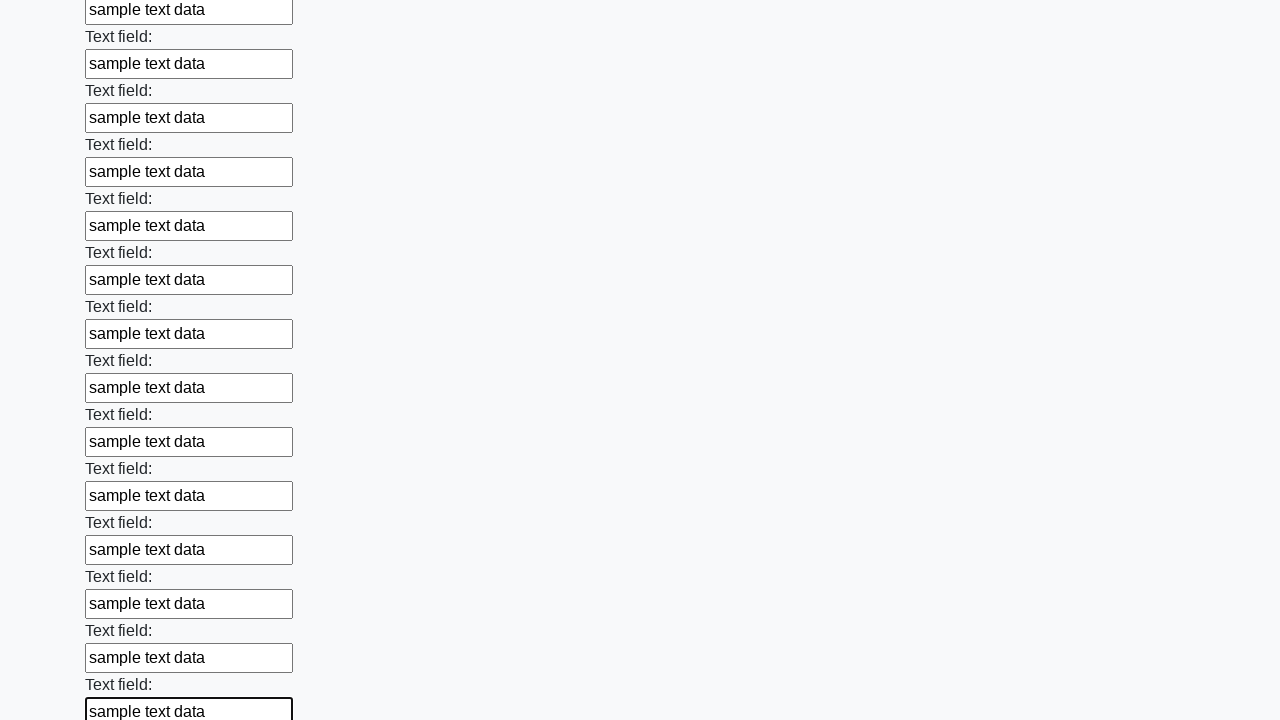

Filled input field with sample text data on input >> nth=80
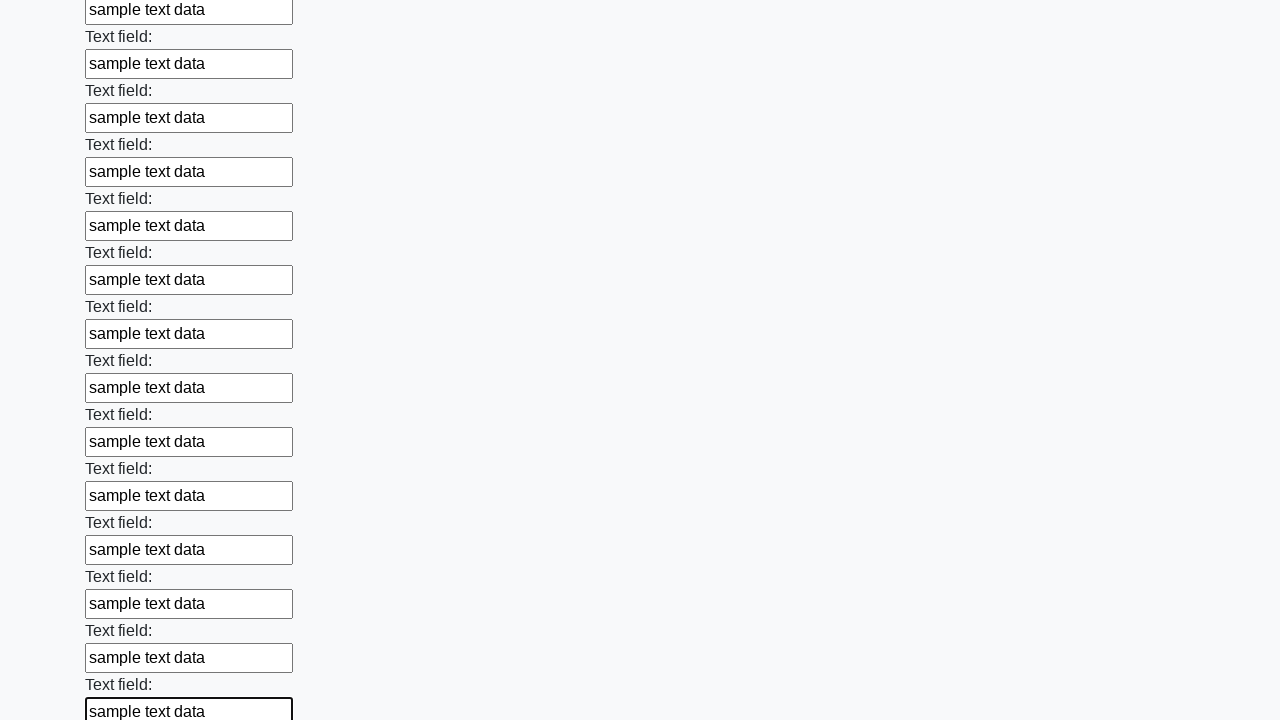

Filled input field with sample text data on input >> nth=81
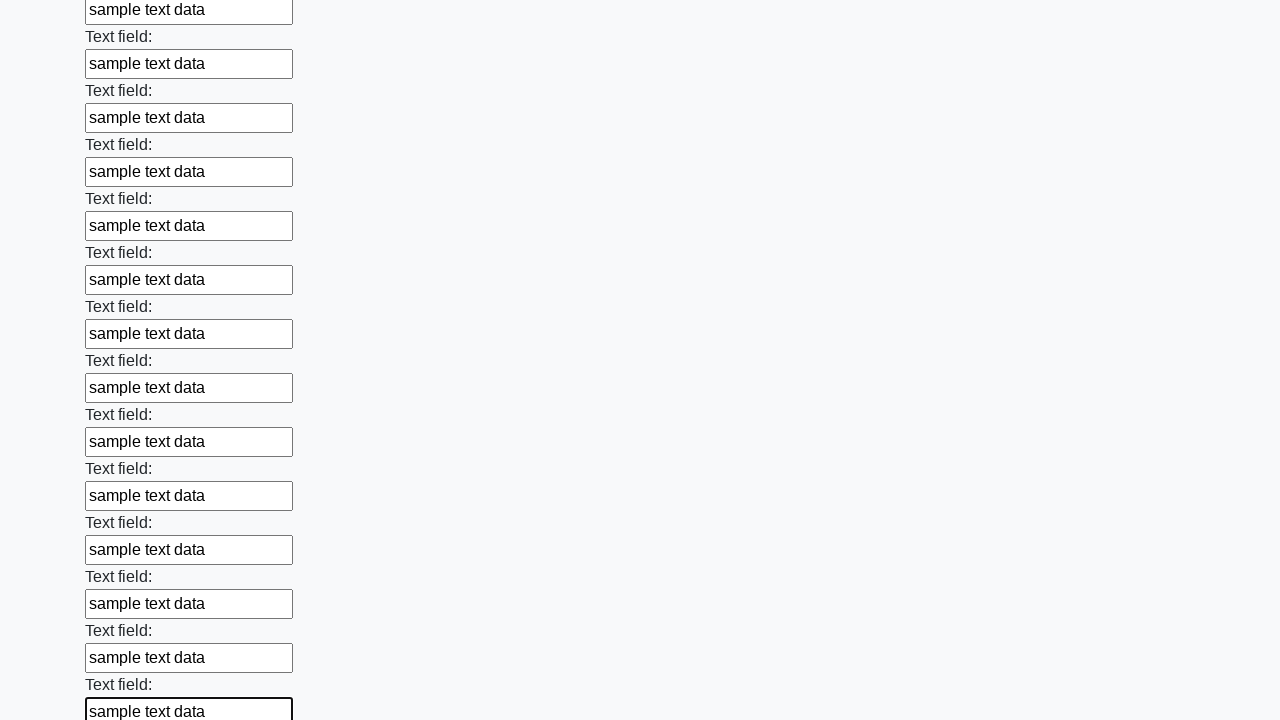

Filled input field with sample text data on input >> nth=82
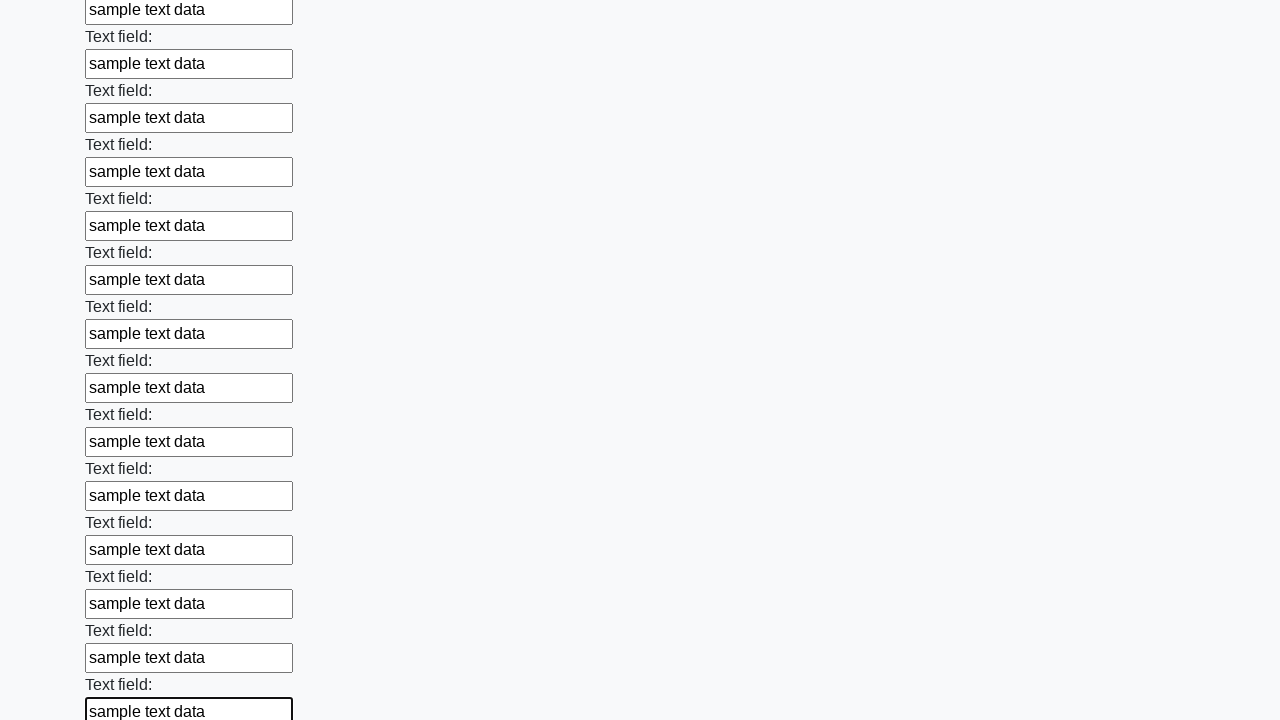

Filled input field with sample text data on input >> nth=83
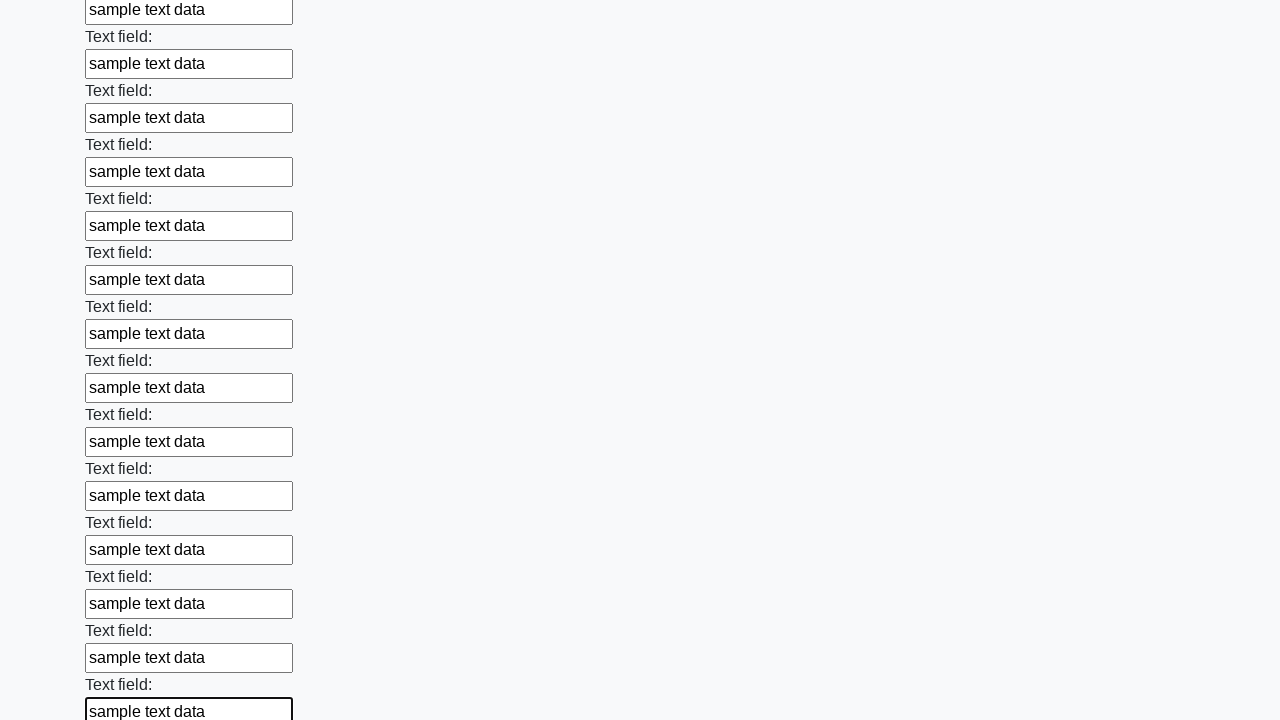

Filled input field with sample text data on input >> nth=84
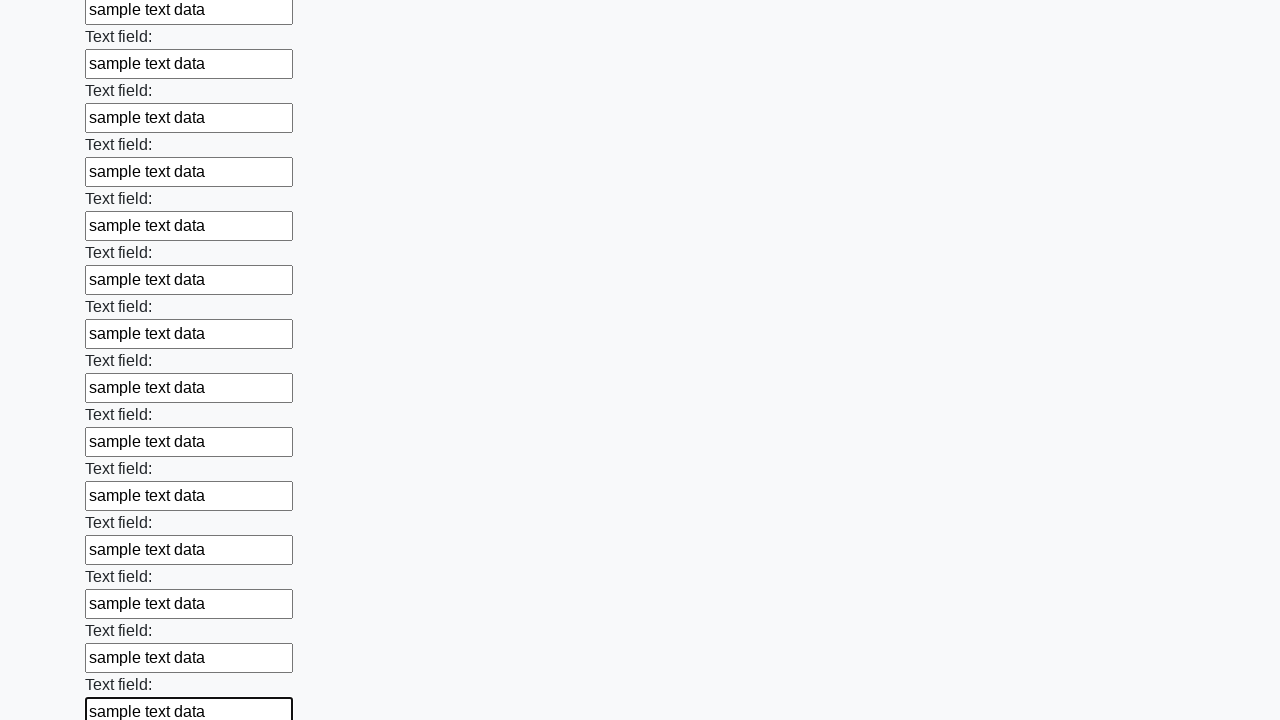

Filled input field with sample text data on input >> nth=85
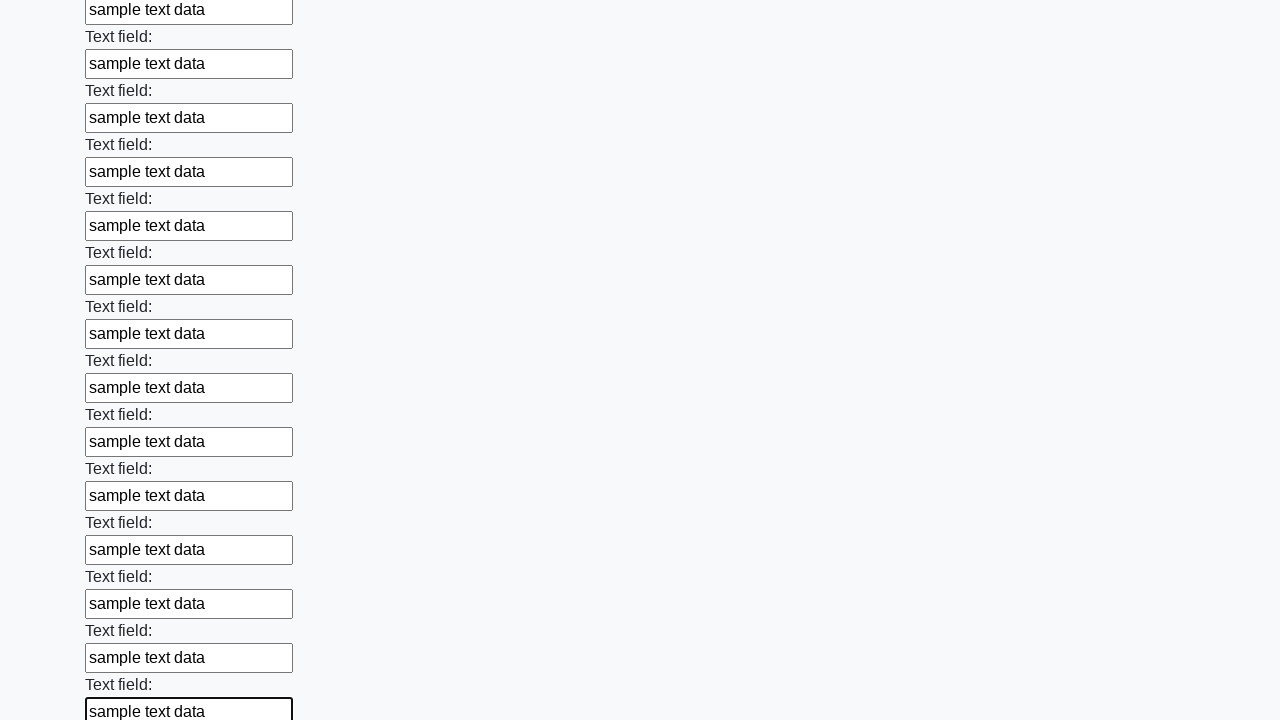

Filled input field with sample text data on input >> nth=86
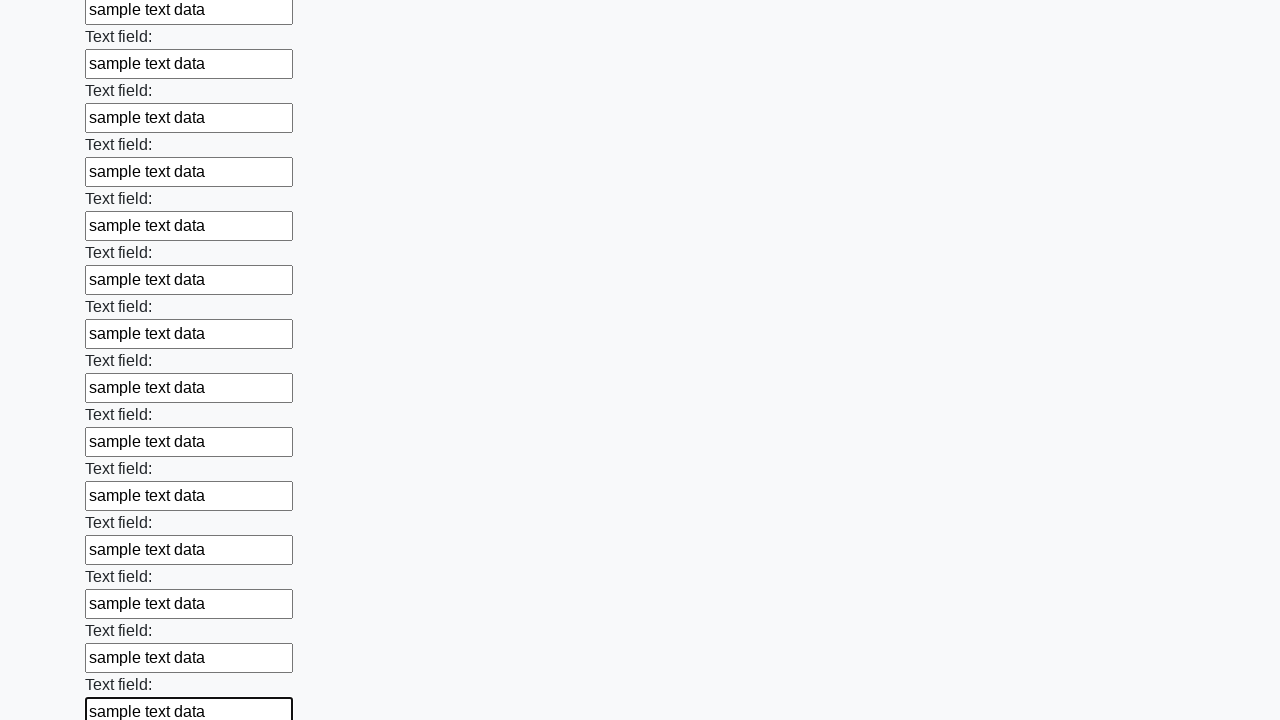

Filled input field with sample text data on input >> nth=87
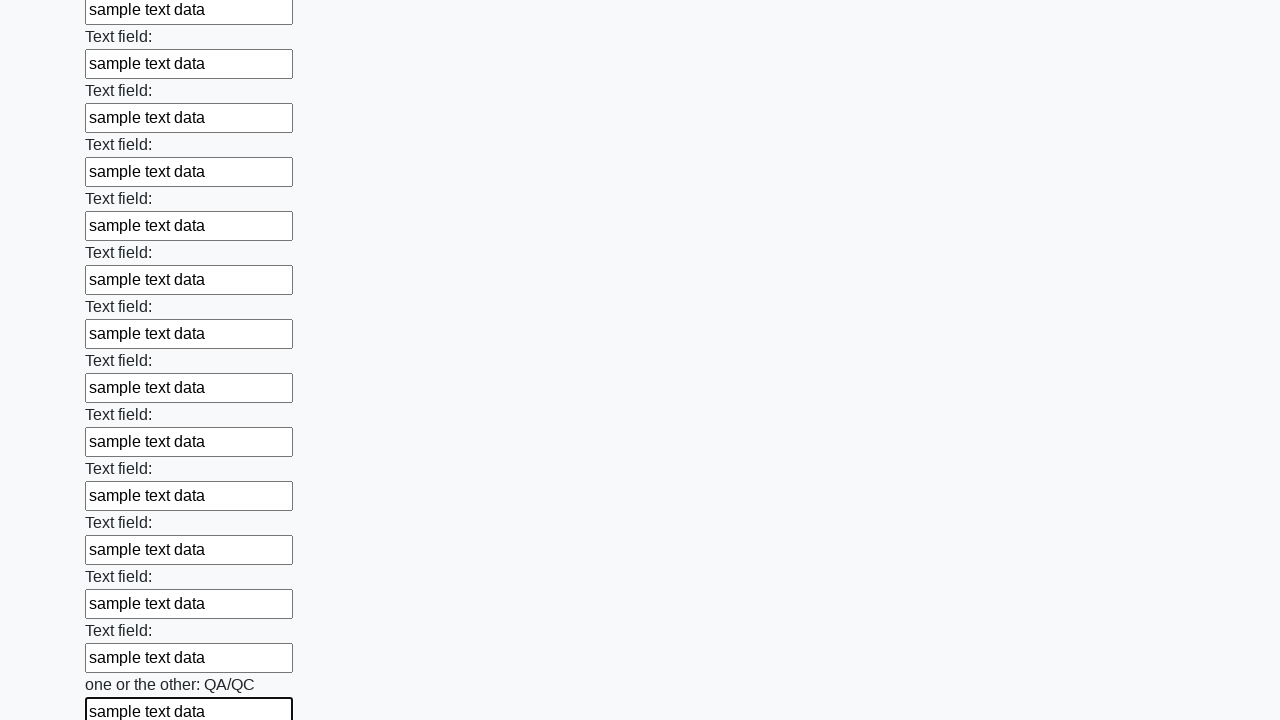

Filled input field with sample text data on input >> nth=88
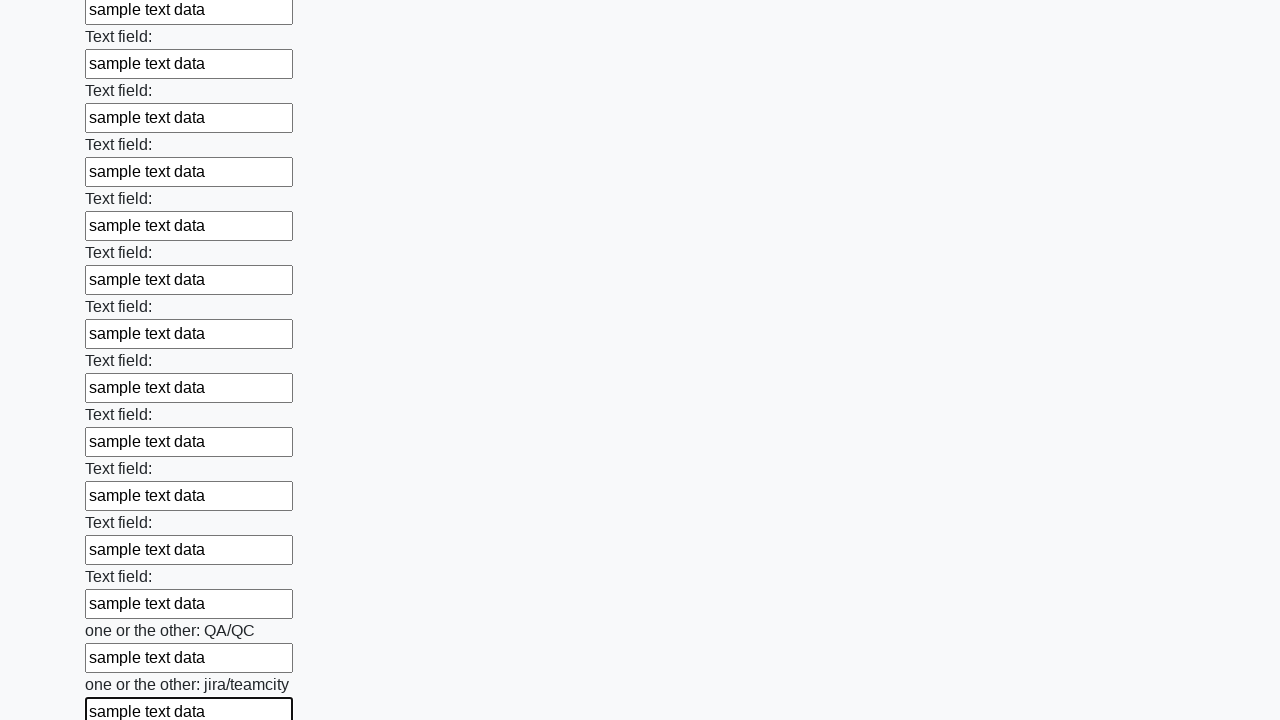

Filled input field with sample text data on input >> nth=89
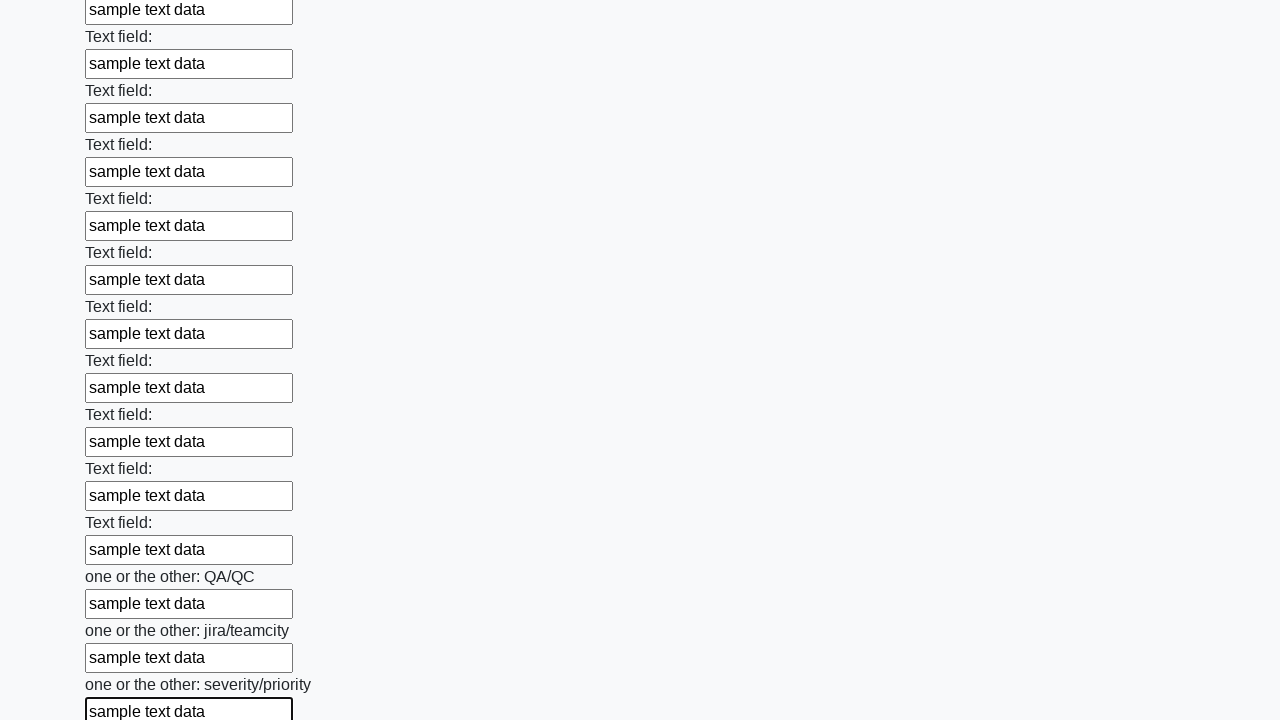

Filled input field with sample text data on input >> nth=90
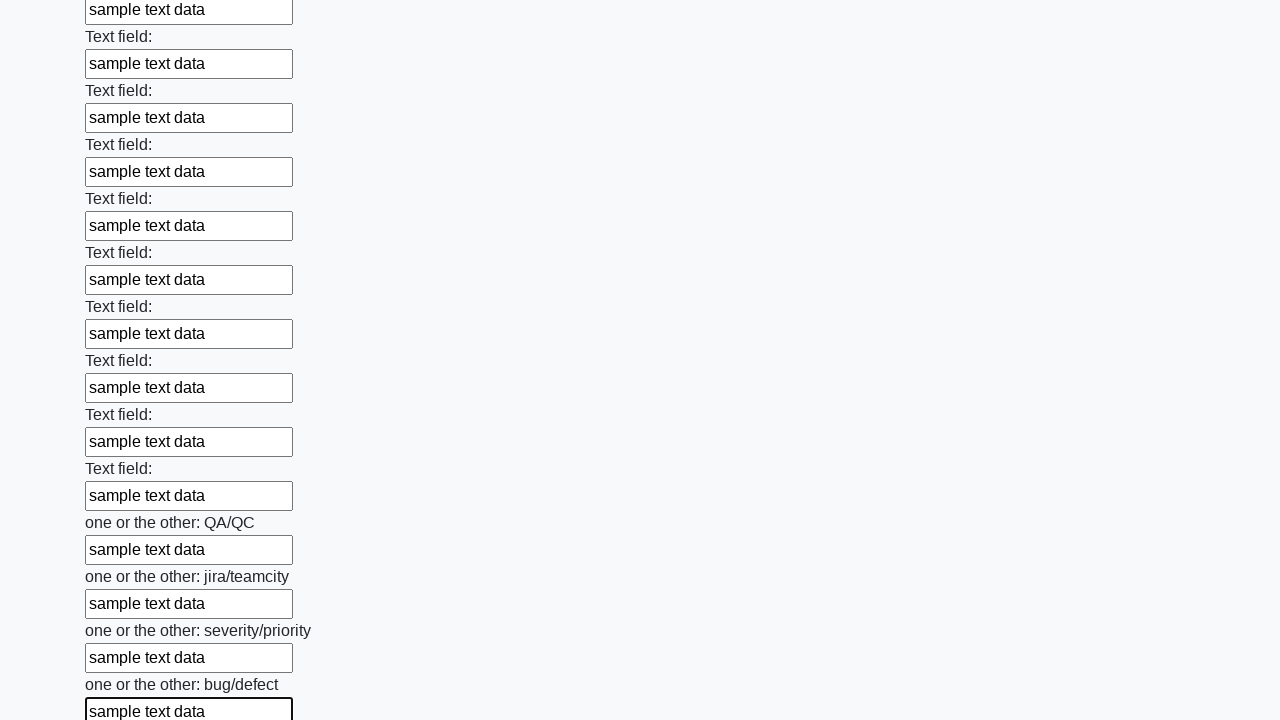

Filled input field with sample text data on input >> nth=91
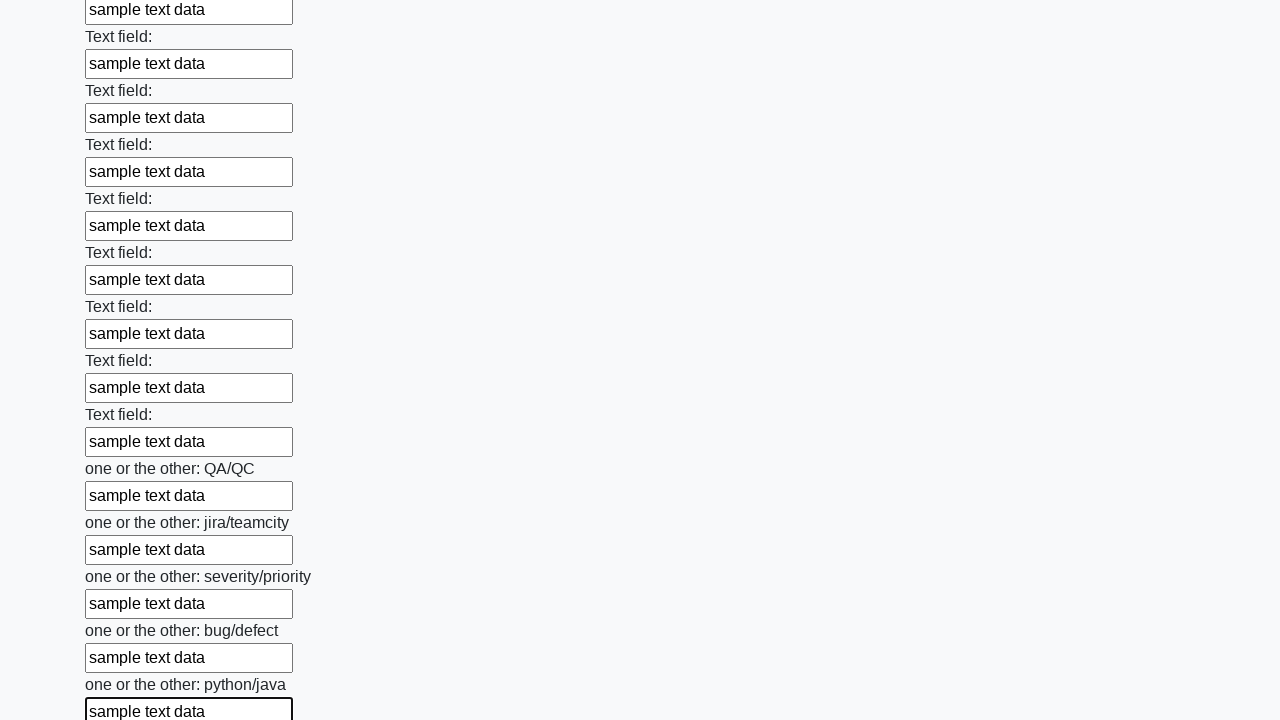

Filled input field with sample text data on input >> nth=92
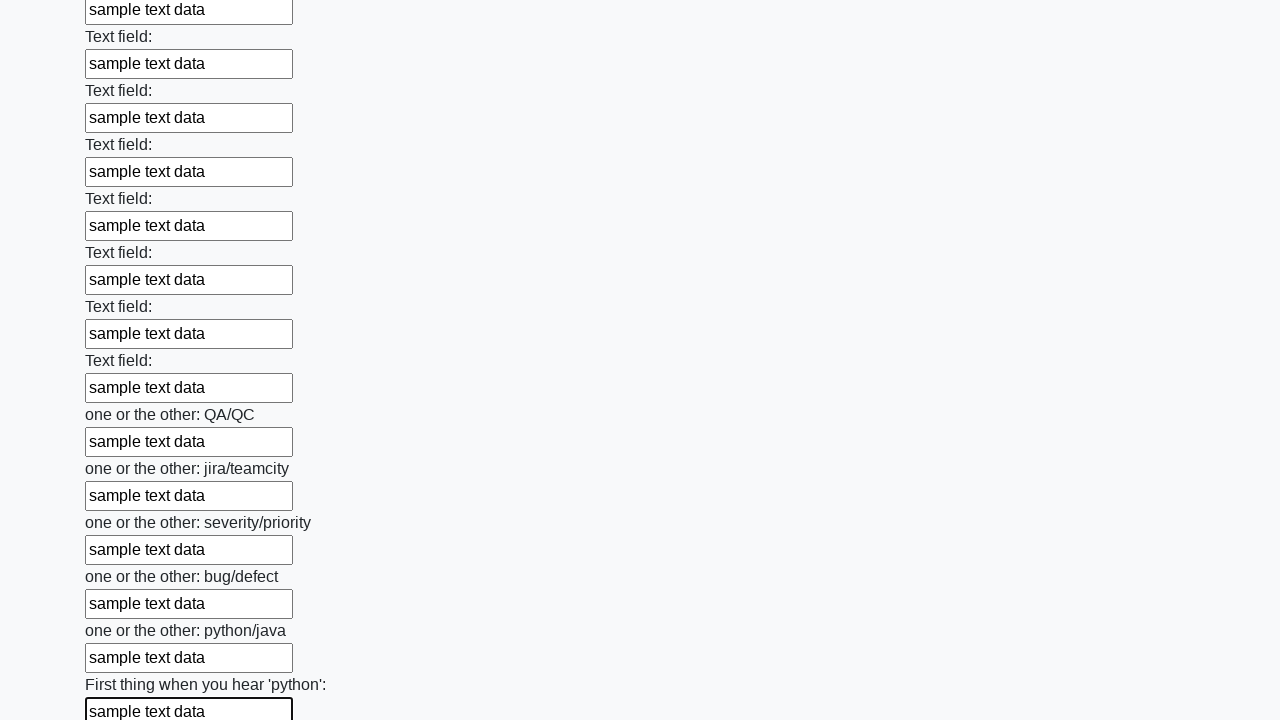

Filled input field with sample text data on input >> nth=93
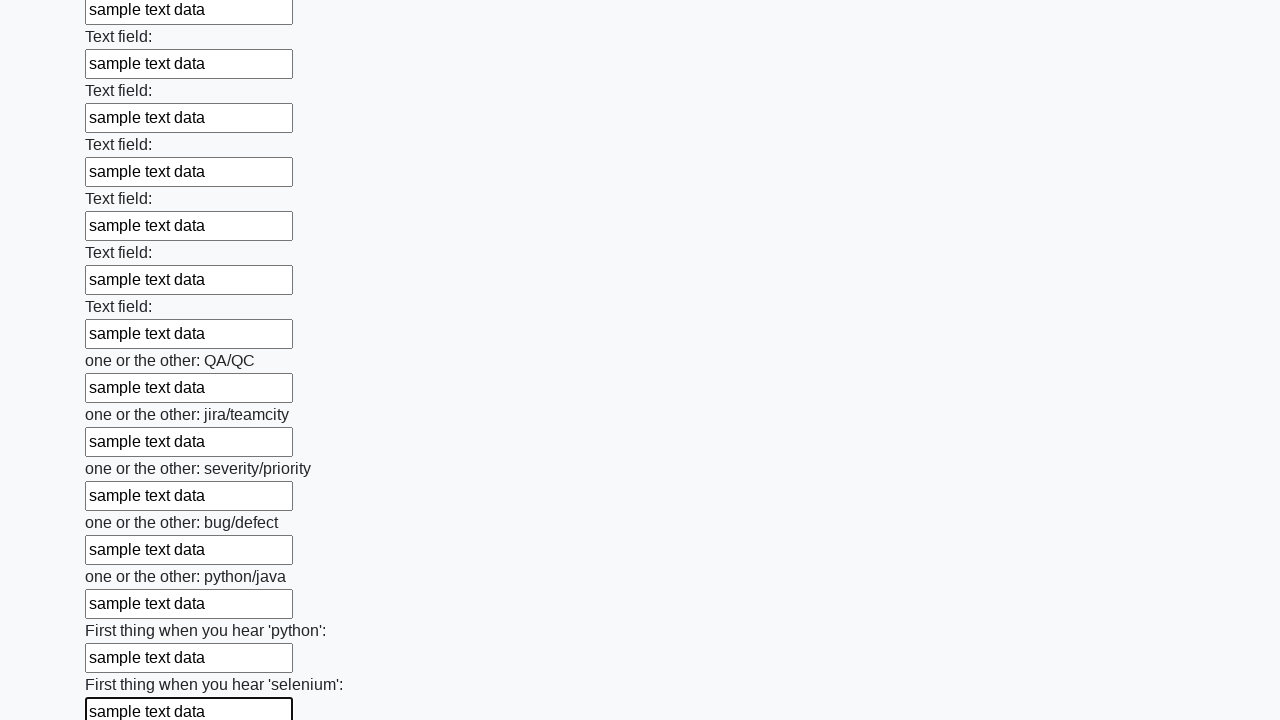

Filled input field with sample text data on input >> nth=94
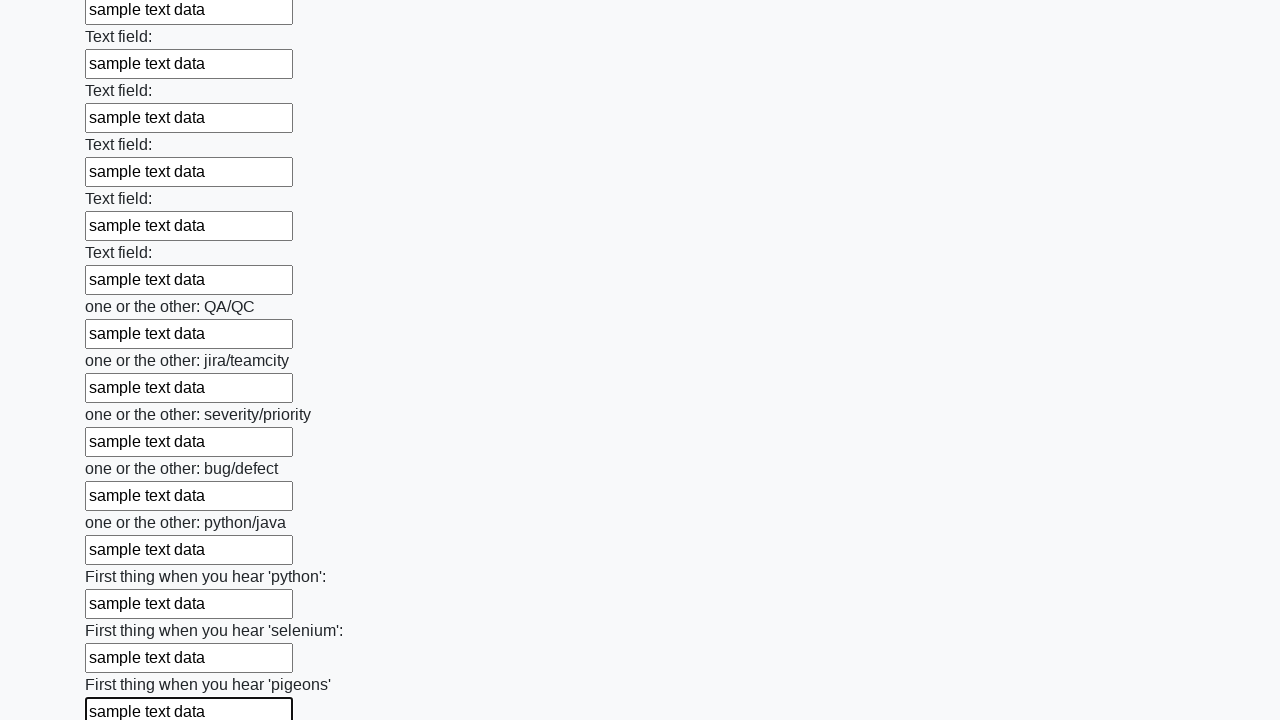

Filled input field with sample text data on input >> nth=95
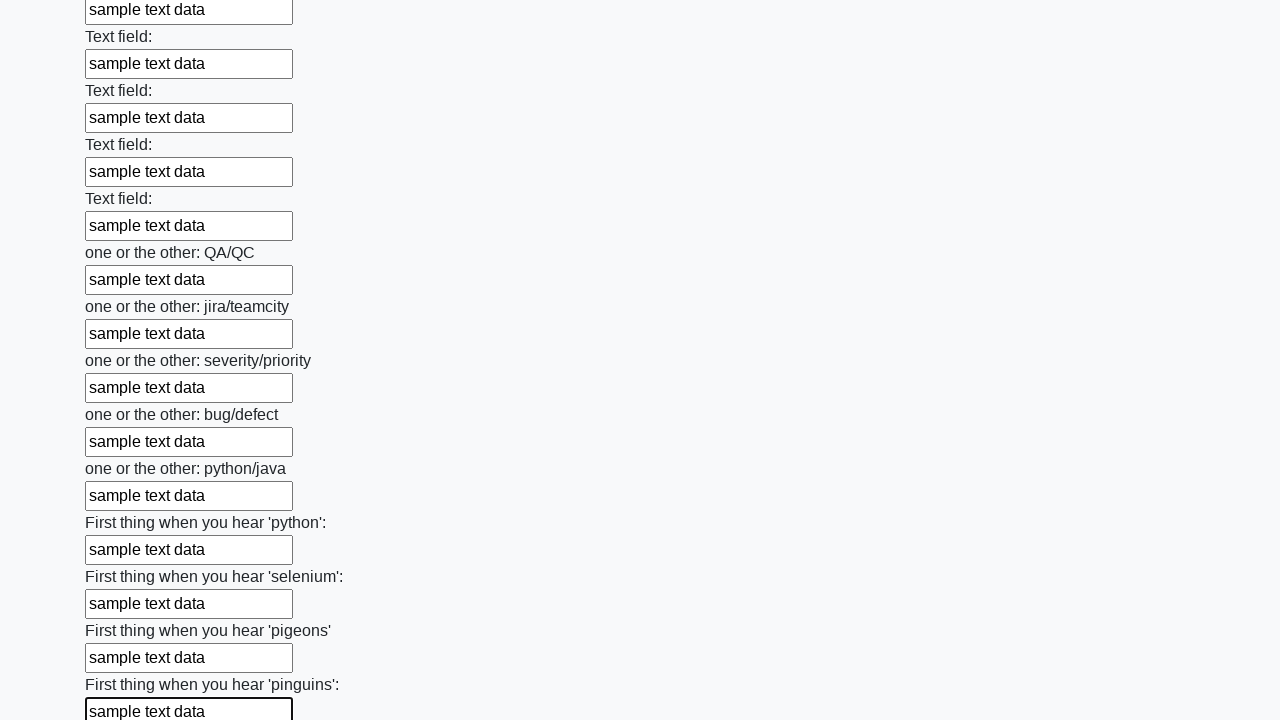

Filled input field with sample text data on input >> nth=96
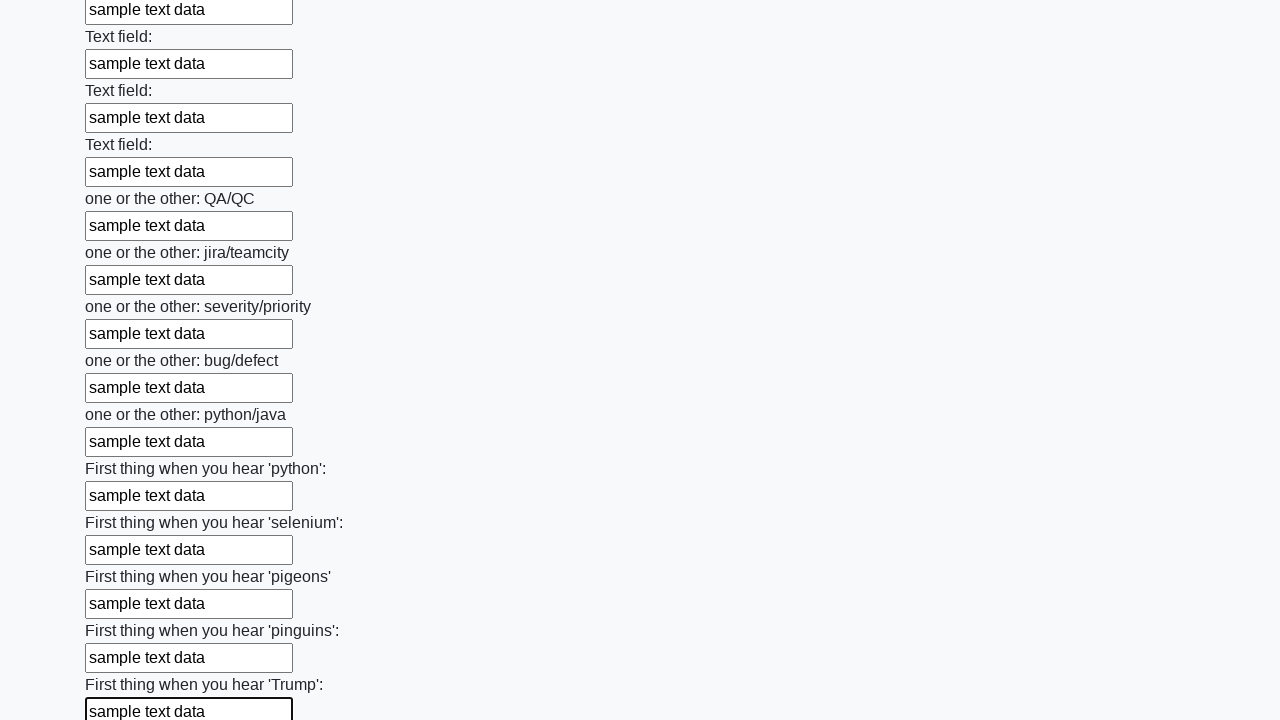

Filled input field with sample text data on input >> nth=97
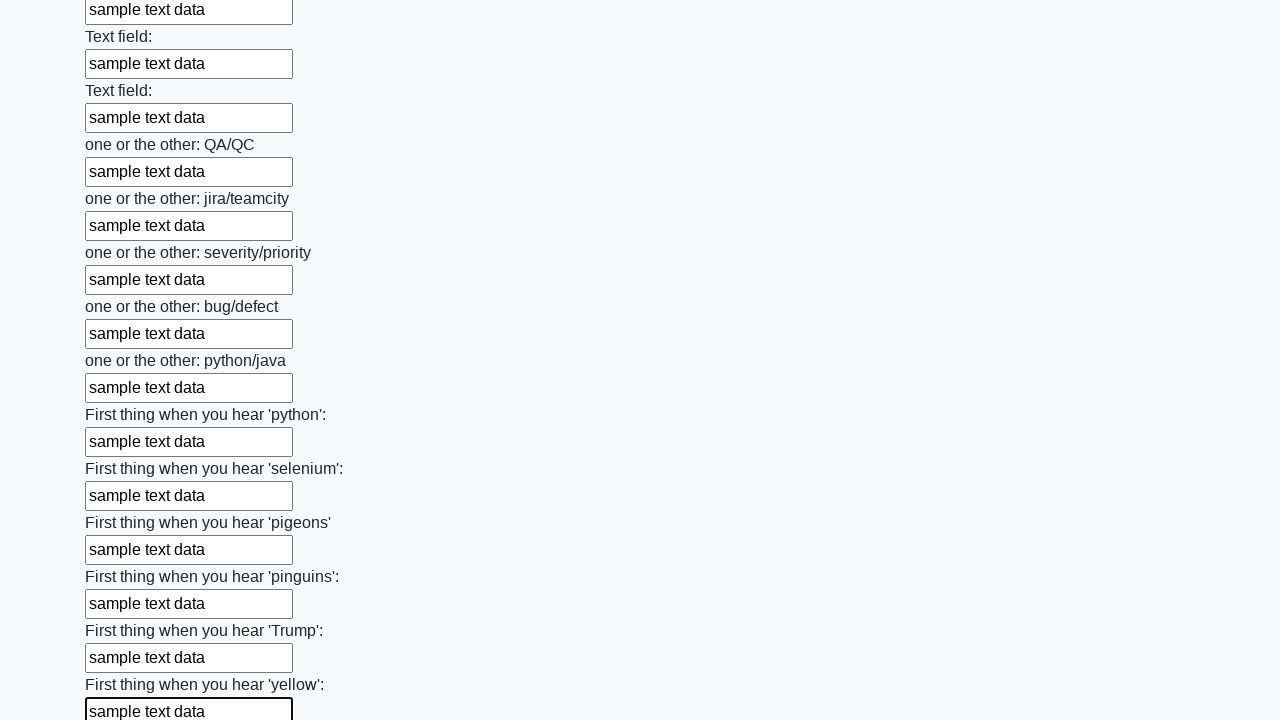

Filled input field with sample text data on input >> nth=98
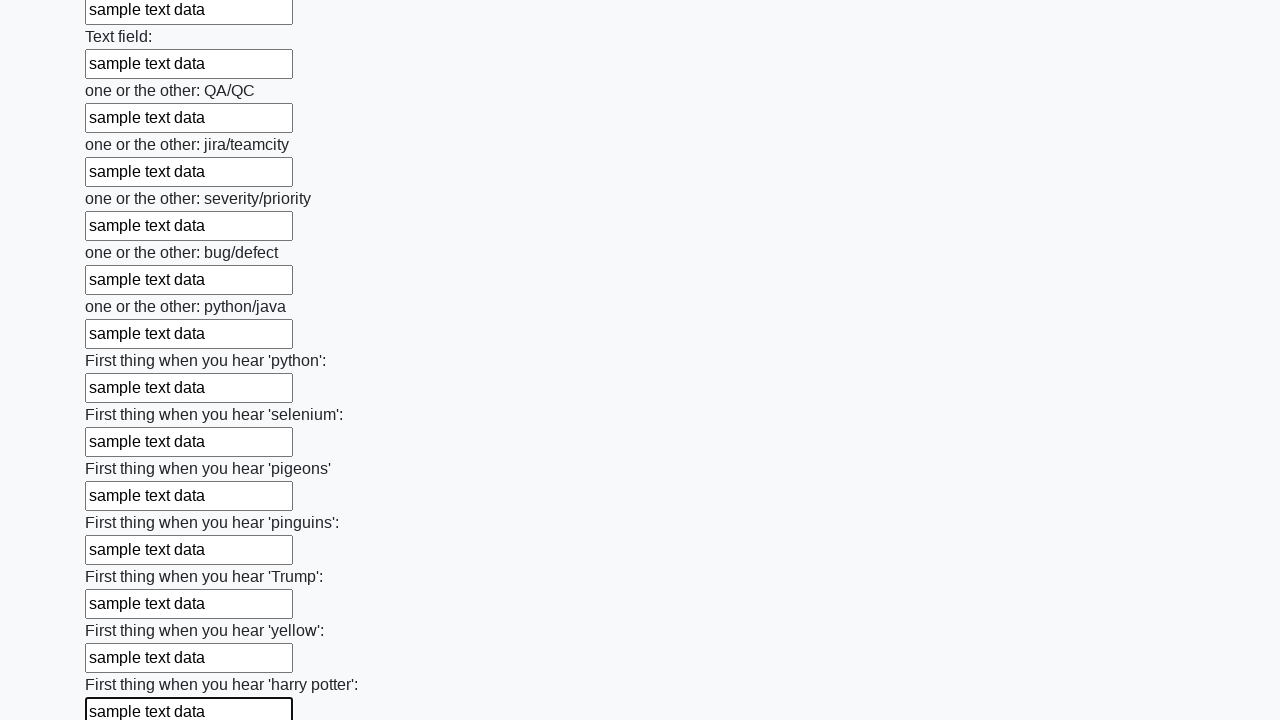

Filled input field with sample text data on input >> nth=99
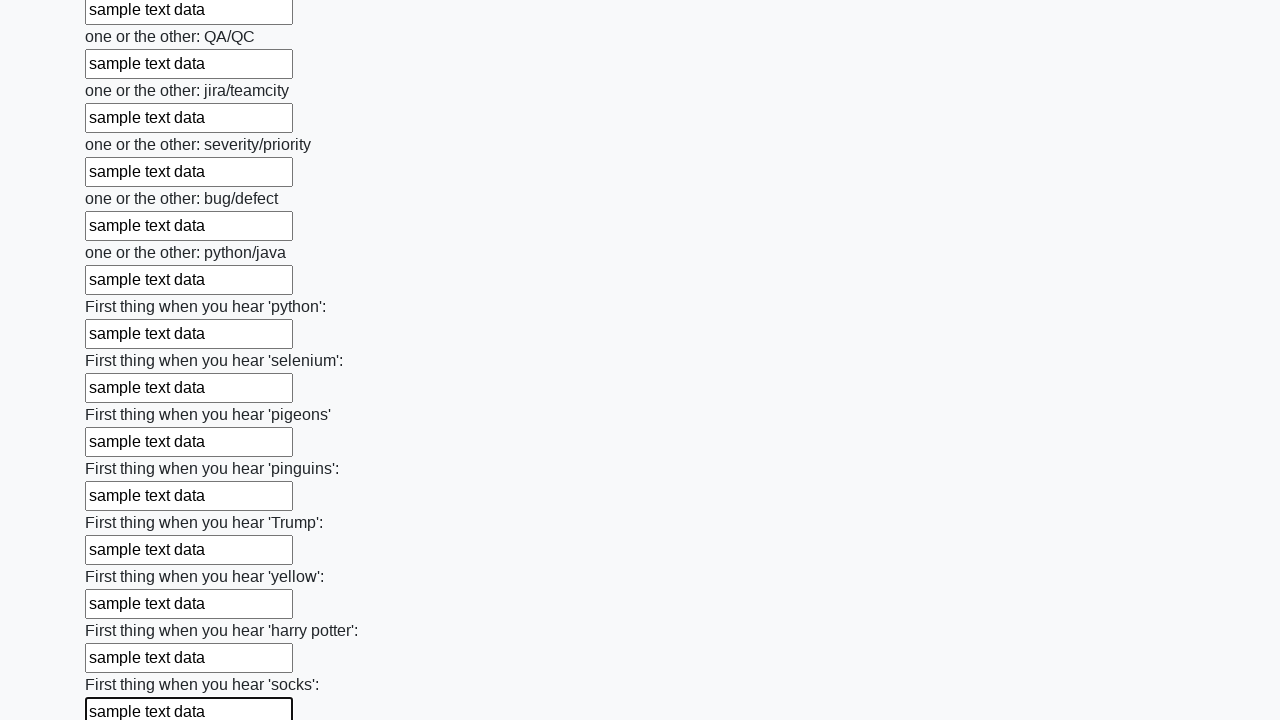

Clicked the submit button to submit the form at (123, 611) on button.btn
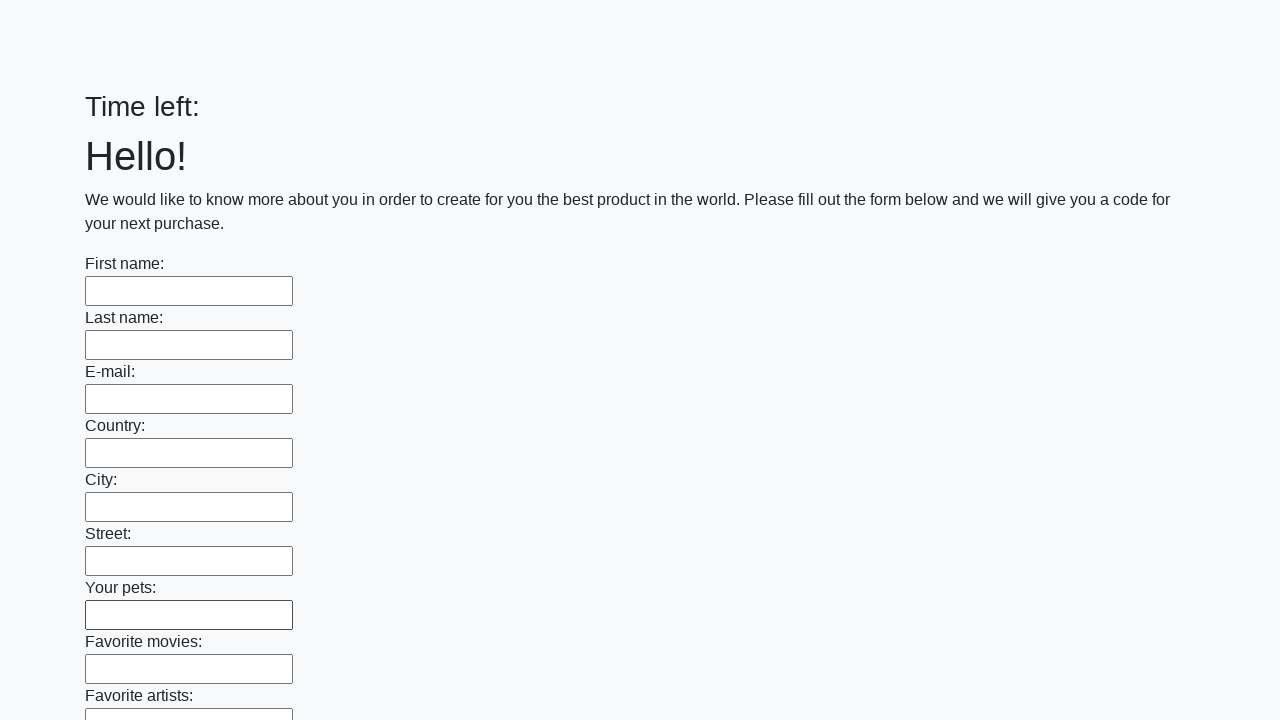

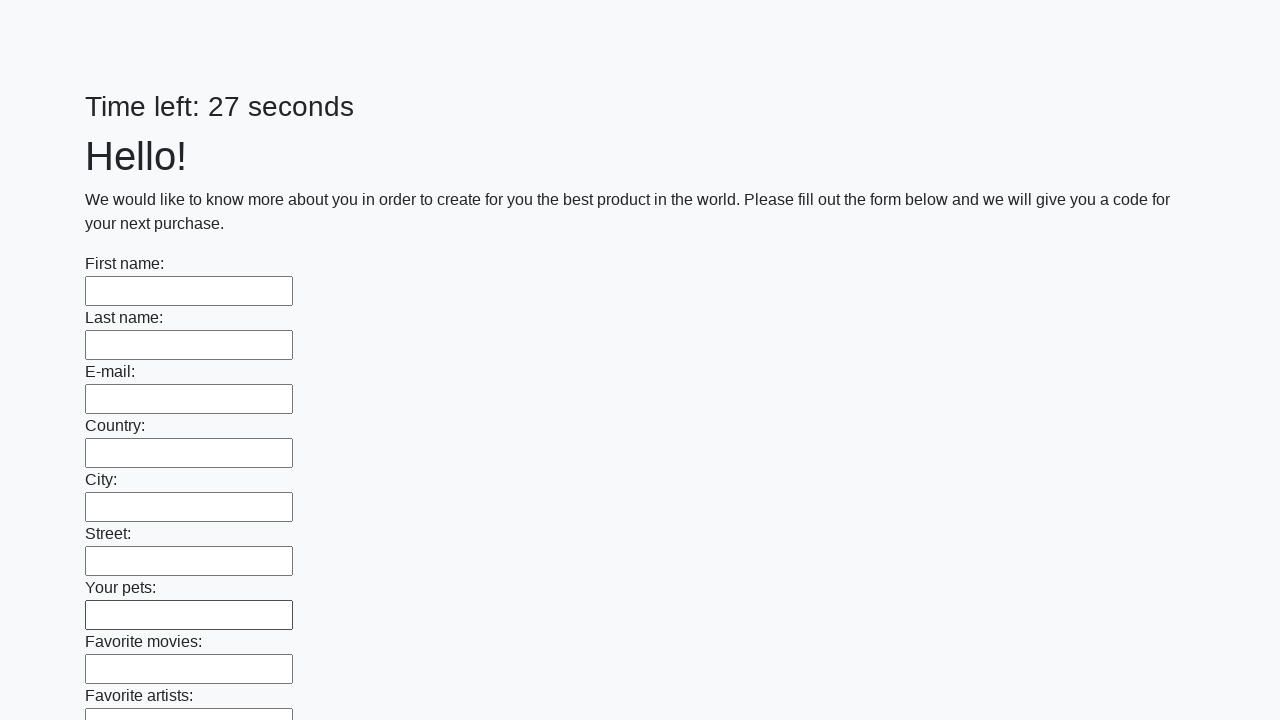